Fills all input fields on a large form page with random names from a predefined list

Starting URL: http://suninjuly.github.io/huge_form.html

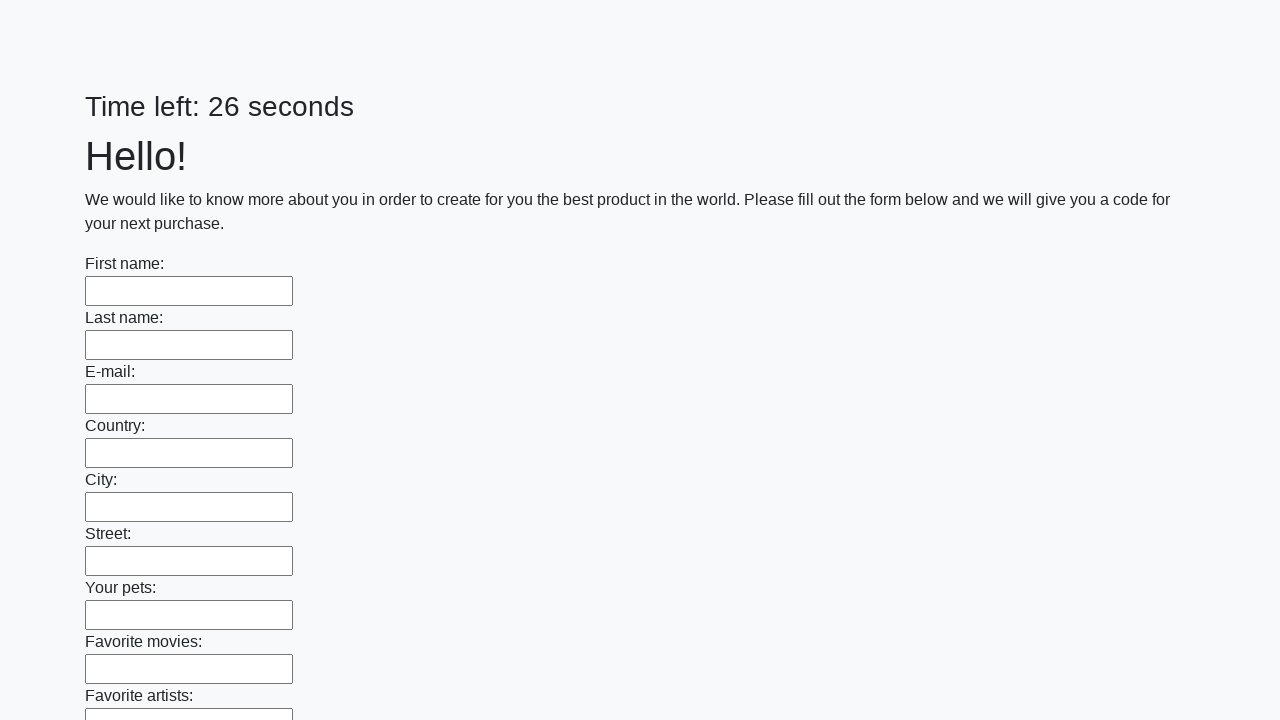

Located all input fields on the huge form page
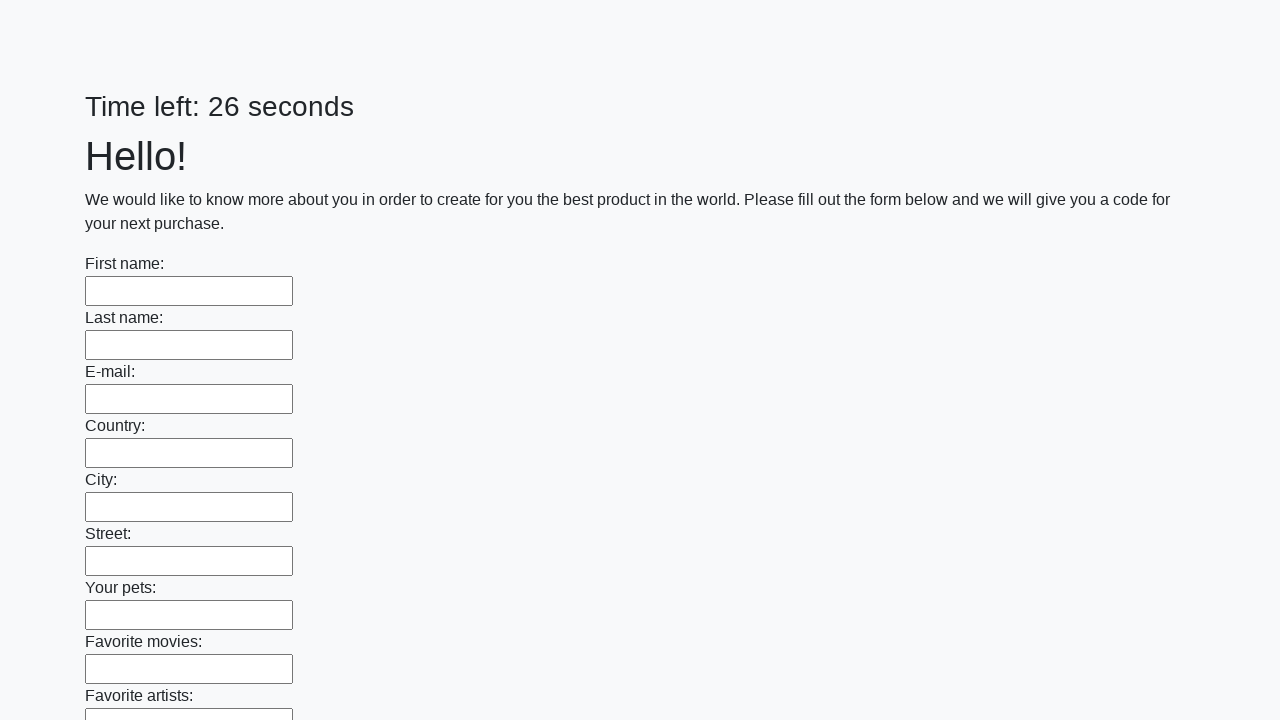

Filled an input field with a random name from the predefined list on input >> nth=0
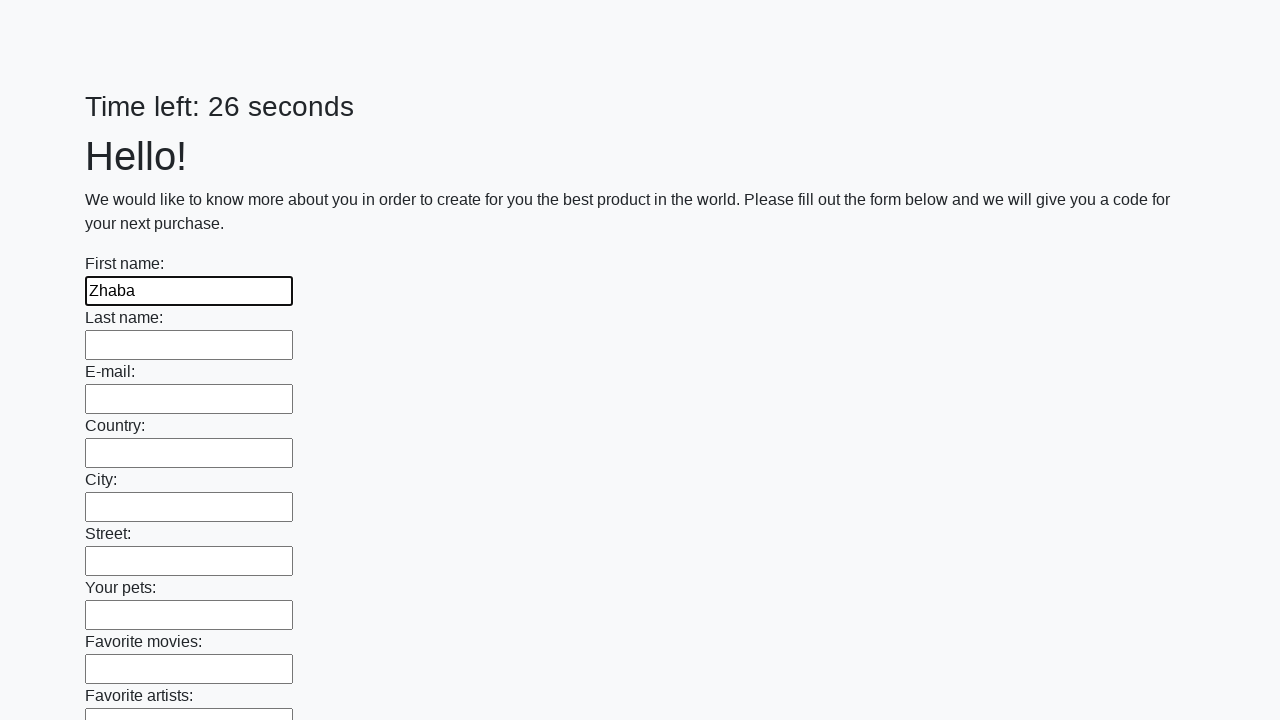

Filled an input field with a random name from the predefined list on input >> nth=1
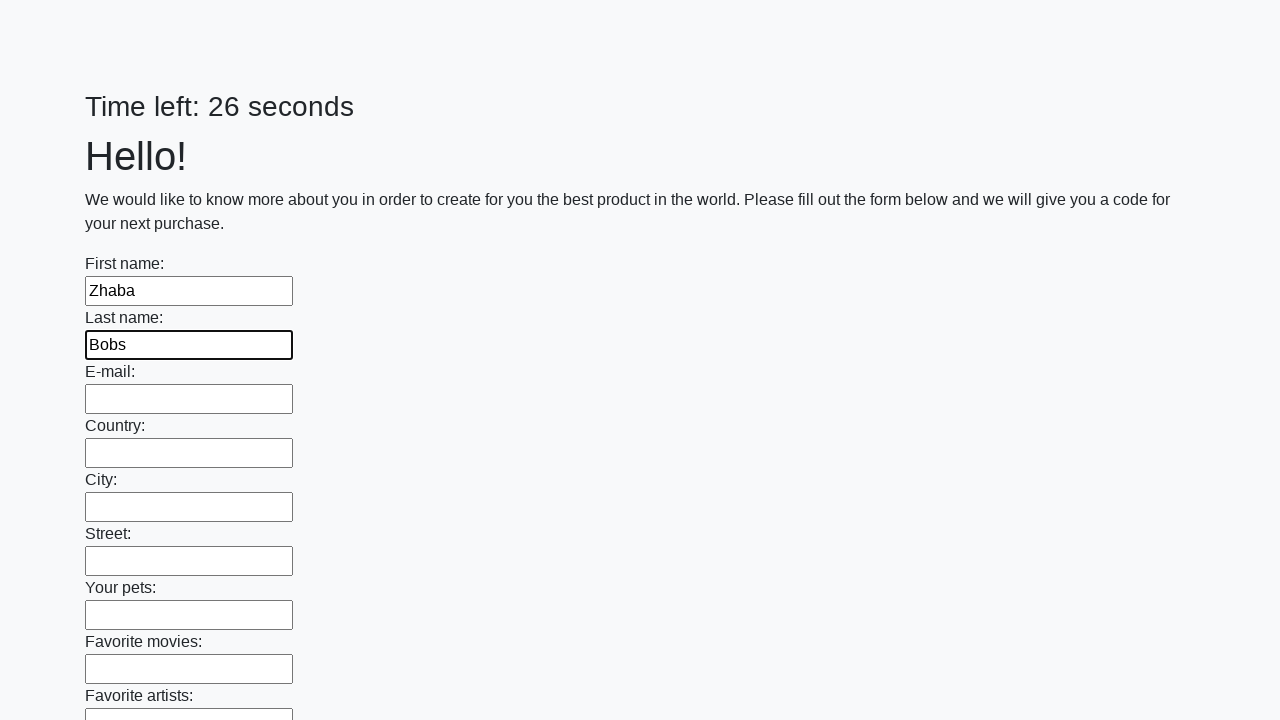

Filled an input field with a random name from the predefined list on input >> nth=2
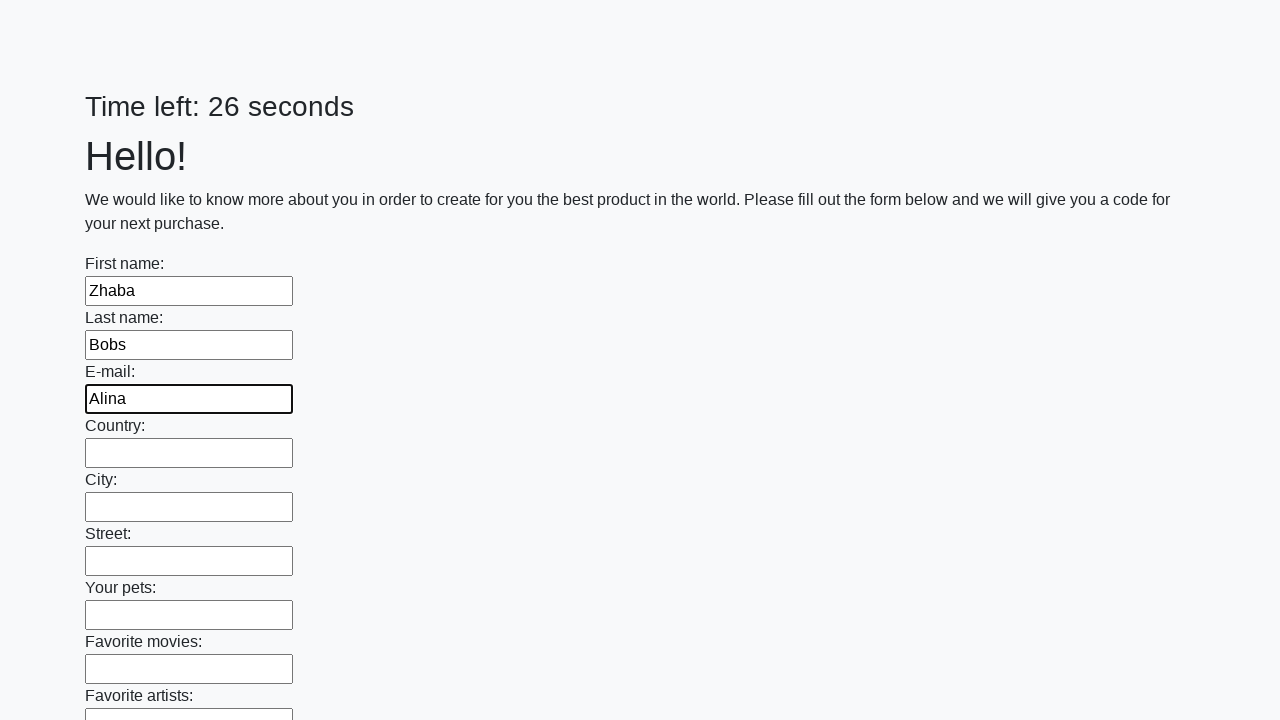

Filled an input field with a random name from the predefined list on input >> nth=3
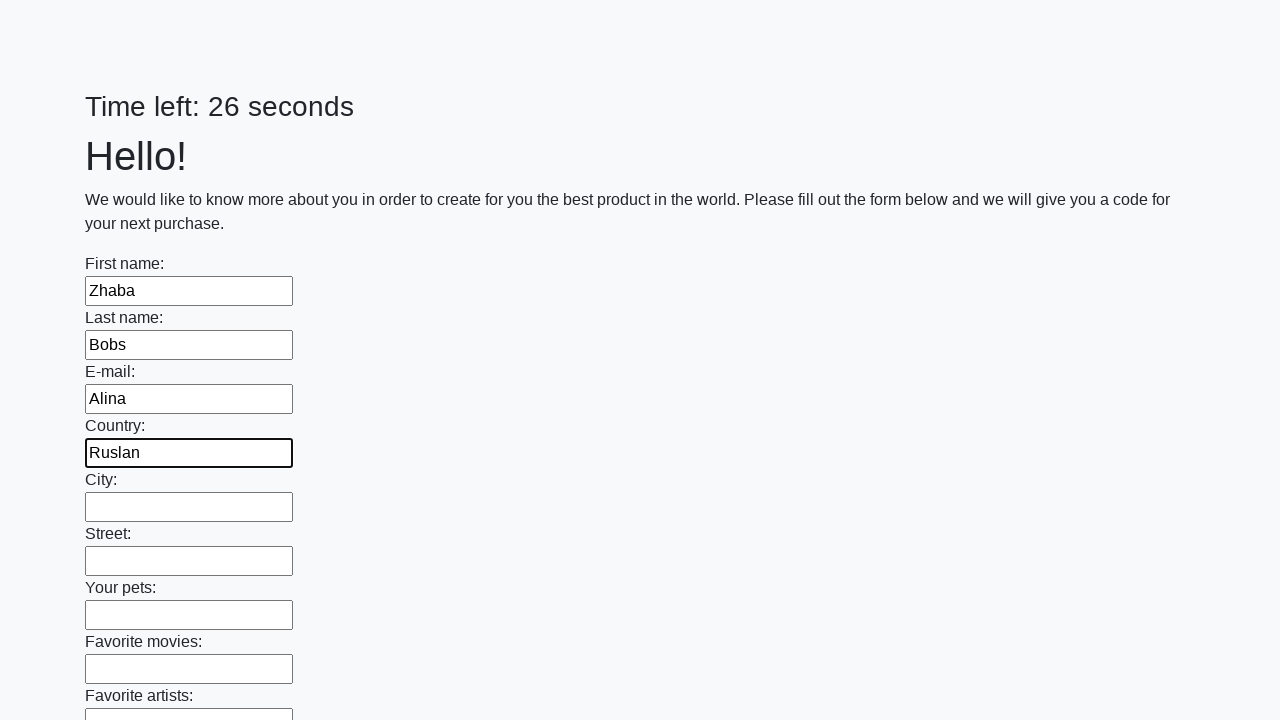

Filled an input field with a random name from the predefined list on input >> nth=4
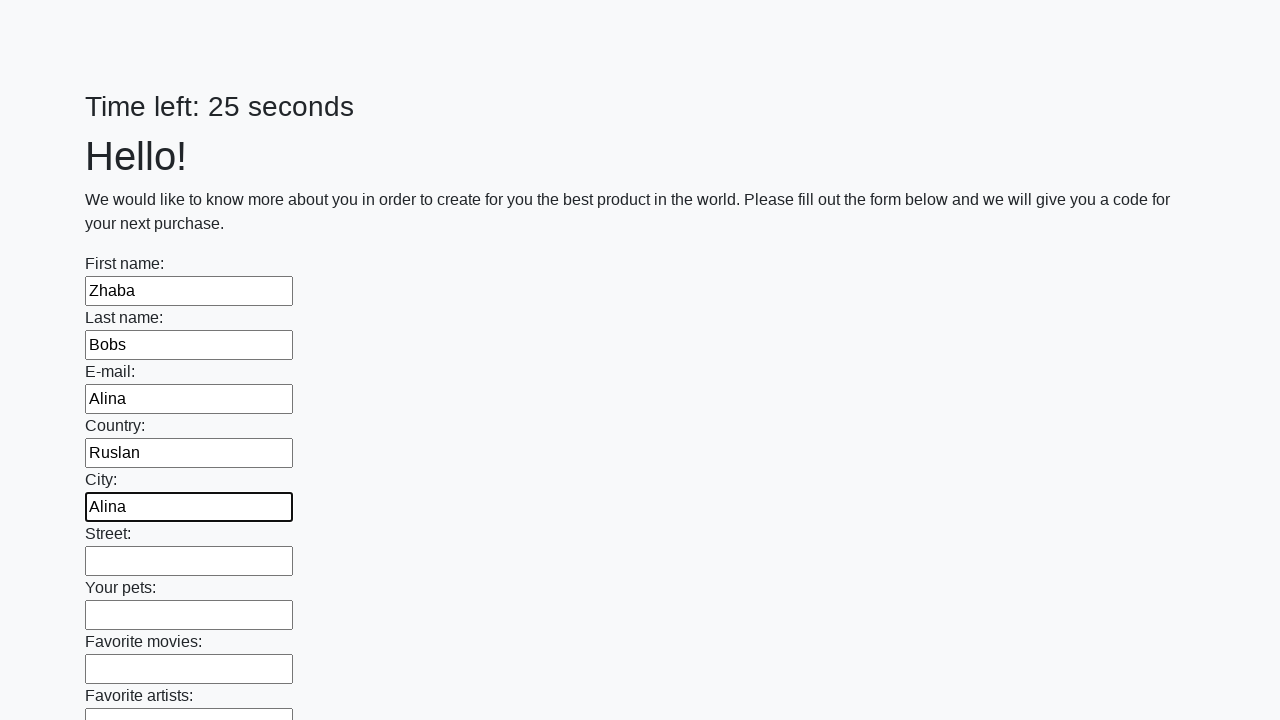

Filled an input field with a random name from the predefined list on input >> nth=5
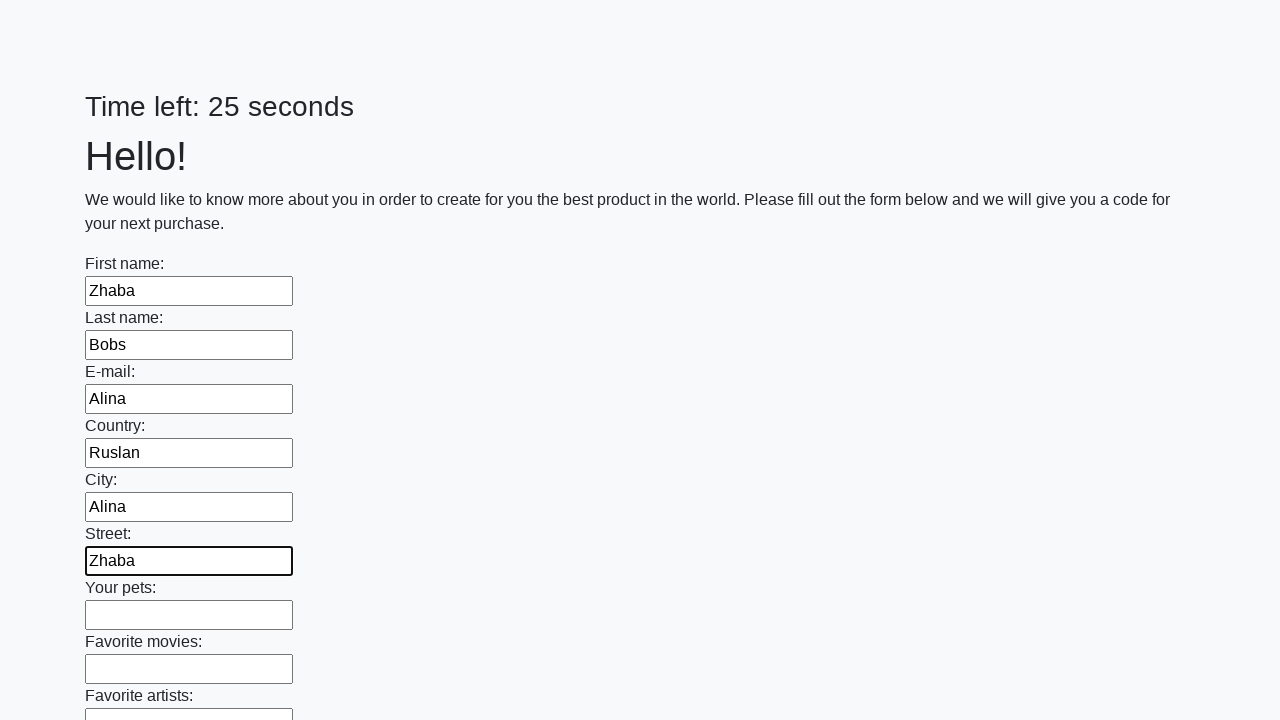

Filled an input field with a random name from the predefined list on input >> nth=6
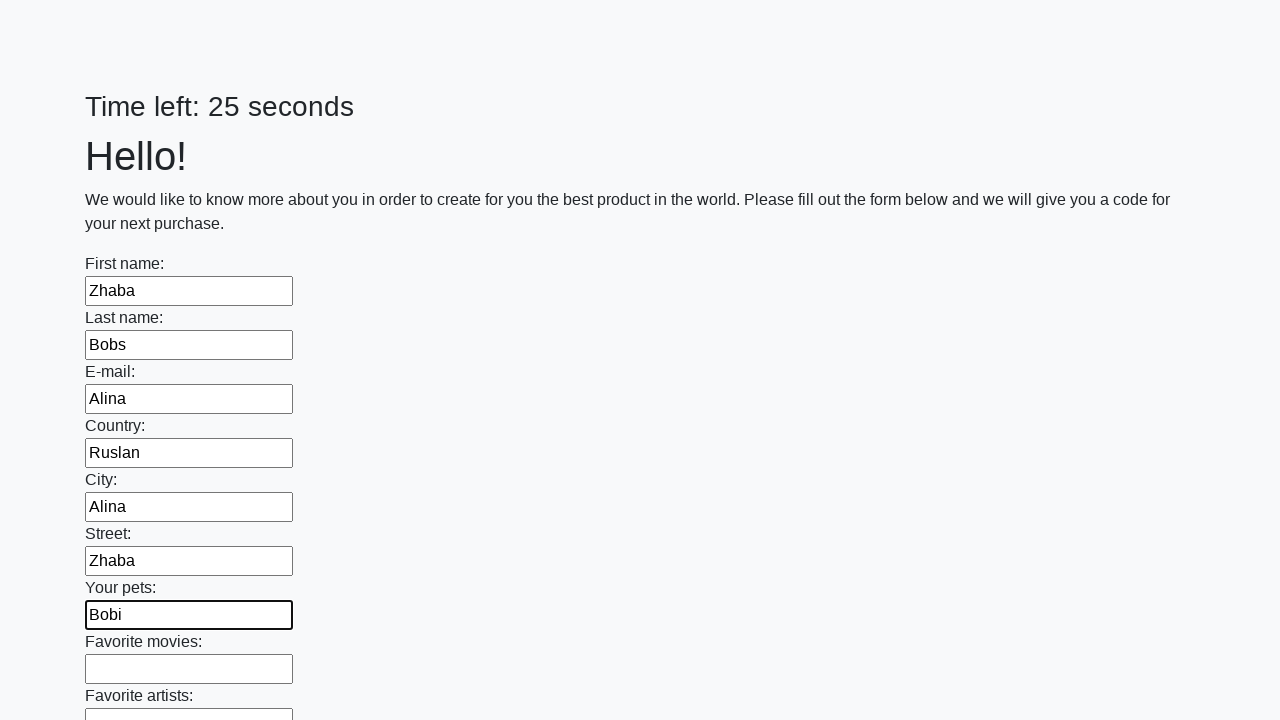

Filled an input field with a random name from the predefined list on input >> nth=7
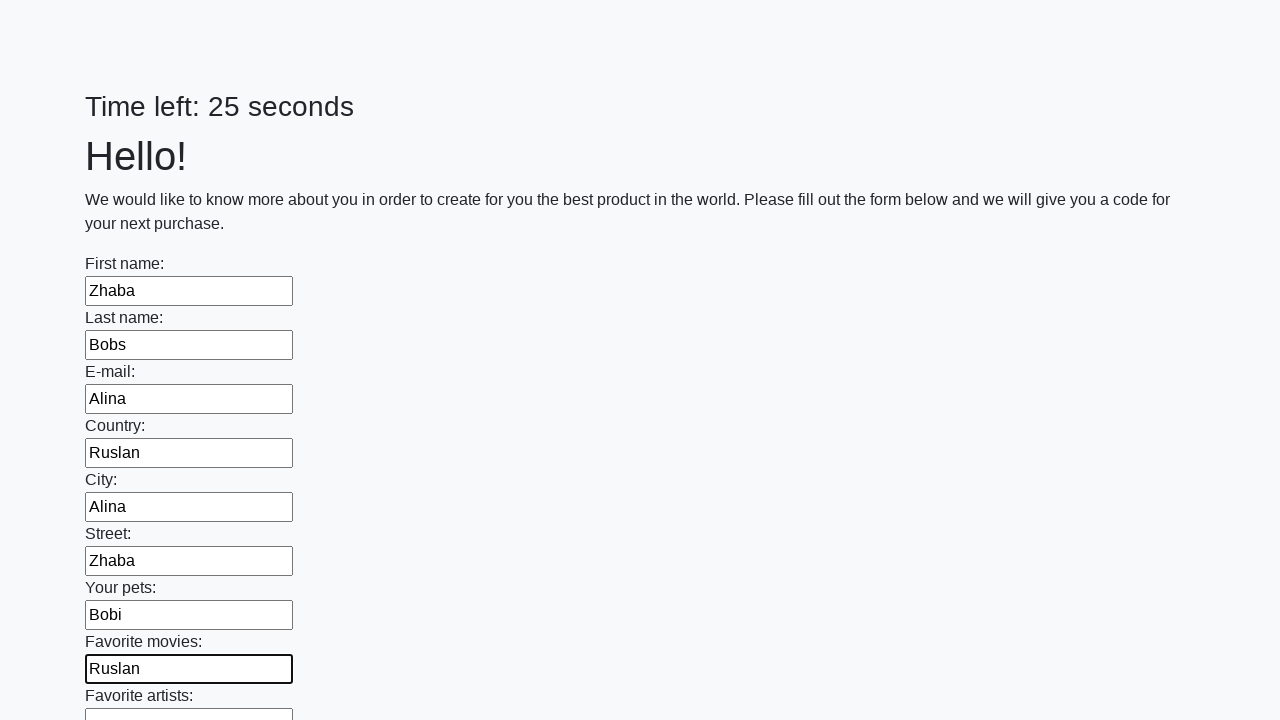

Filled an input field with a random name from the predefined list on input >> nth=8
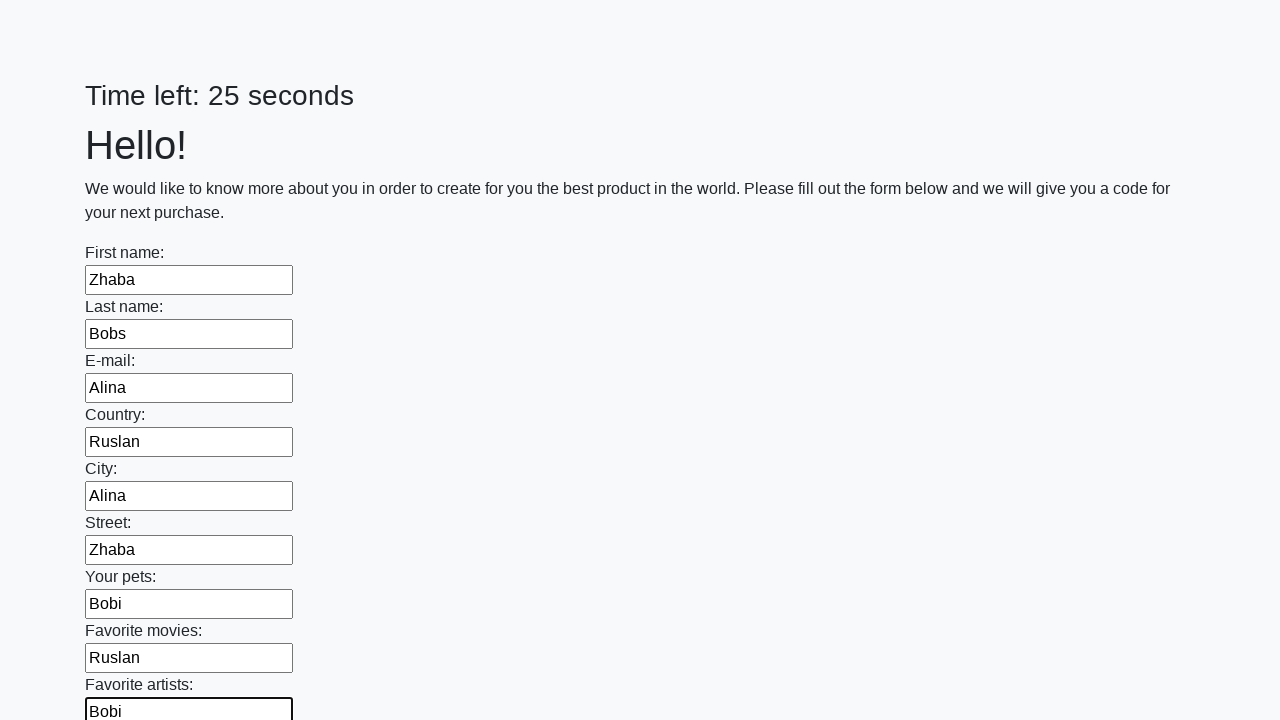

Filled an input field with a random name from the predefined list on input >> nth=9
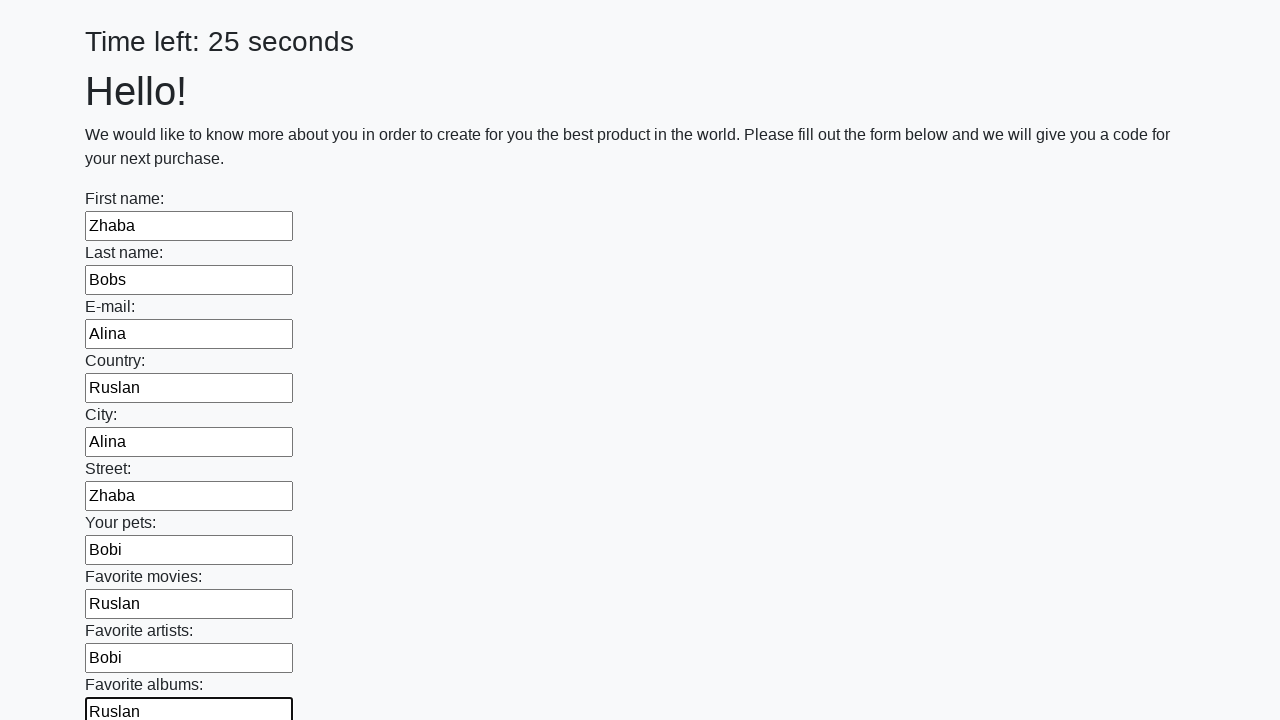

Filled an input field with a random name from the predefined list on input >> nth=10
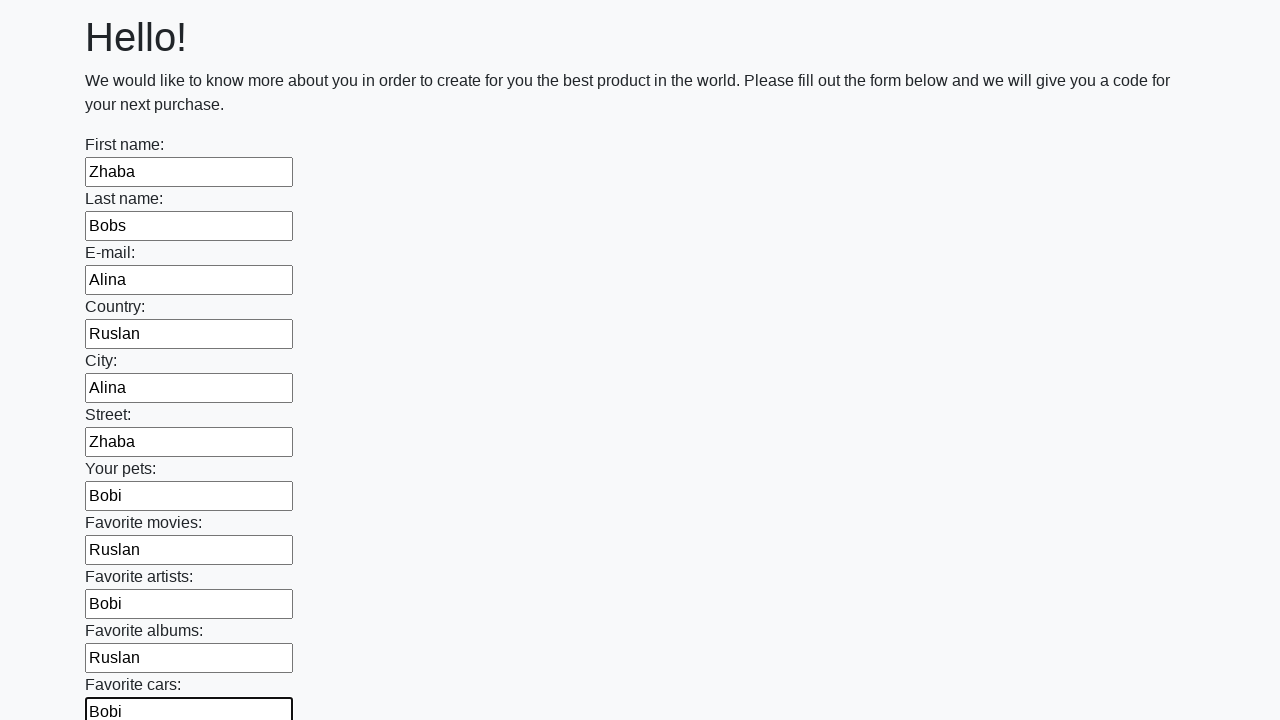

Filled an input field with a random name from the predefined list on input >> nth=11
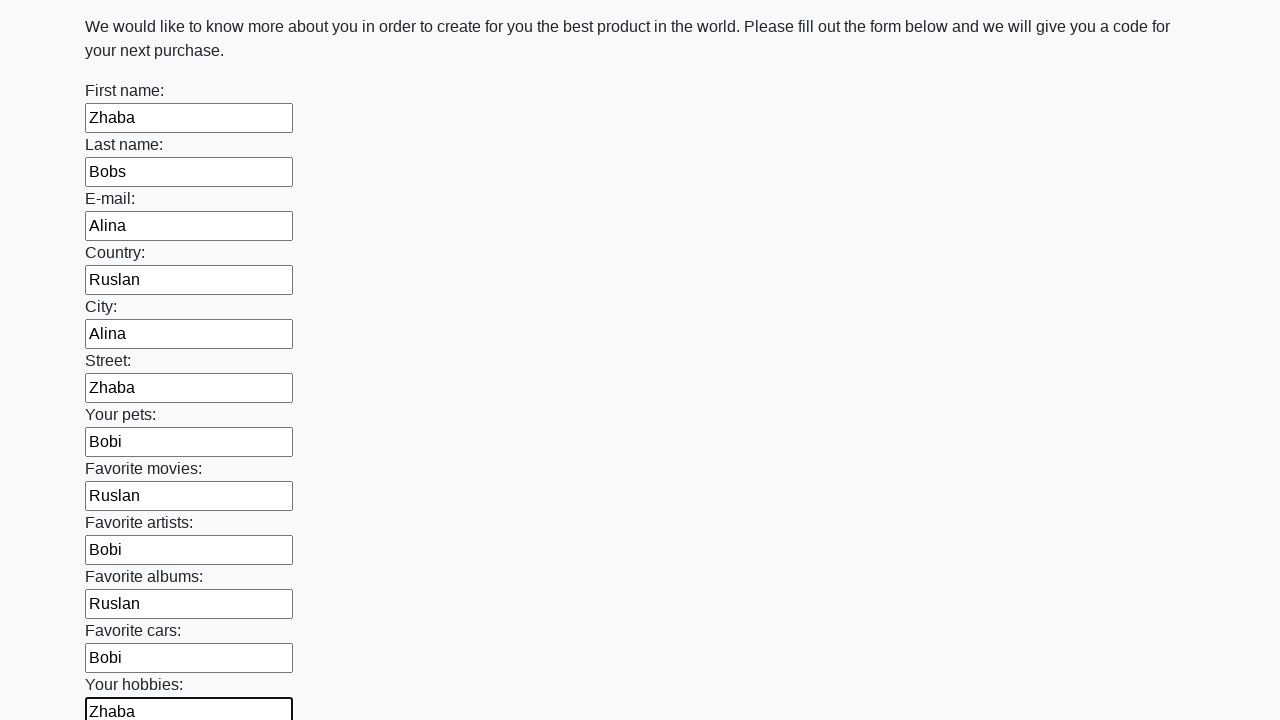

Filled an input field with a random name from the predefined list on input >> nth=12
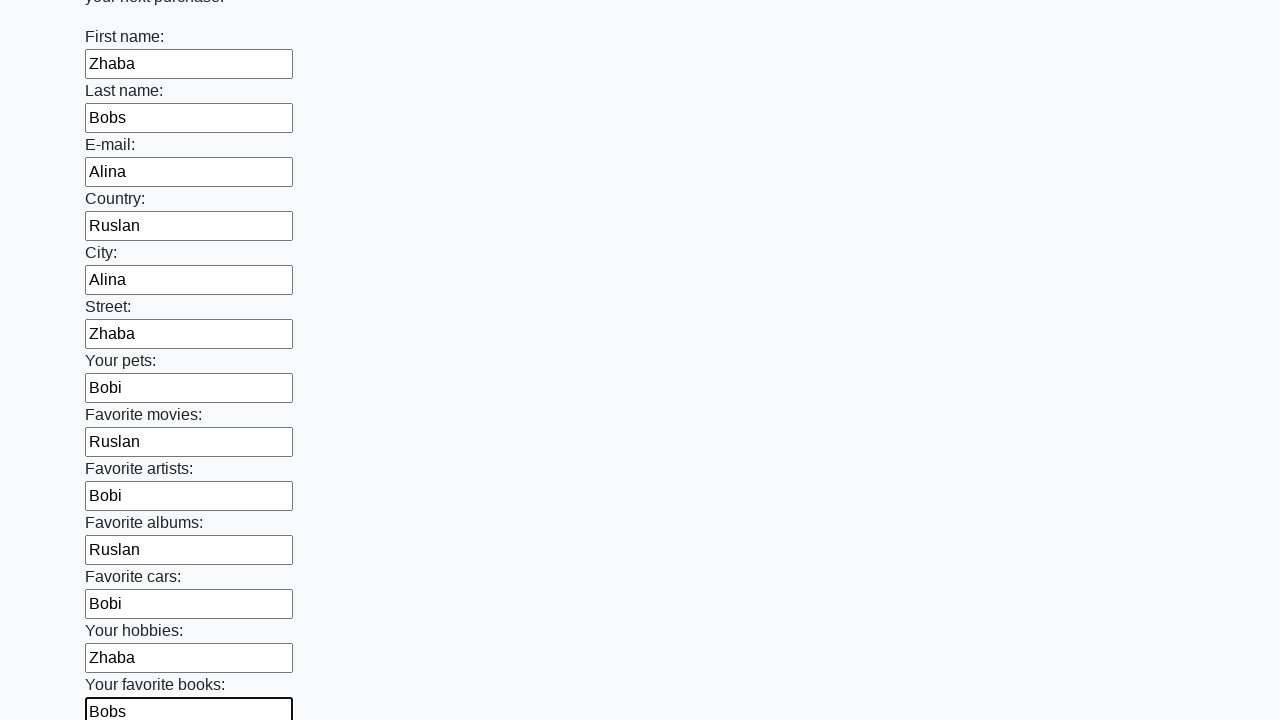

Filled an input field with a random name from the predefined list on input >> nth=13
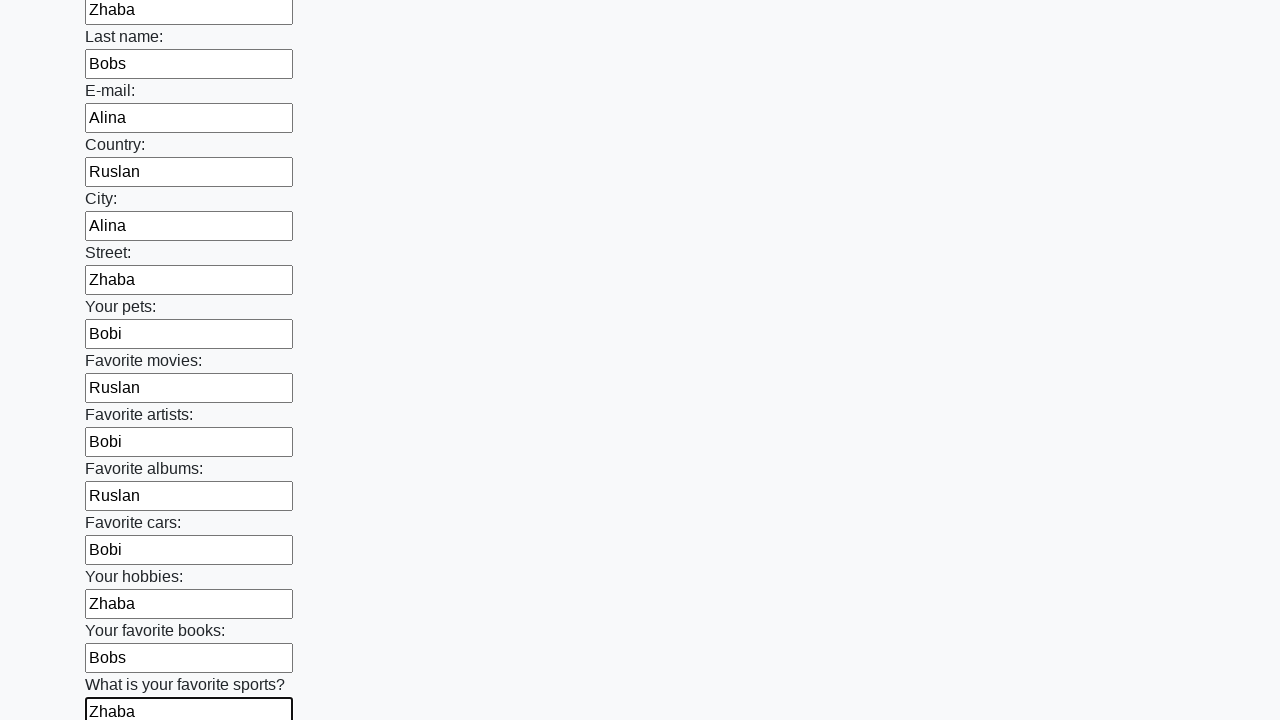

Filled an input field with a random name from the predefined list on input >> nth=14
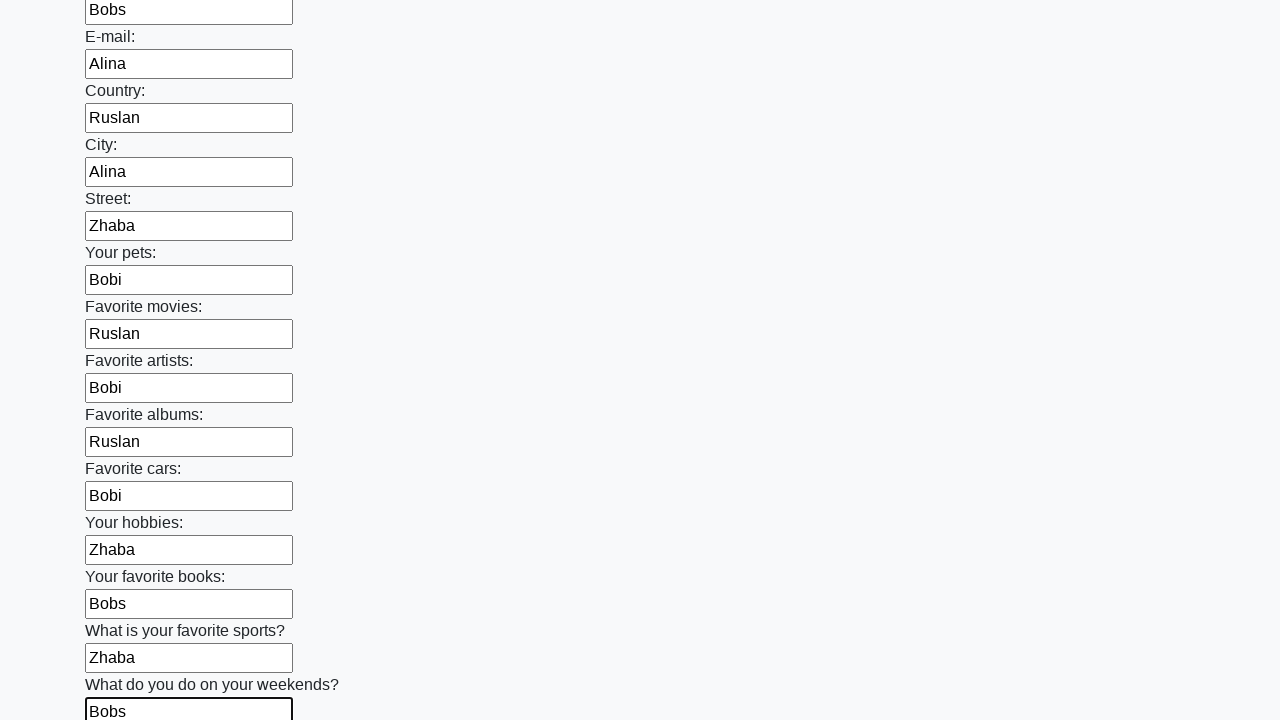

Filled an input field with a random name from the predefined list on input >> nth=15
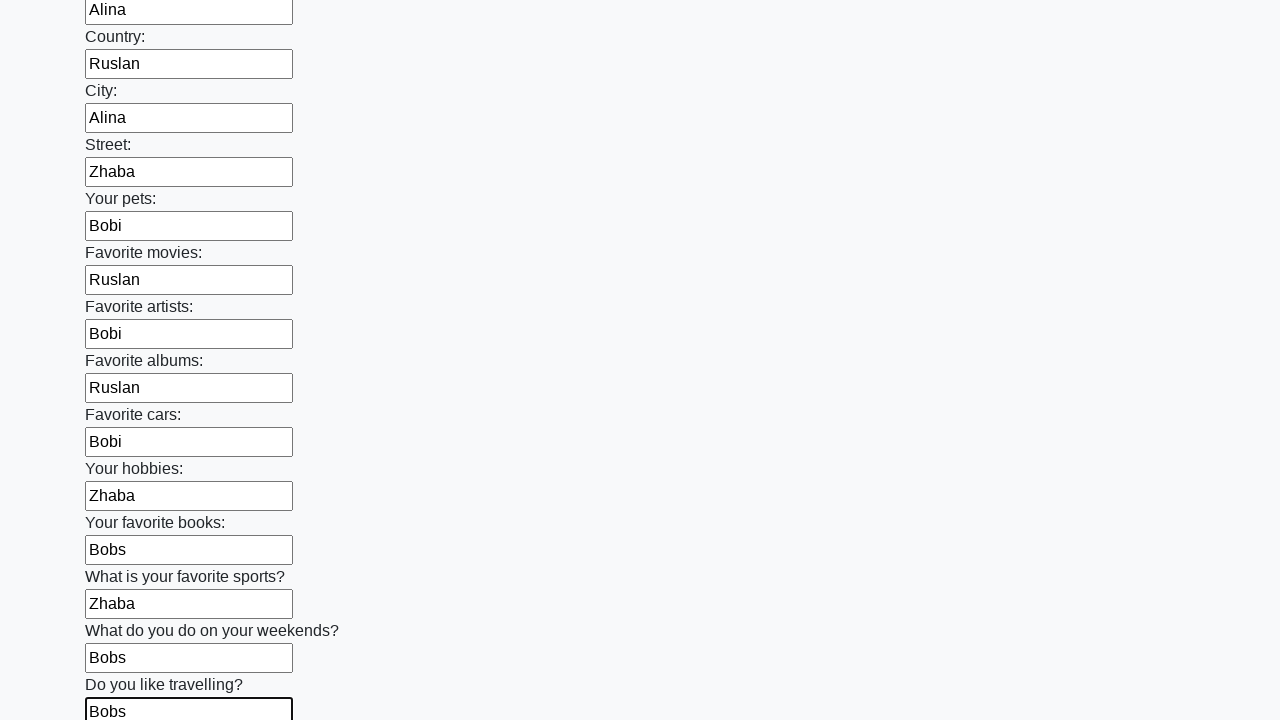

Filled an input field with a random name from the predefined list on input >> nth=16
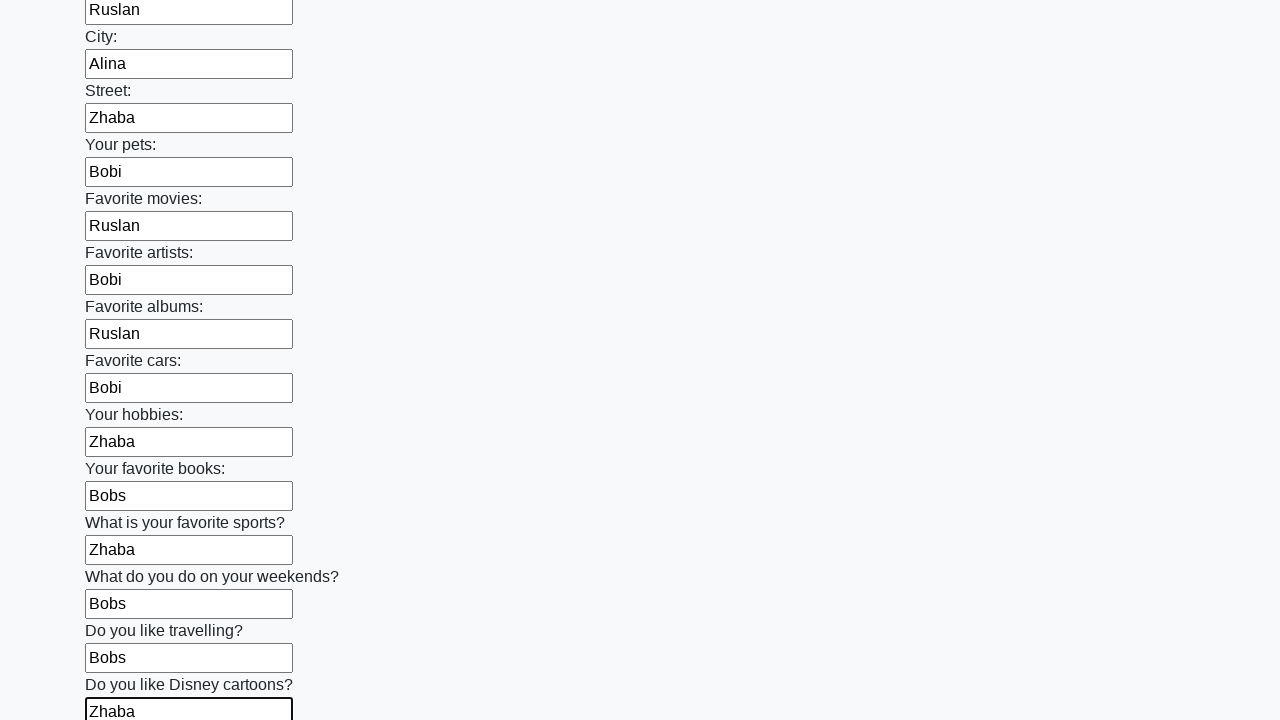

Filled an input field with a random name from the predefined list on input >> nth=17
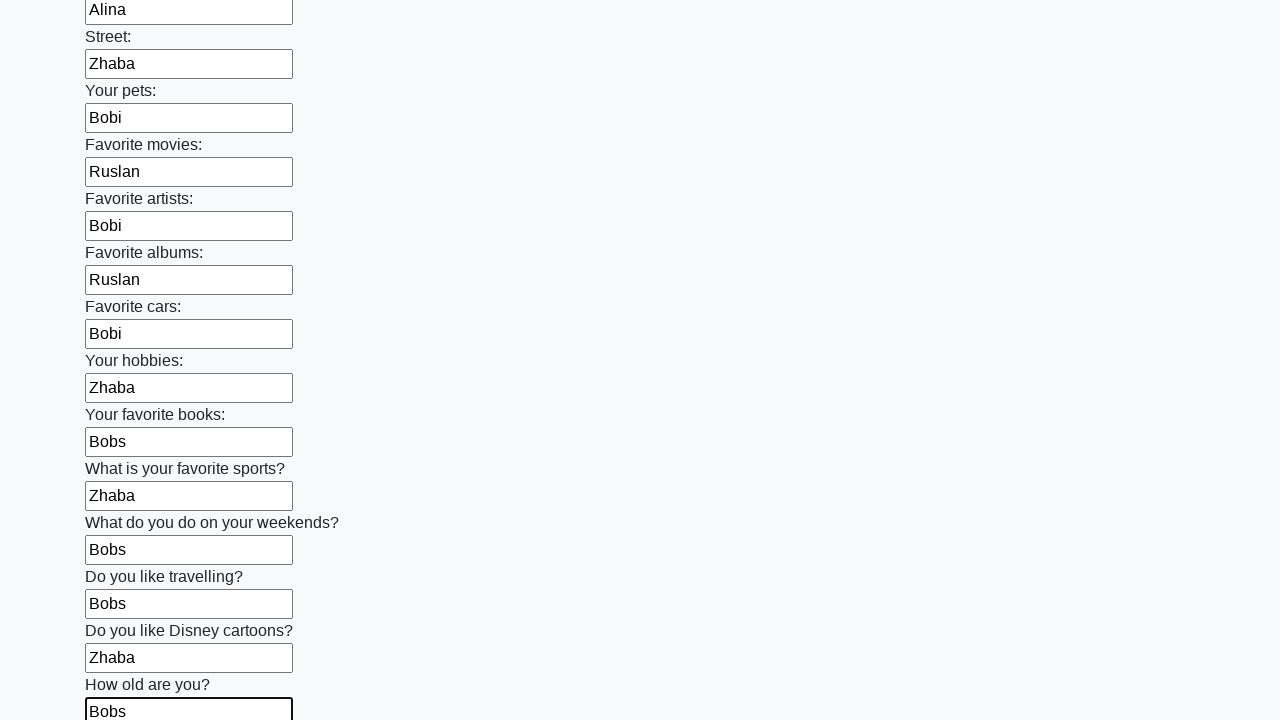

Filled an input field with a random name from the predefined list on input >> nth=18
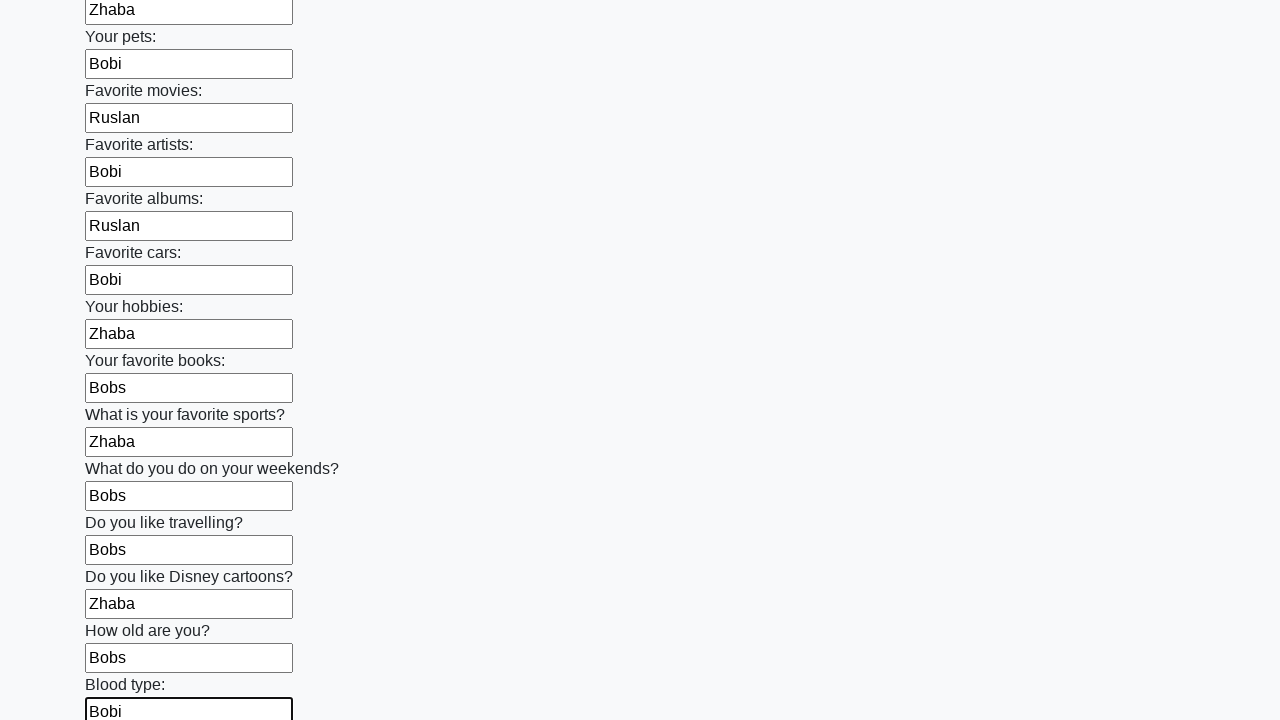

Filled an input field with a random name from the predefined list on input >> nth=19
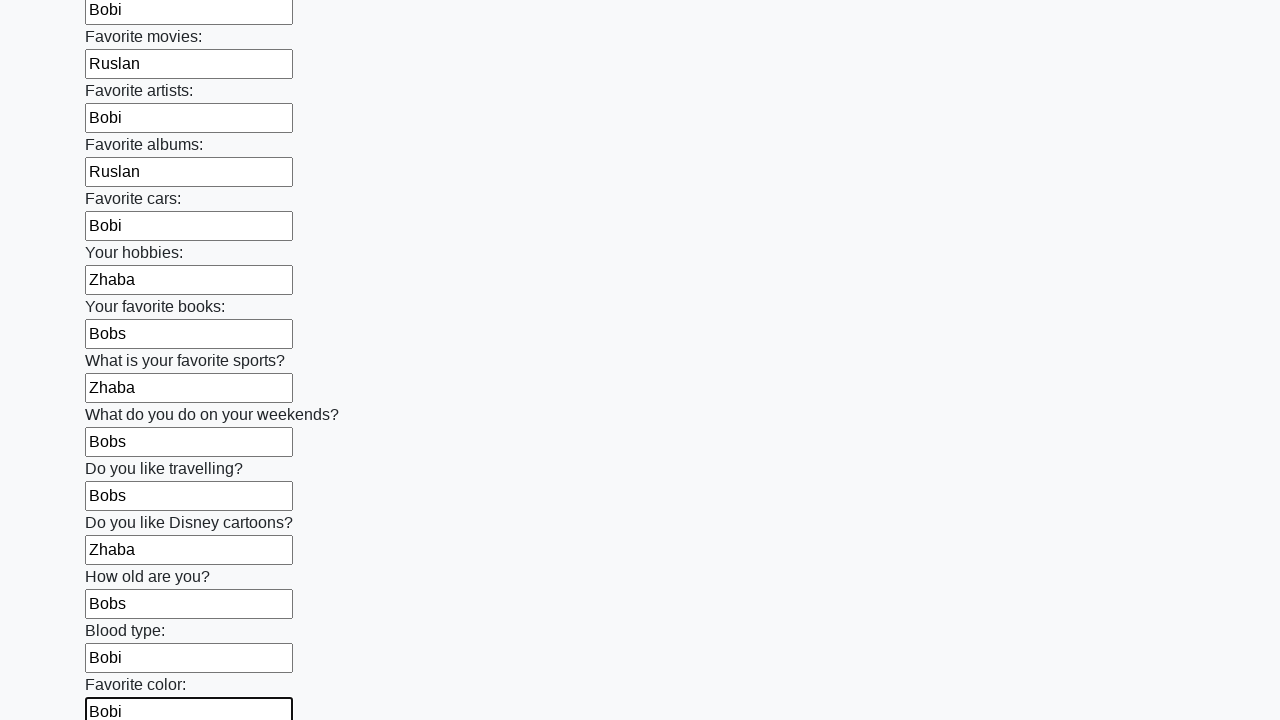

Filled an input field with a random name from the predefined list on input >> nth=20
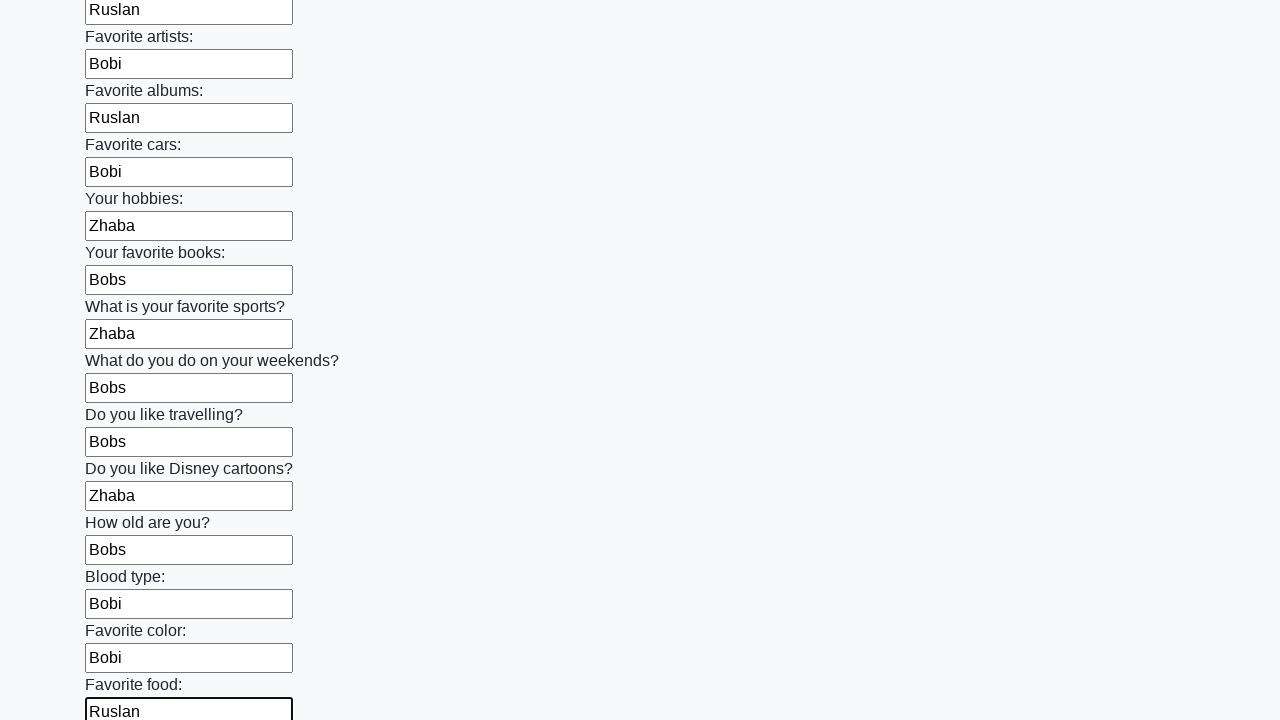

Filled an input field with a random name from the predefined list on input >> nth=21
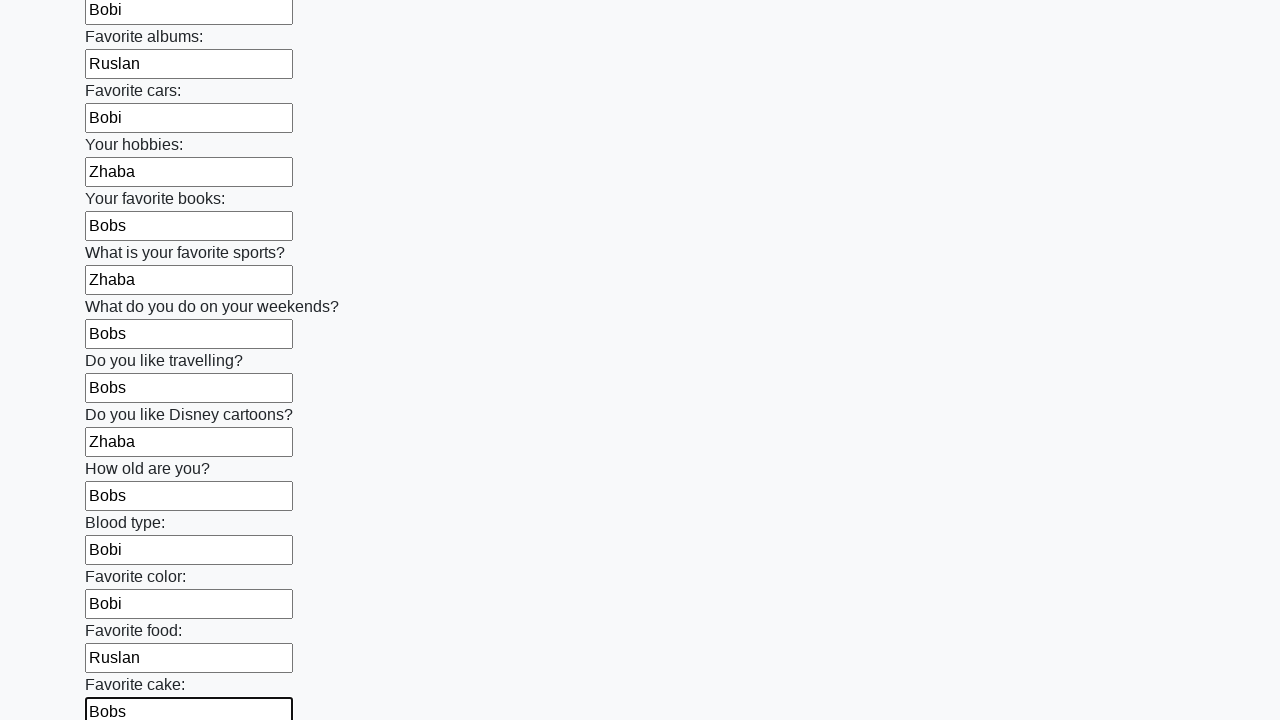

Filled an input field with a random name from the predefined list on input >> nth=22
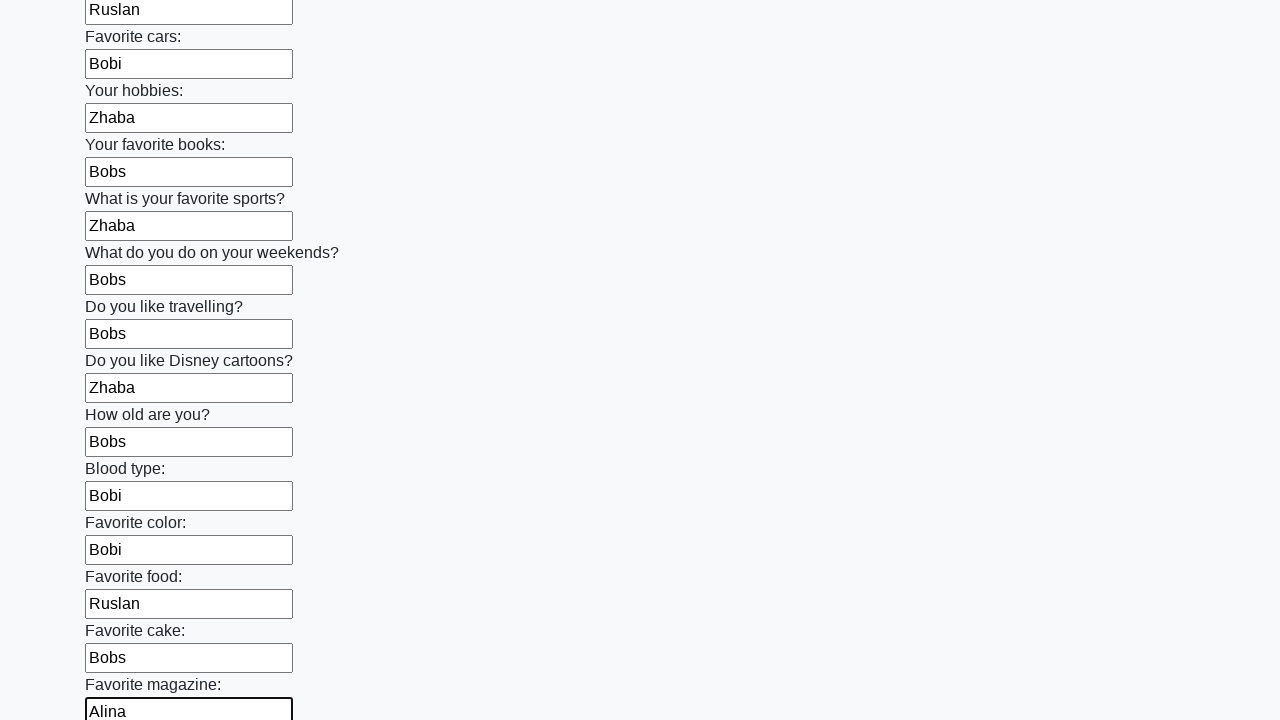

Filled an input field with a random name from the predefined list on input >> nth=23
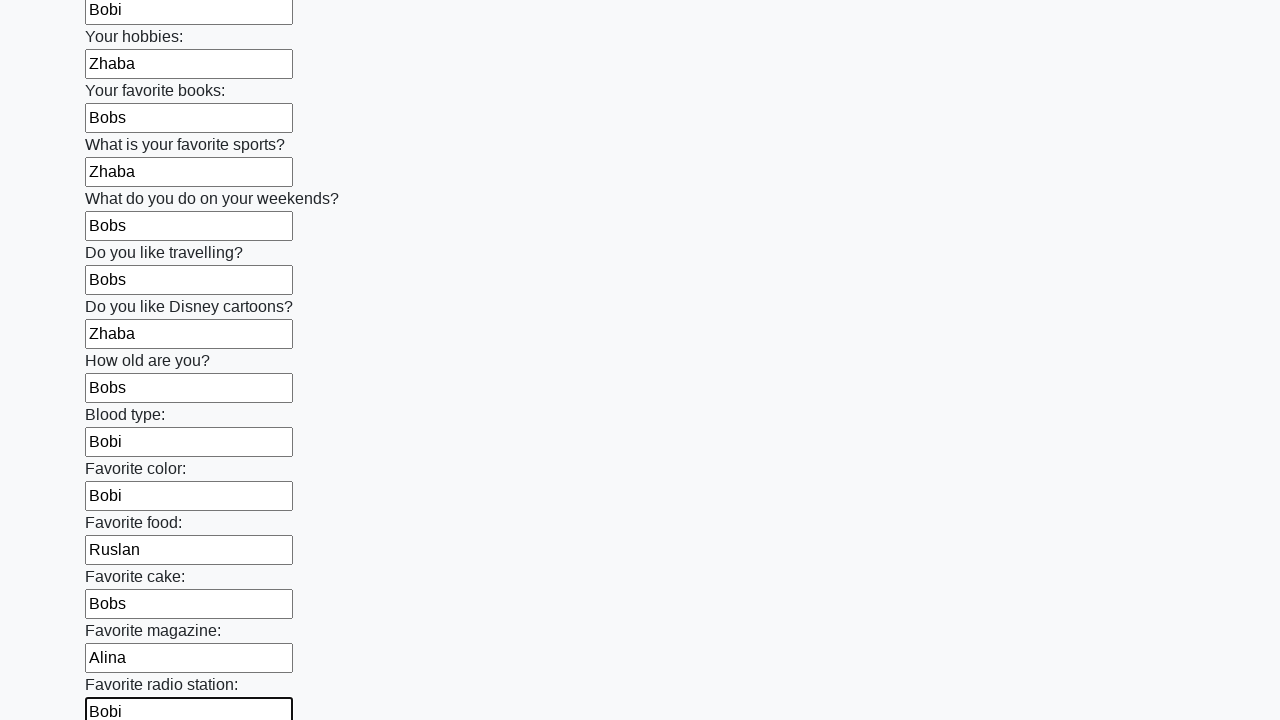

Filled an input field with a random name from the predefined list on input >> nth=24
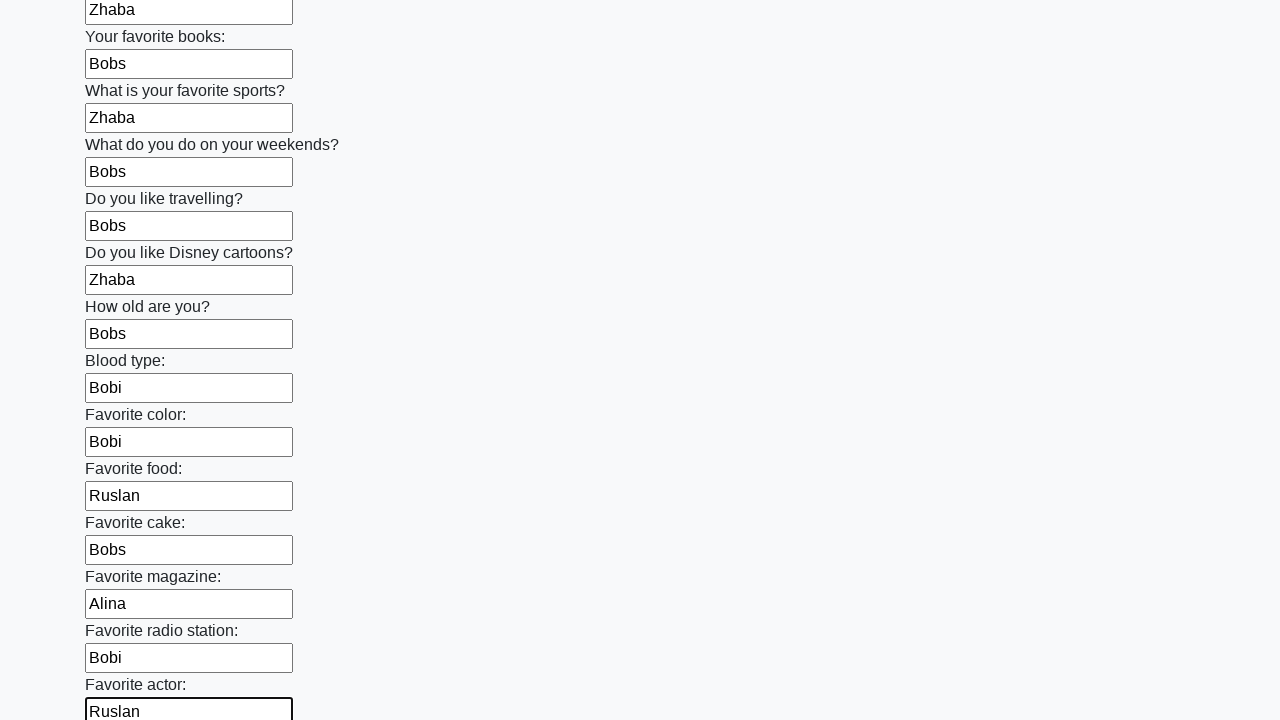

Filled an input field with a random name from the predefined list on input >> nth=25
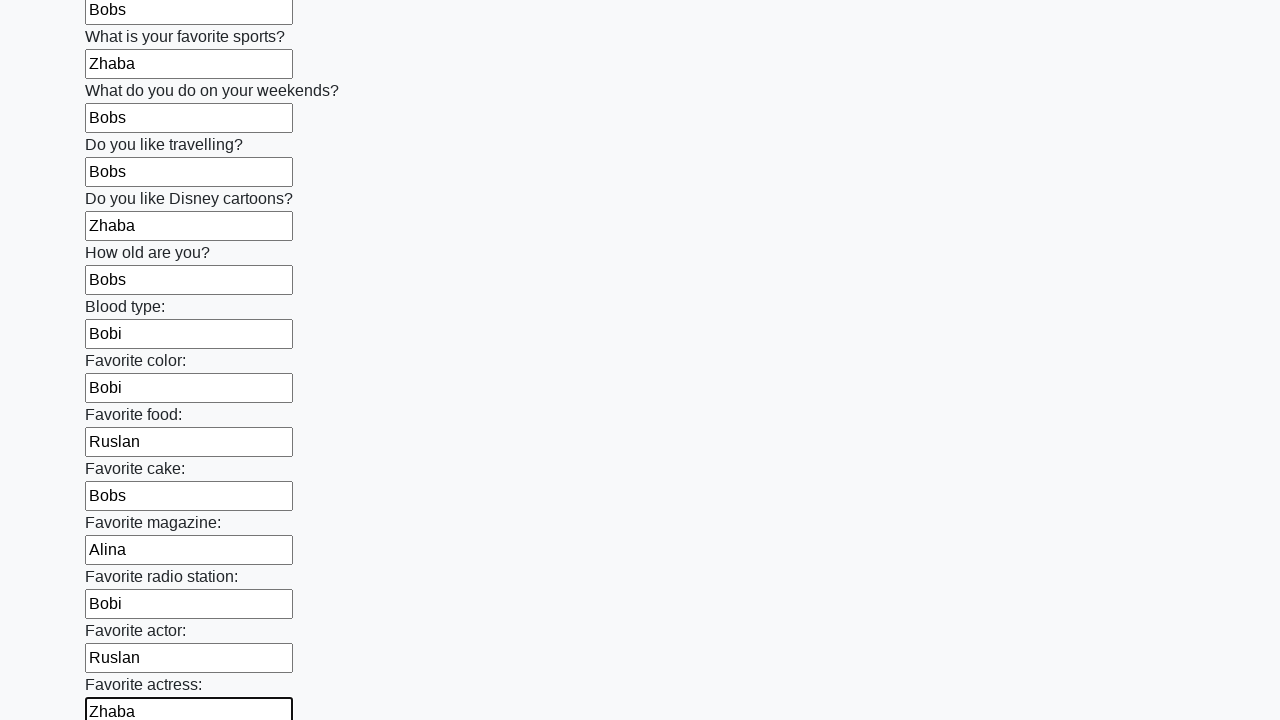

Filled an input field with a random name from the predefined list on input >> nth=26
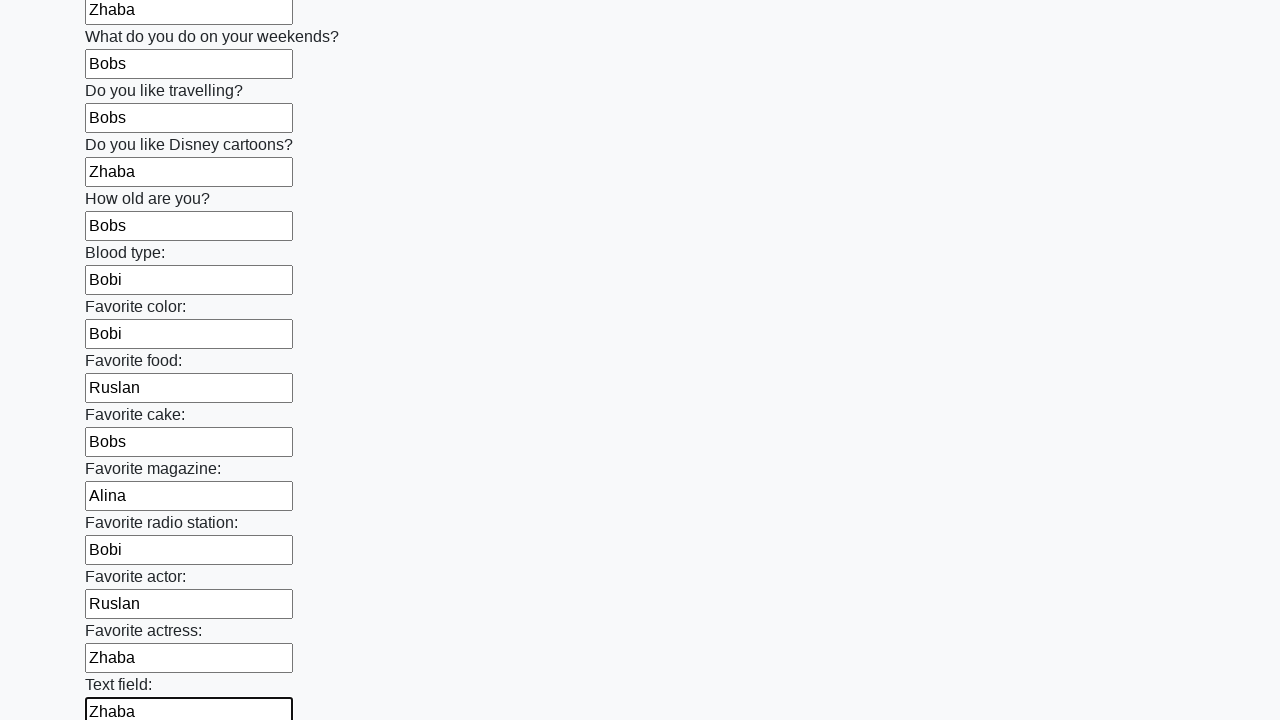

Filled an input field with a random name from the predefined list on input >> nth=27
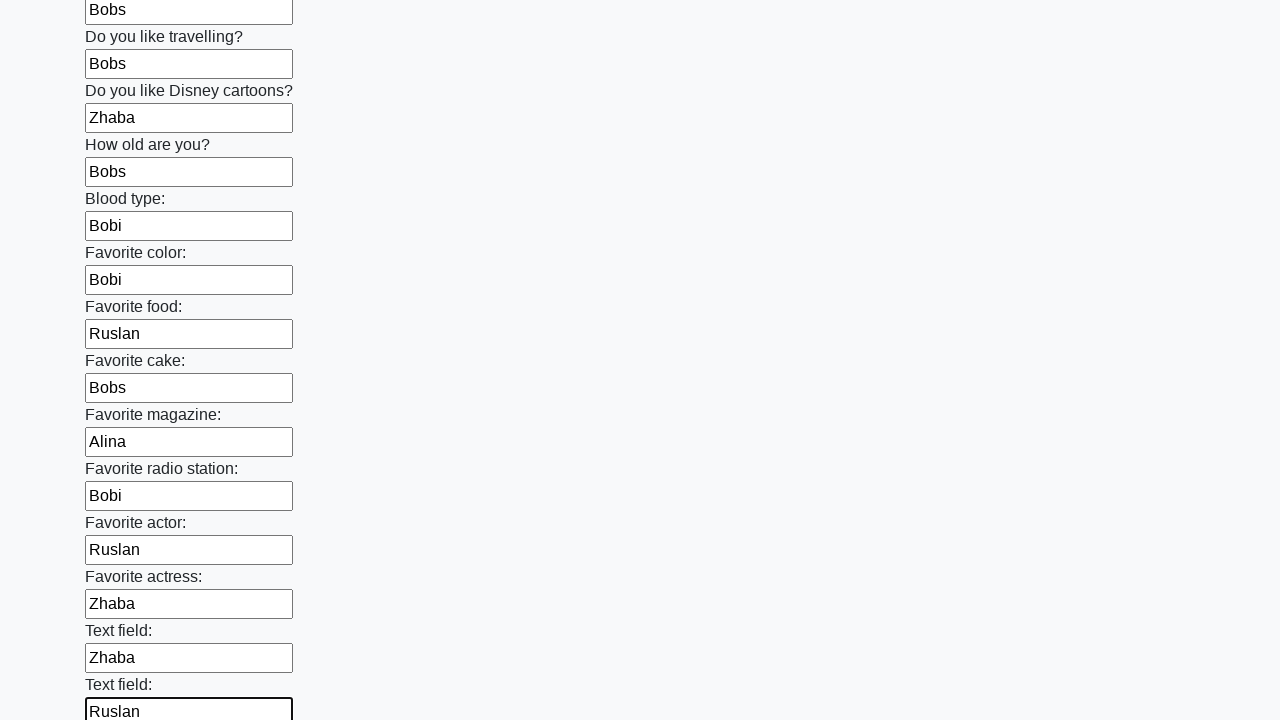

Filled an input field with a random name from the predefined list on input >> nth=28
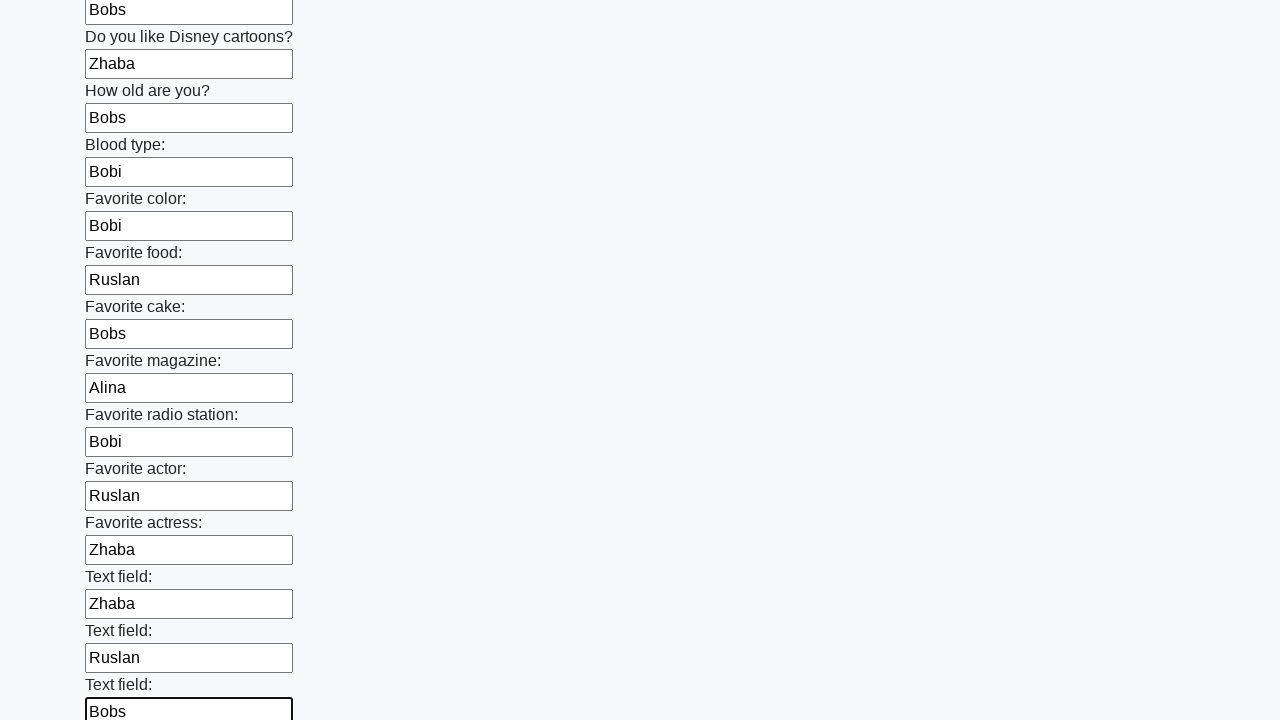

Filled an input field with a random name from the predefined list on input >> nth=29
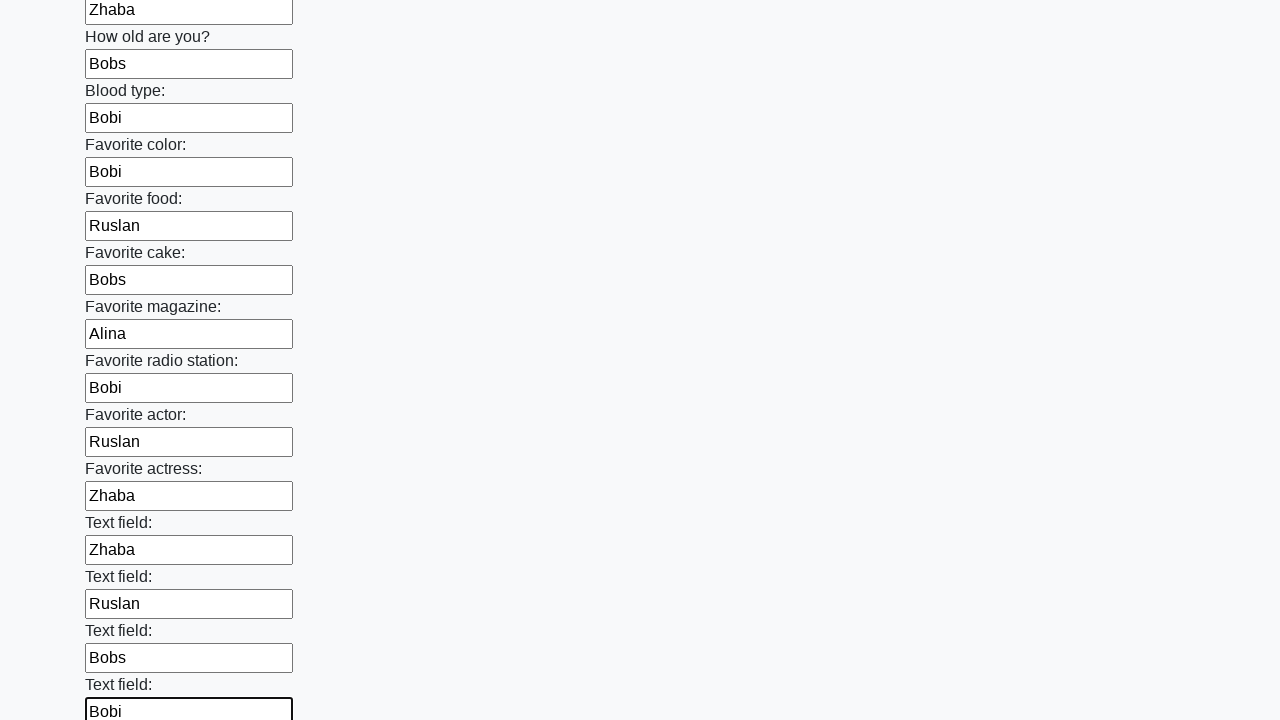

Filled an input field with a random name from the predefined list on input >> nth=30
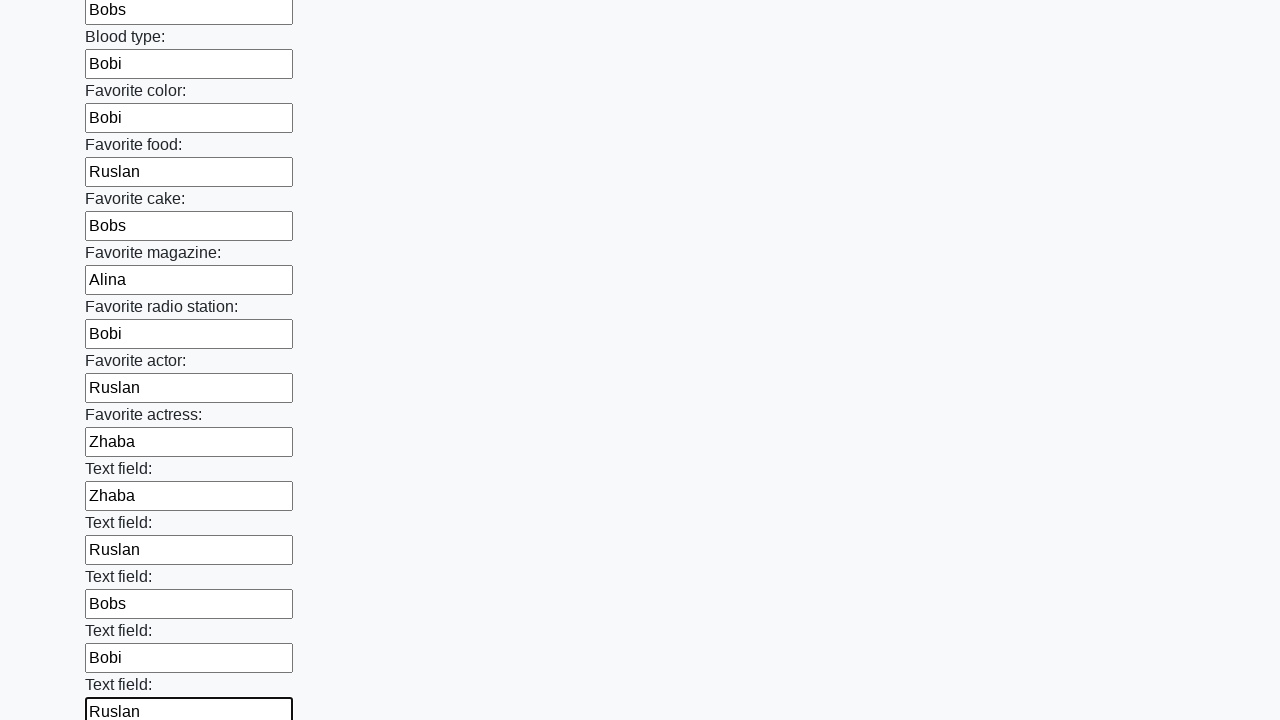

Filled an input field with a random name from the predefined list on input >> nth=31
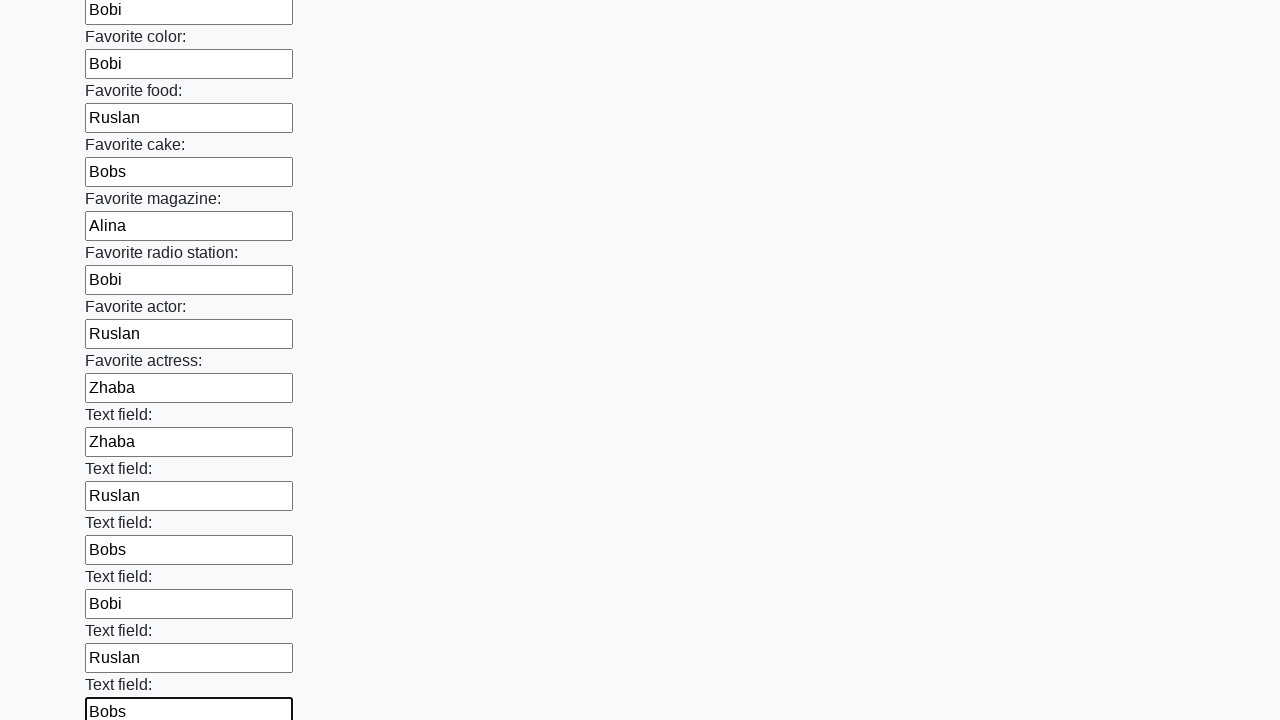

Filled an input field with a random name from the predefined list on input >> nth=32
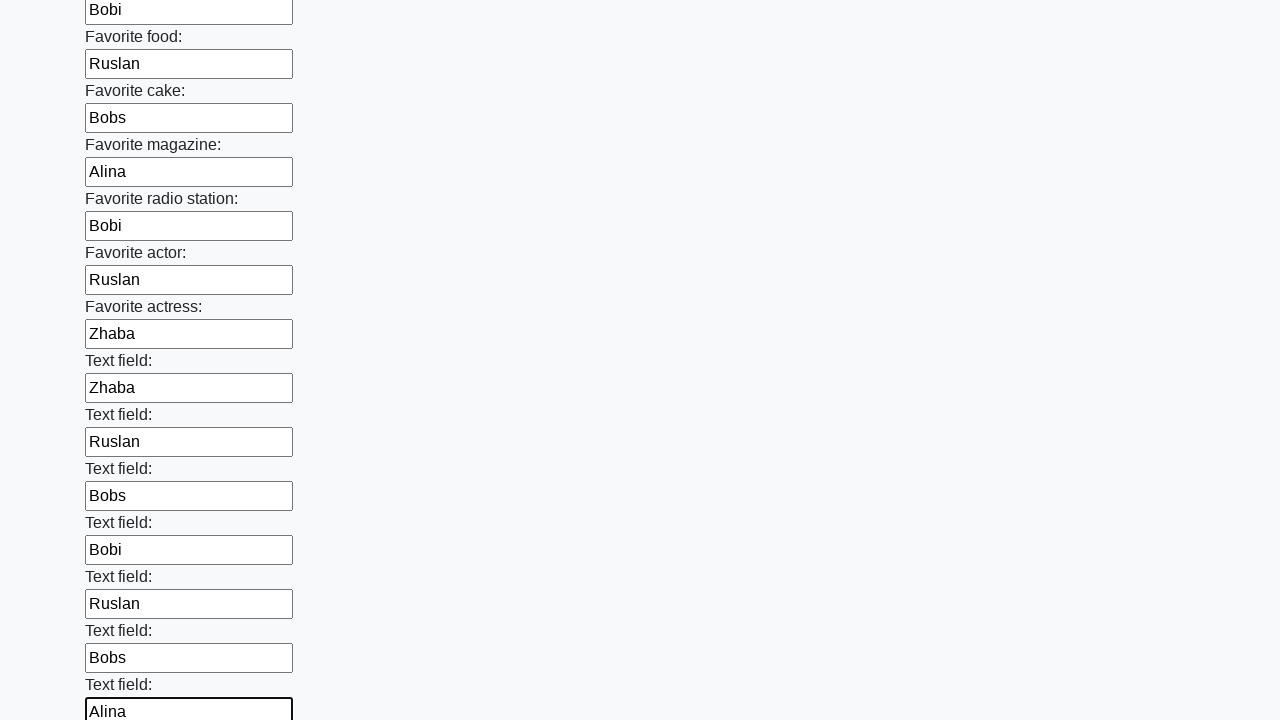

Filled an input field with a random name from the predefined list on input >> nth=33
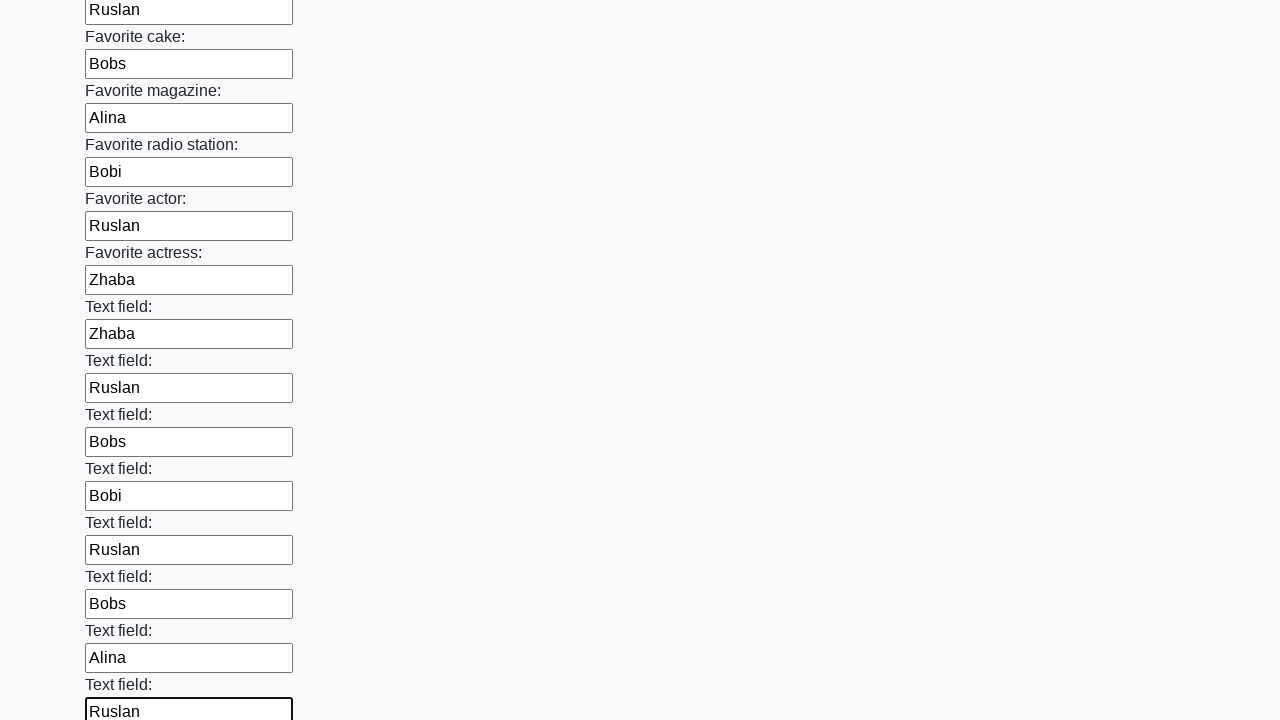

Filled an input field with a random name from the predefined list on input >> nth=34
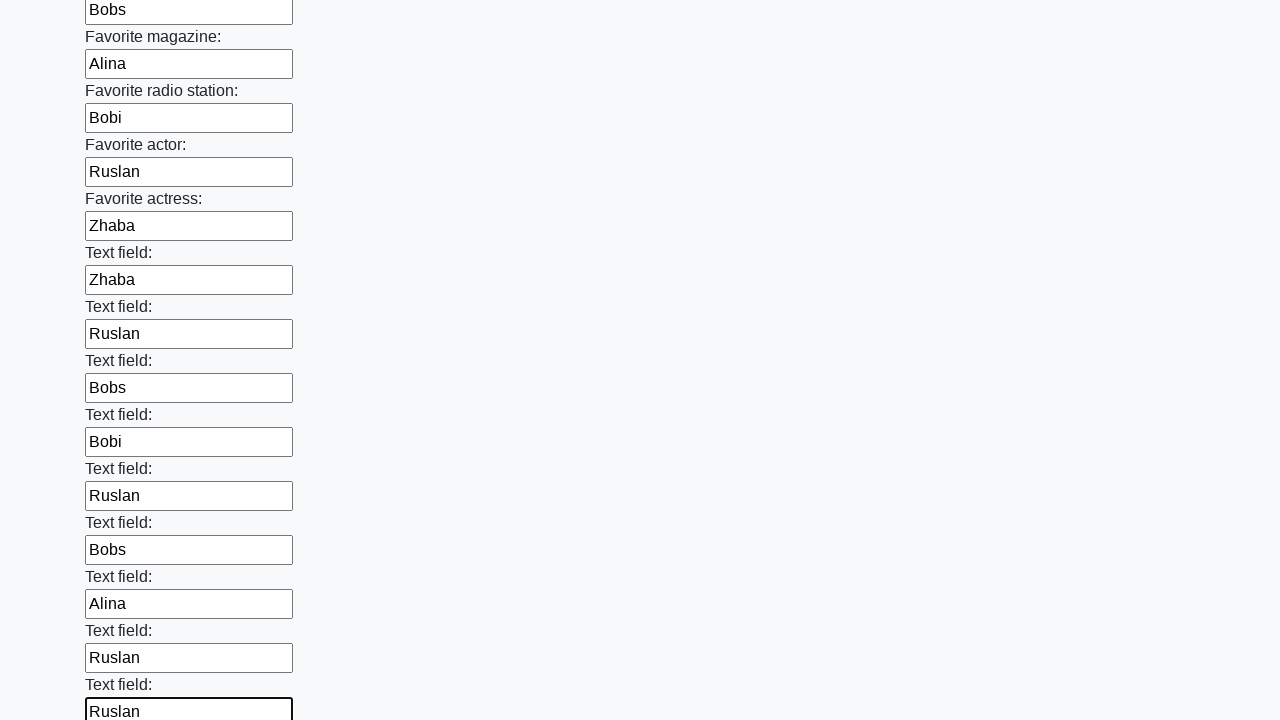

Filled an input field with a random name from the predefined list on input >> nth=35
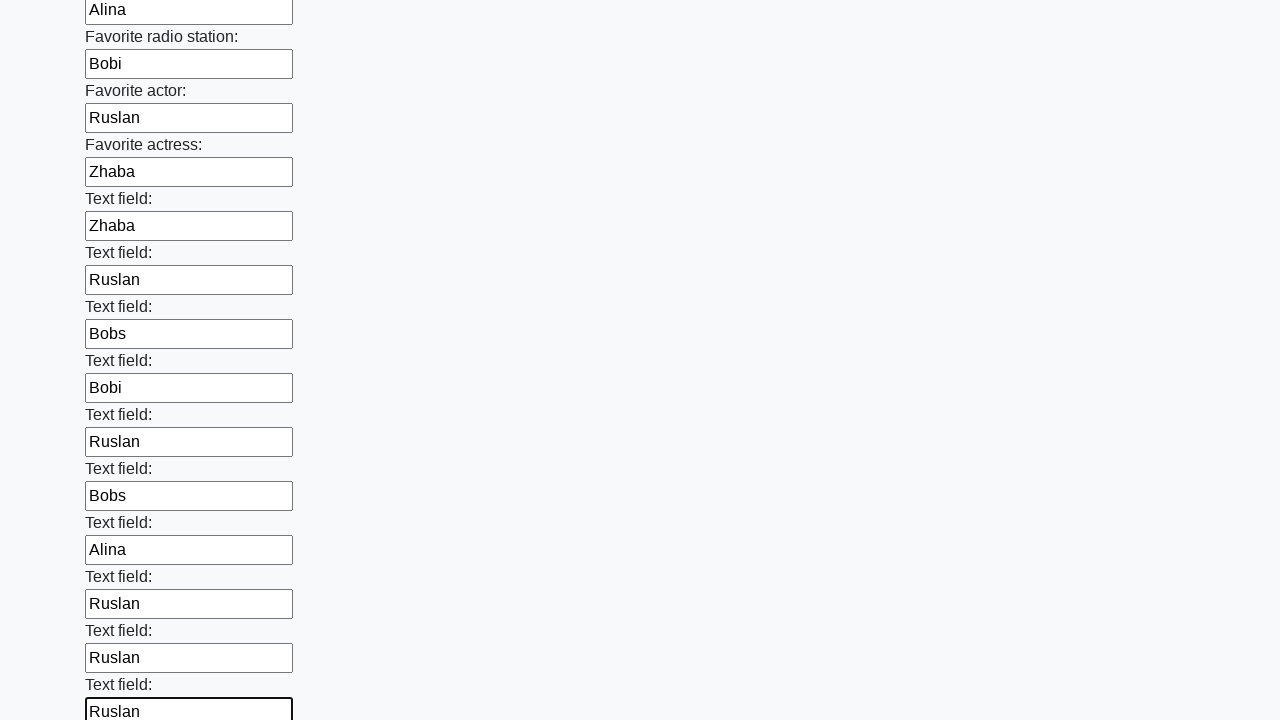

Filled an input field with a random name from the predefined list on input >> nth=36
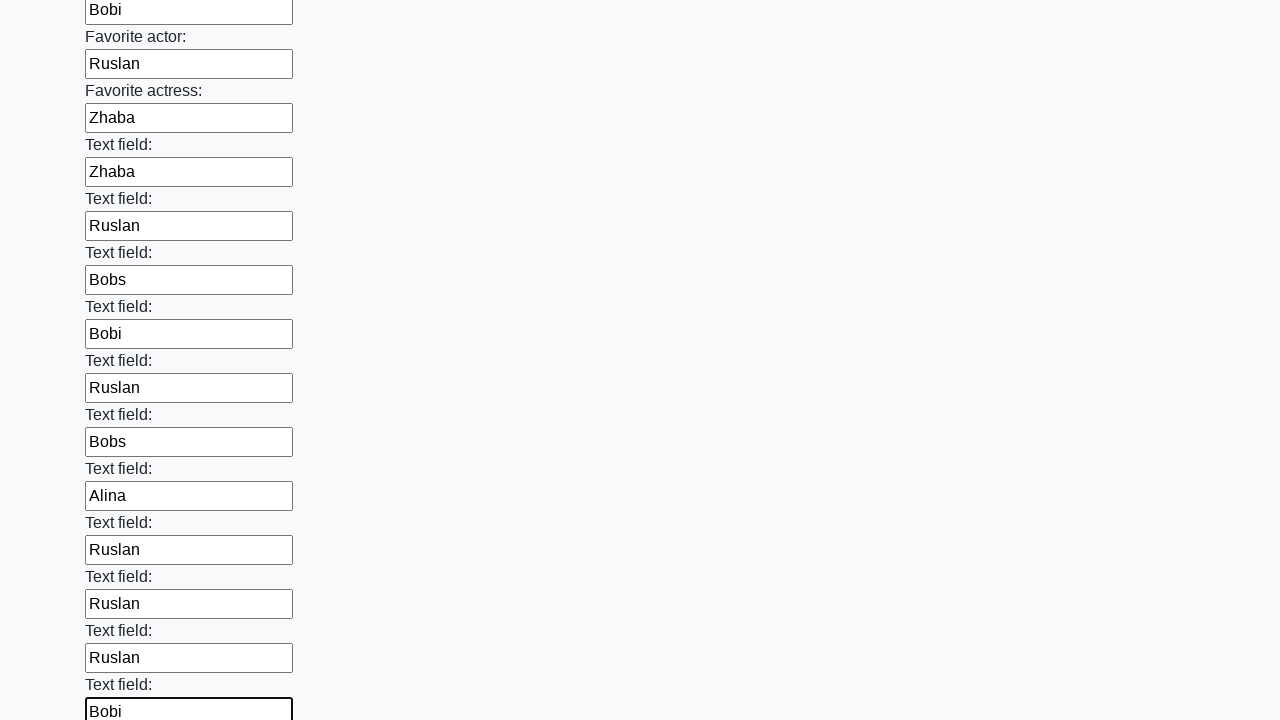

Filled an input field with a random name from the predefined list on input >> nth=37
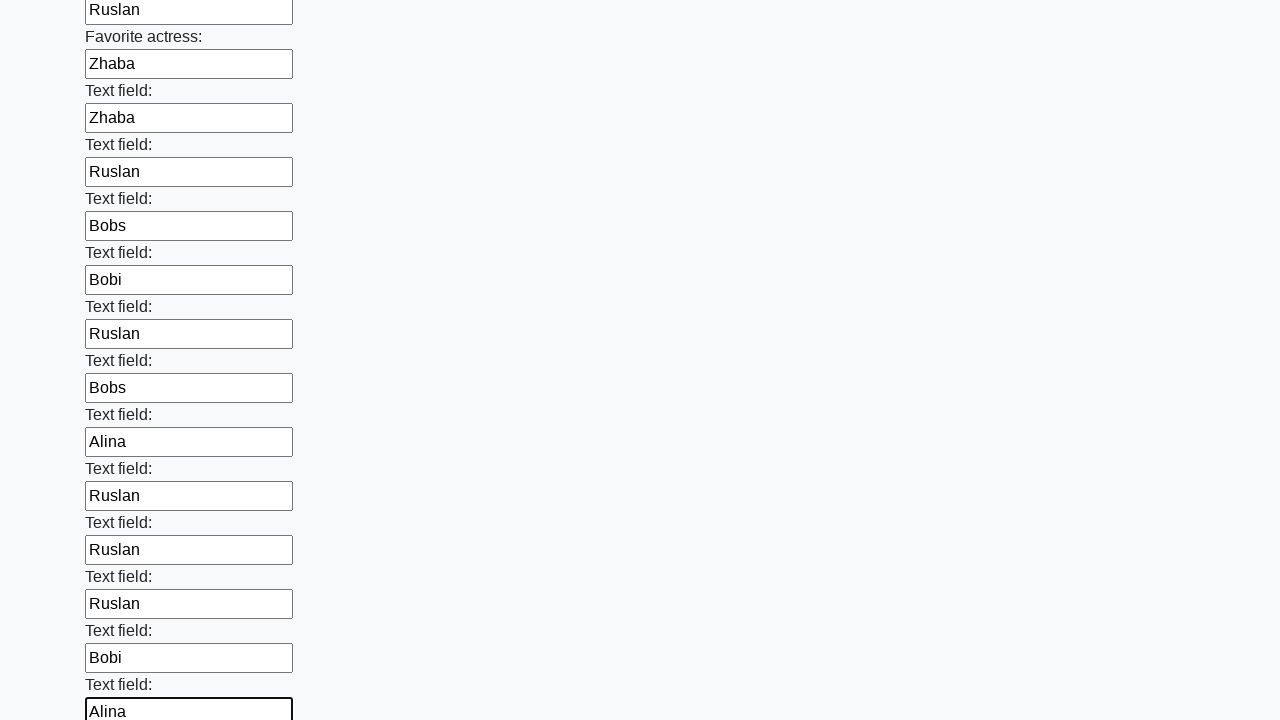

Filled an input field with a random name from the predefined list on input >> nth=38
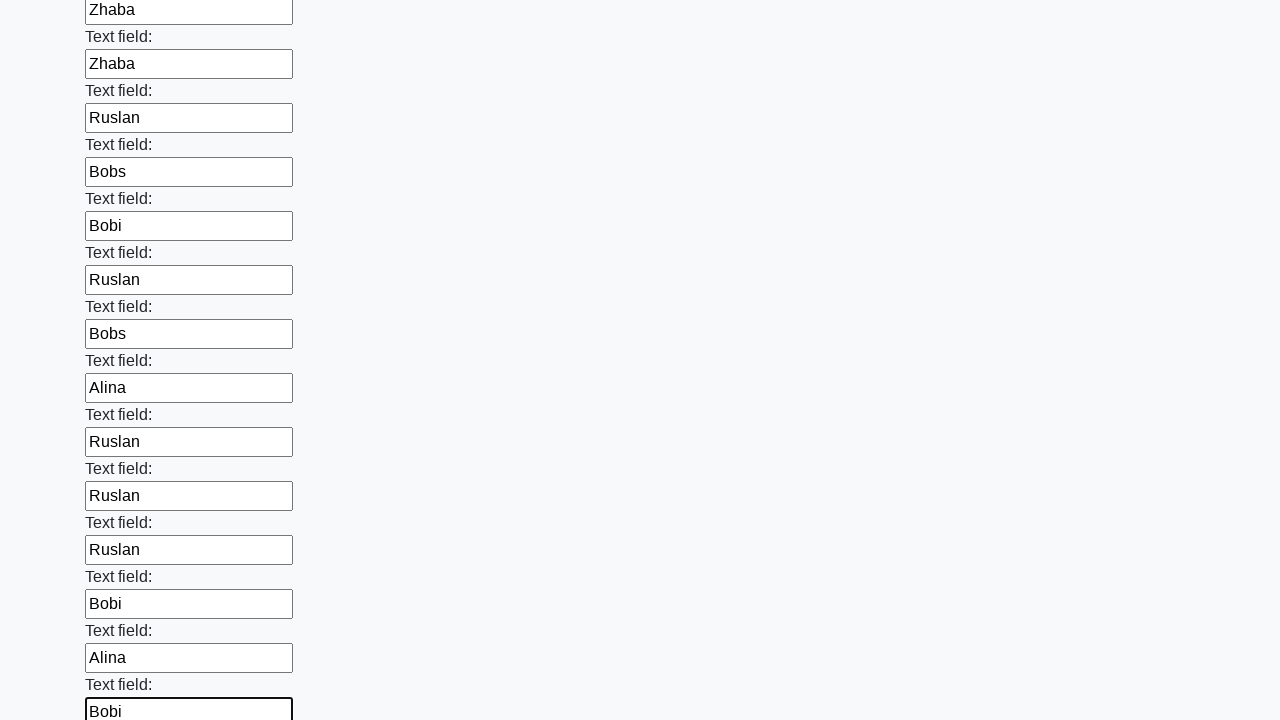

Filled an input field with a random name from the predefined list on input >> nth=39
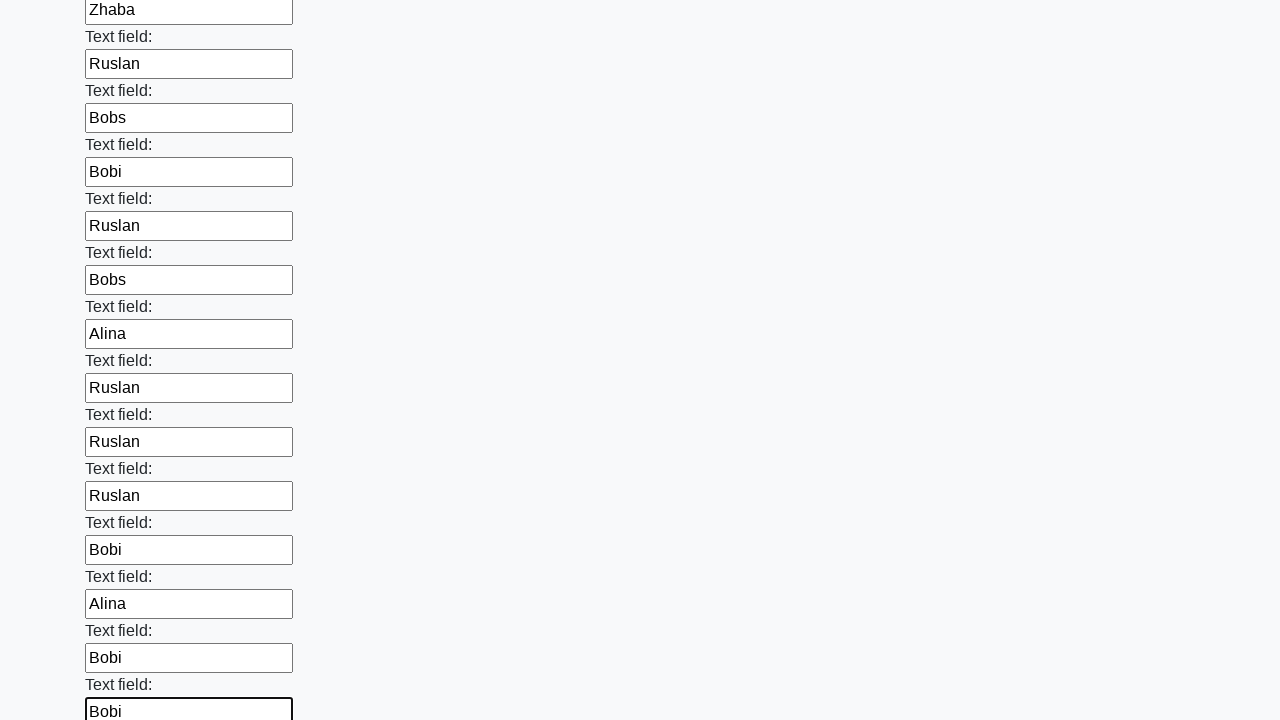

Filled an input field with a random name from the predefined list on input >> nth=40
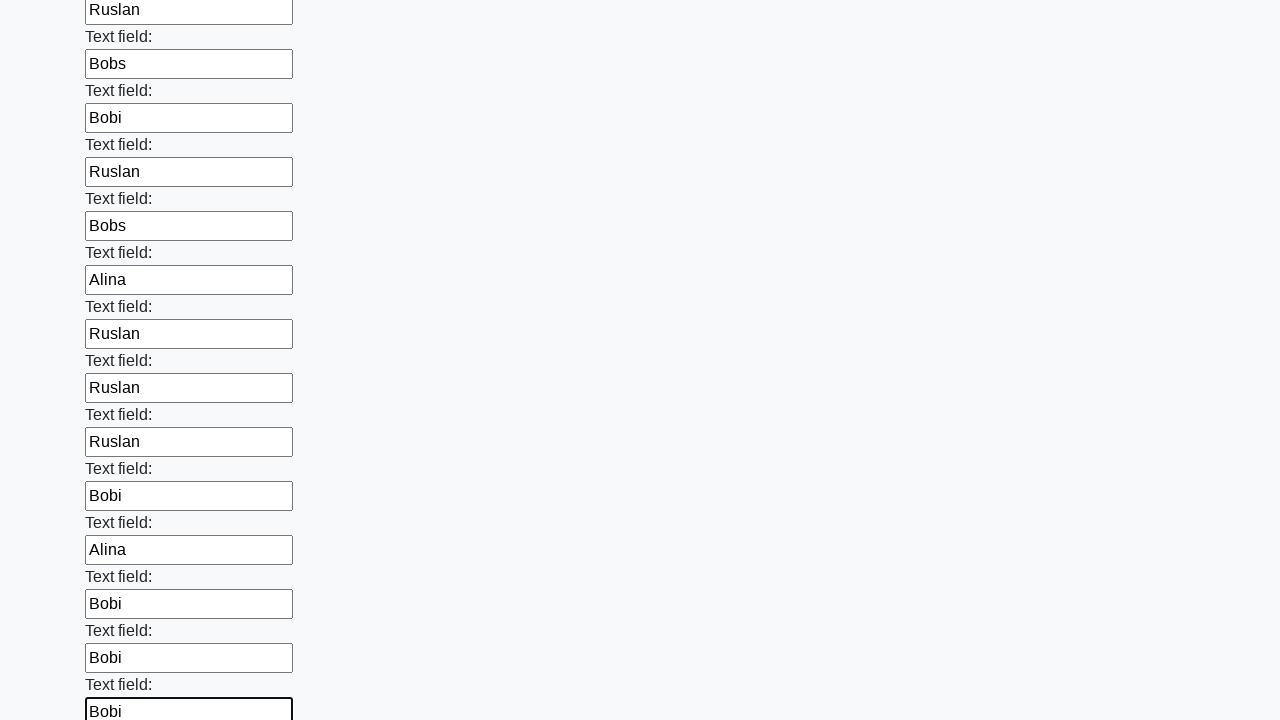

Filled an input field with a random name from the predefined list on input >> nth=41
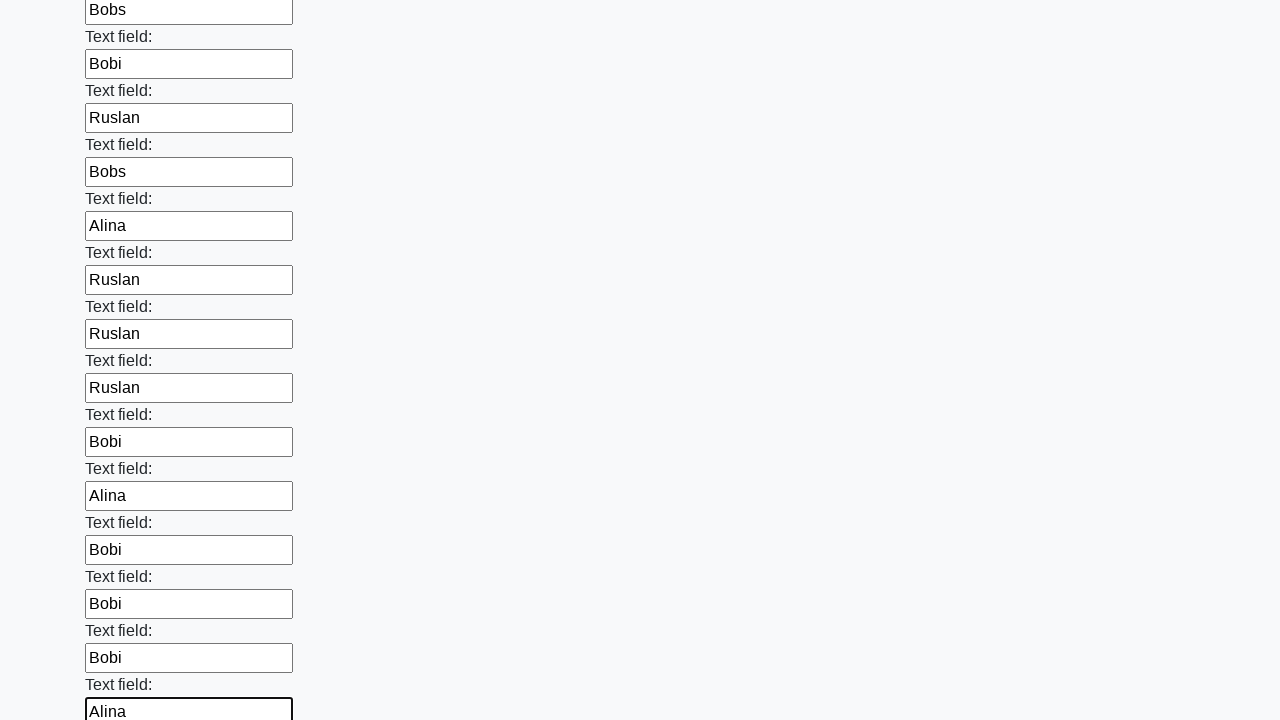

Filled an input field with a random name from the predefined list on input >> nth=42
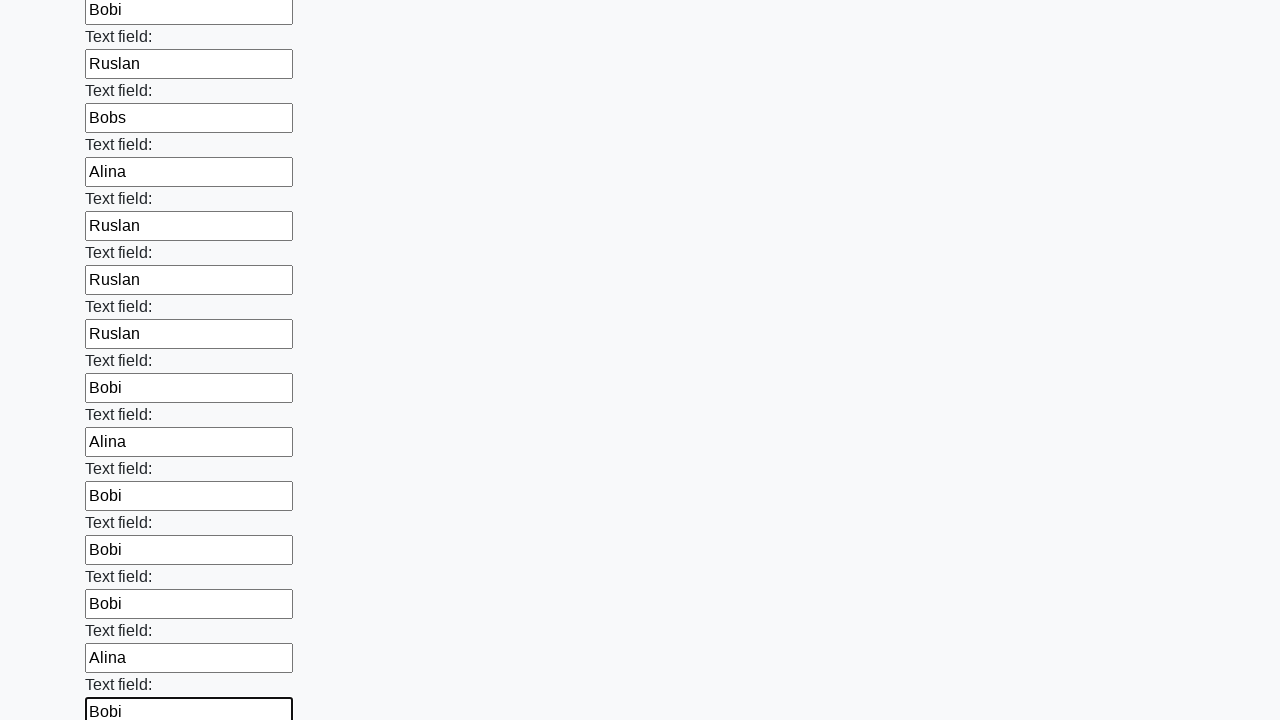

Filled an input field with a random name from the predefined list on input >> nth=43
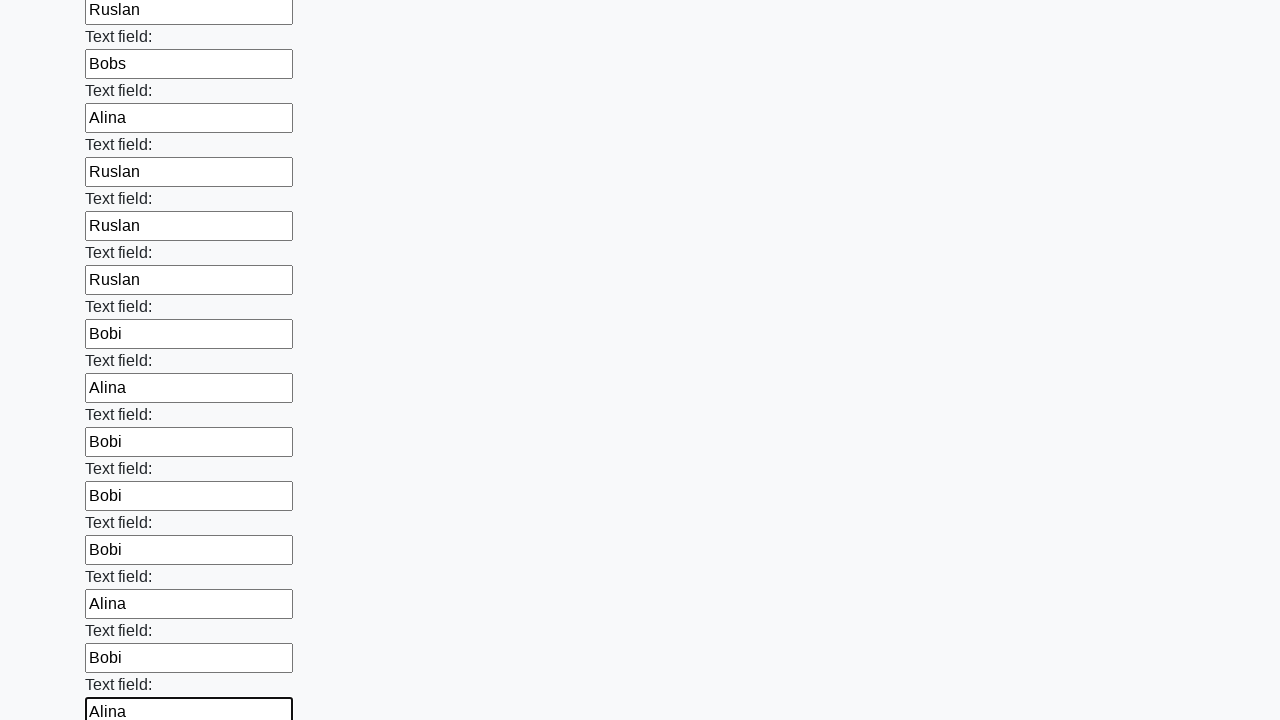

Filled an input field with a random name from the predefined list on input >> nth=44
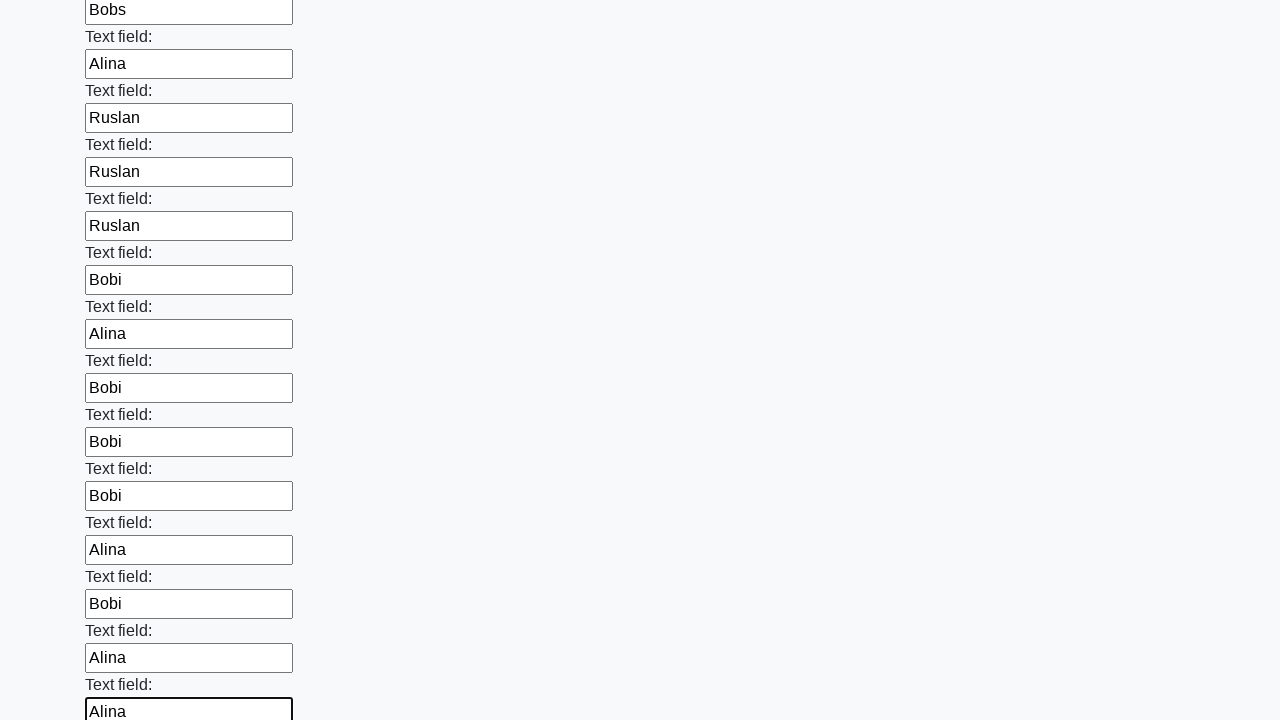

Filled an input field with a random name from the predefined list on input >> nth=45
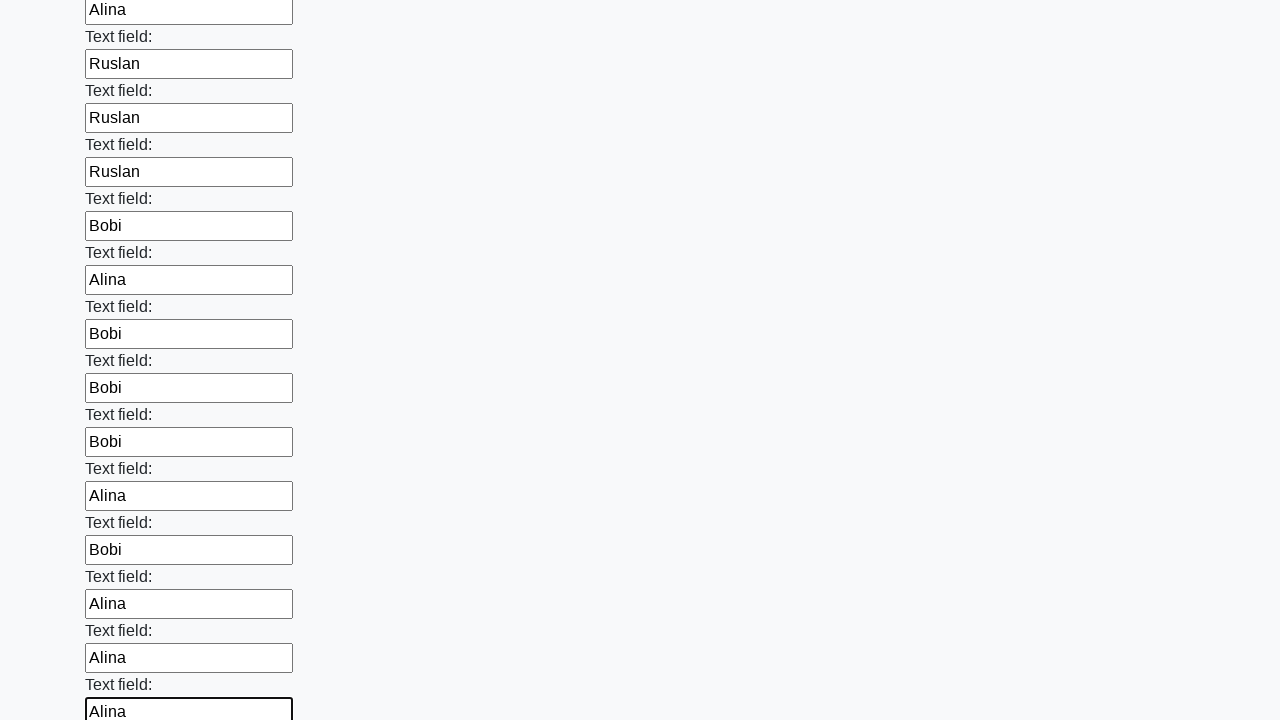

Filled an input field with a random name from the predefined list on input >> nth=46
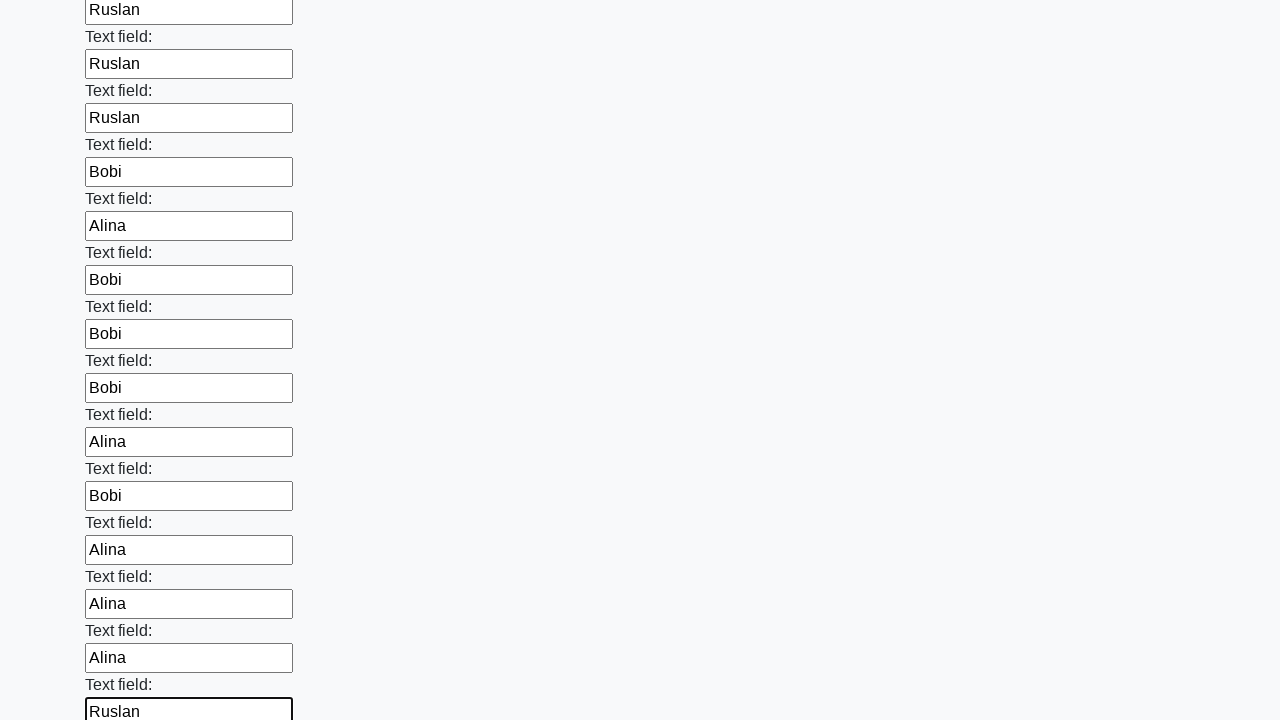

Filled an input field with a random name from the predefined list on input >> nth=47
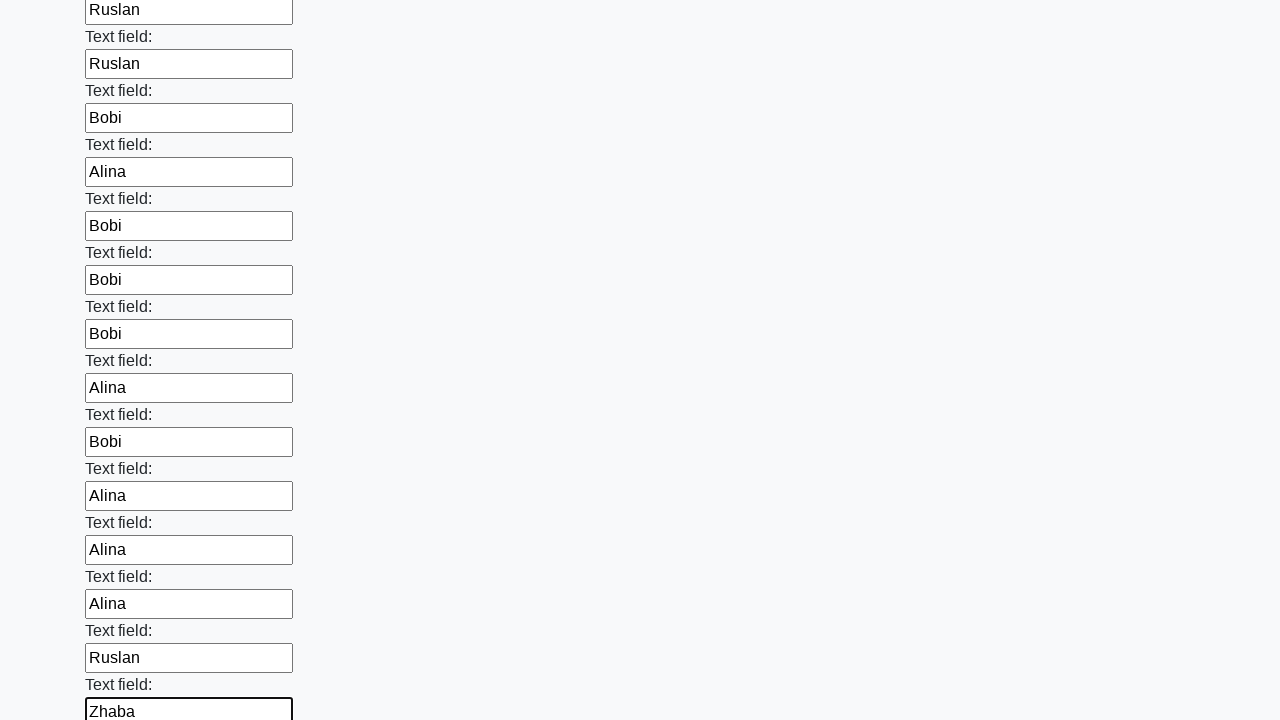

Filled an input field with a random name from the predefined list on input >> nth=48
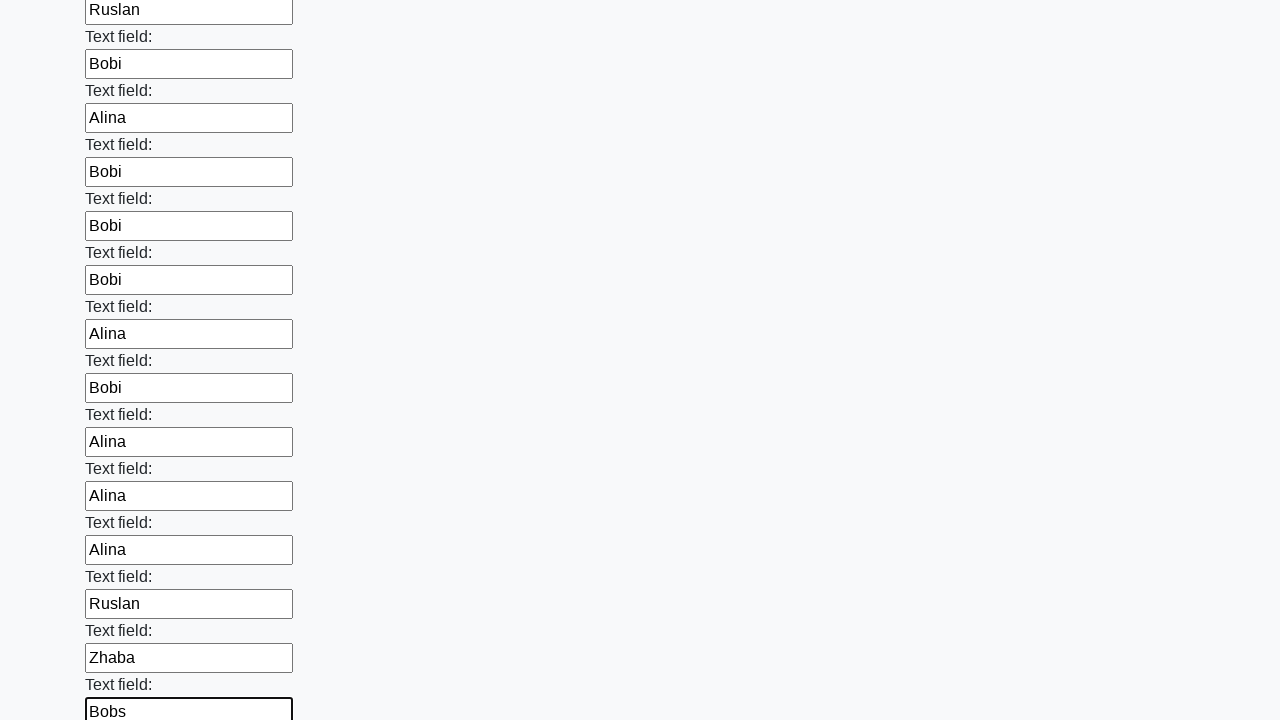

Filled an input field with a random name from the predefined list on input >> nth=49
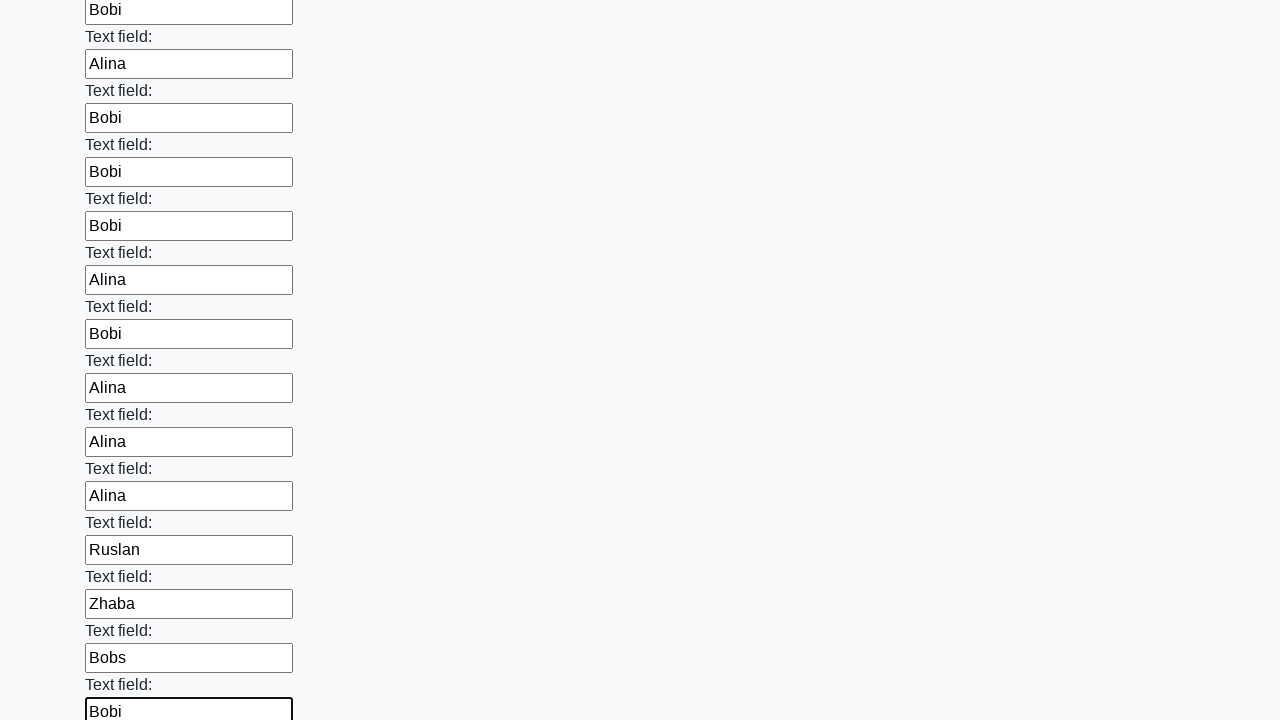

Filled an input field with a random name from the predefined list on input >> nth=50
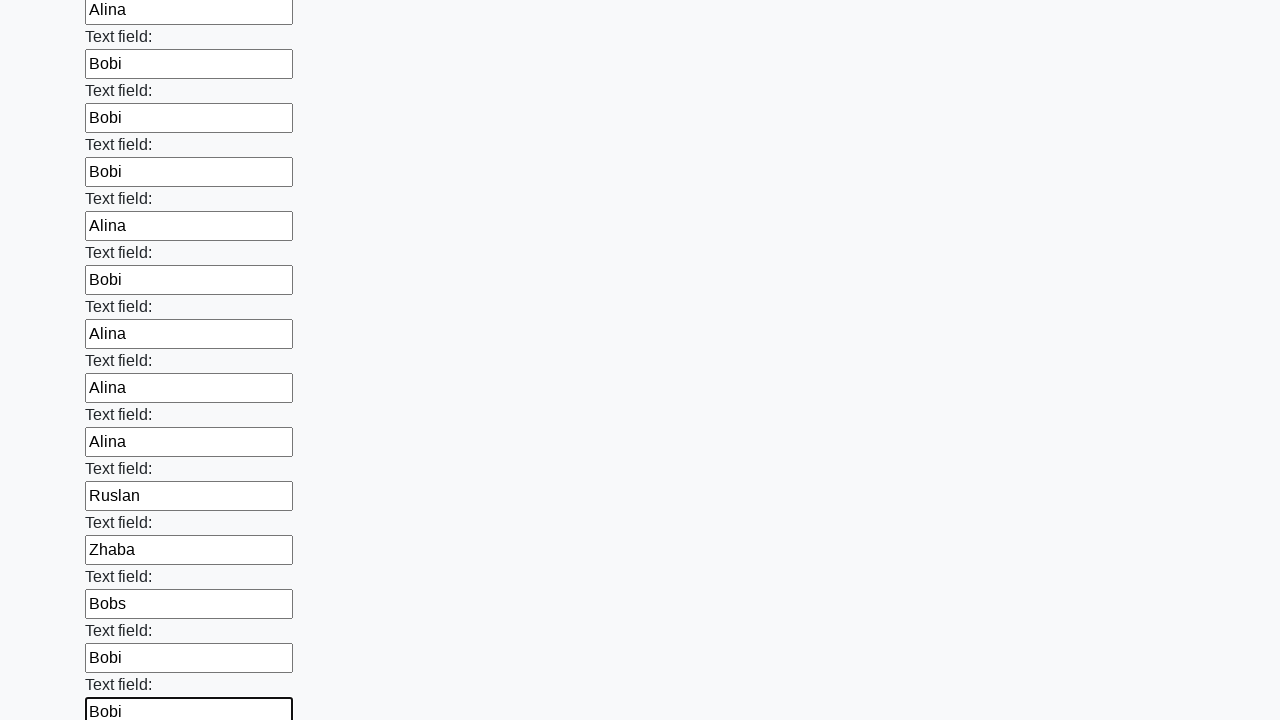

Filled an input field with a random name from the predefined list on input >> nth=51
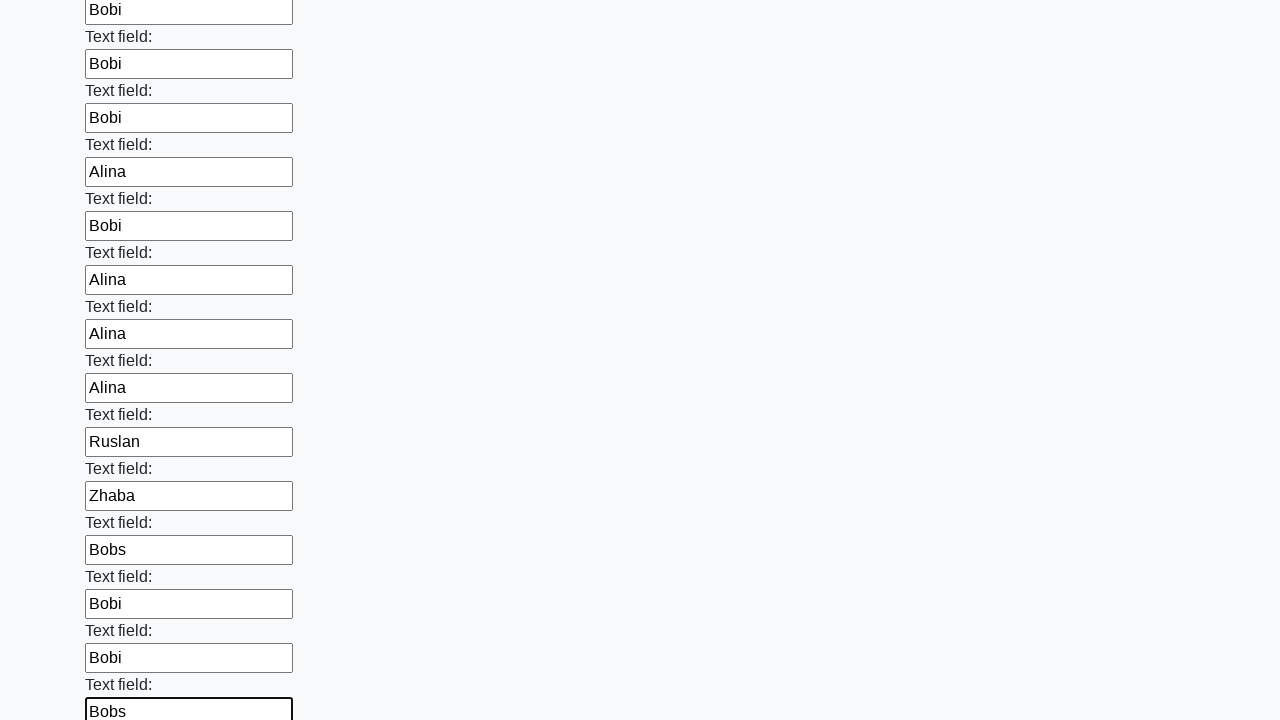

Filled an input field with a random name from the predefined list on input >> nth=52
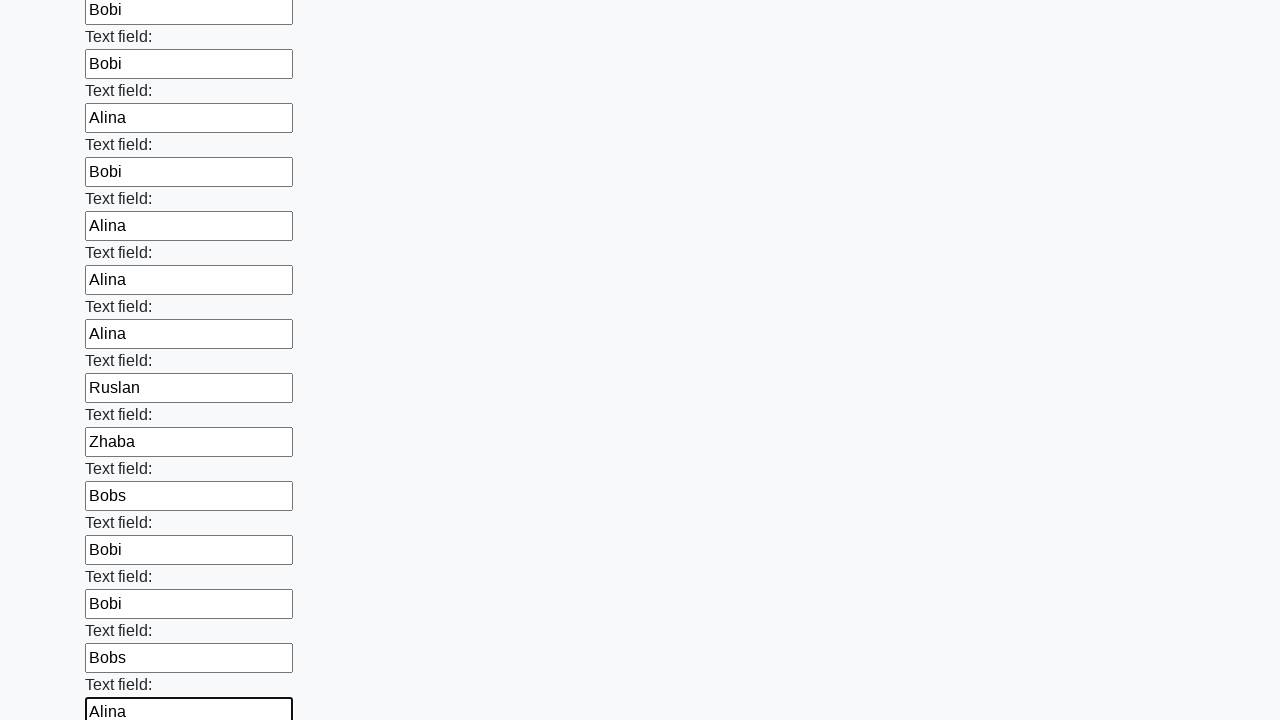

Filled an input field with a random name from the predefined list on input >> nth=53
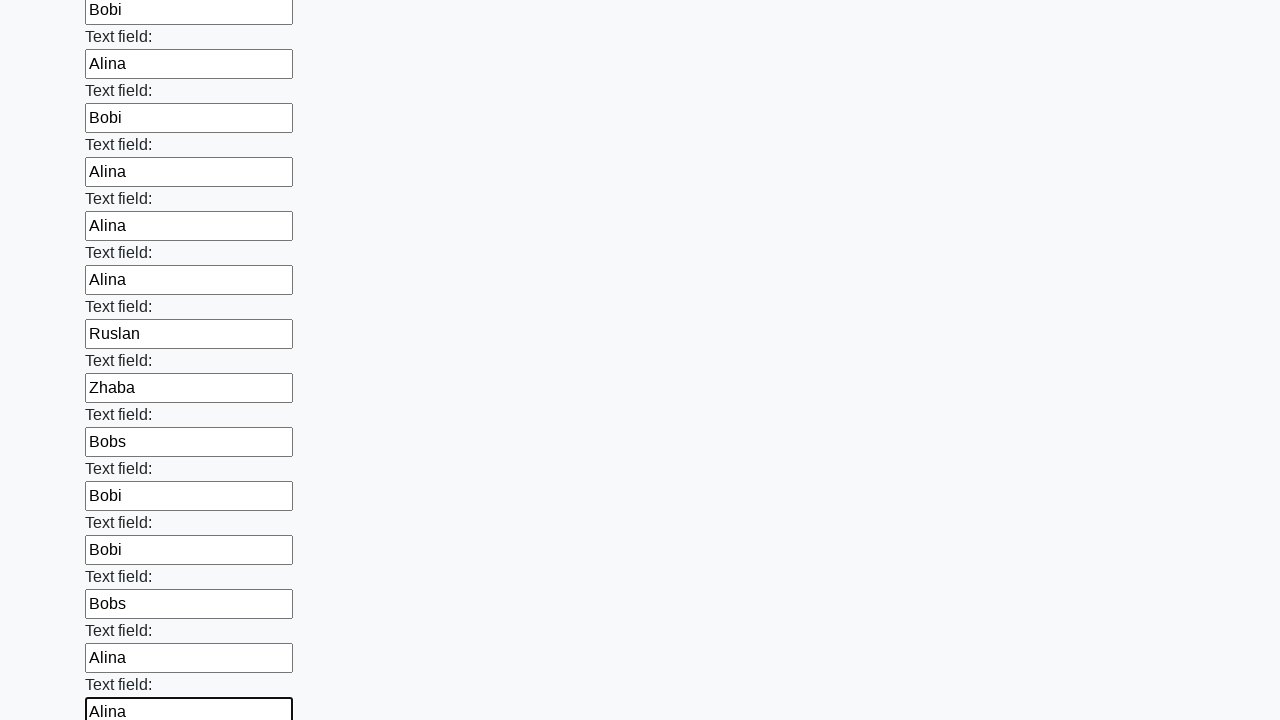

Filled an input field with a random name from the predefined list on input >> nth=54
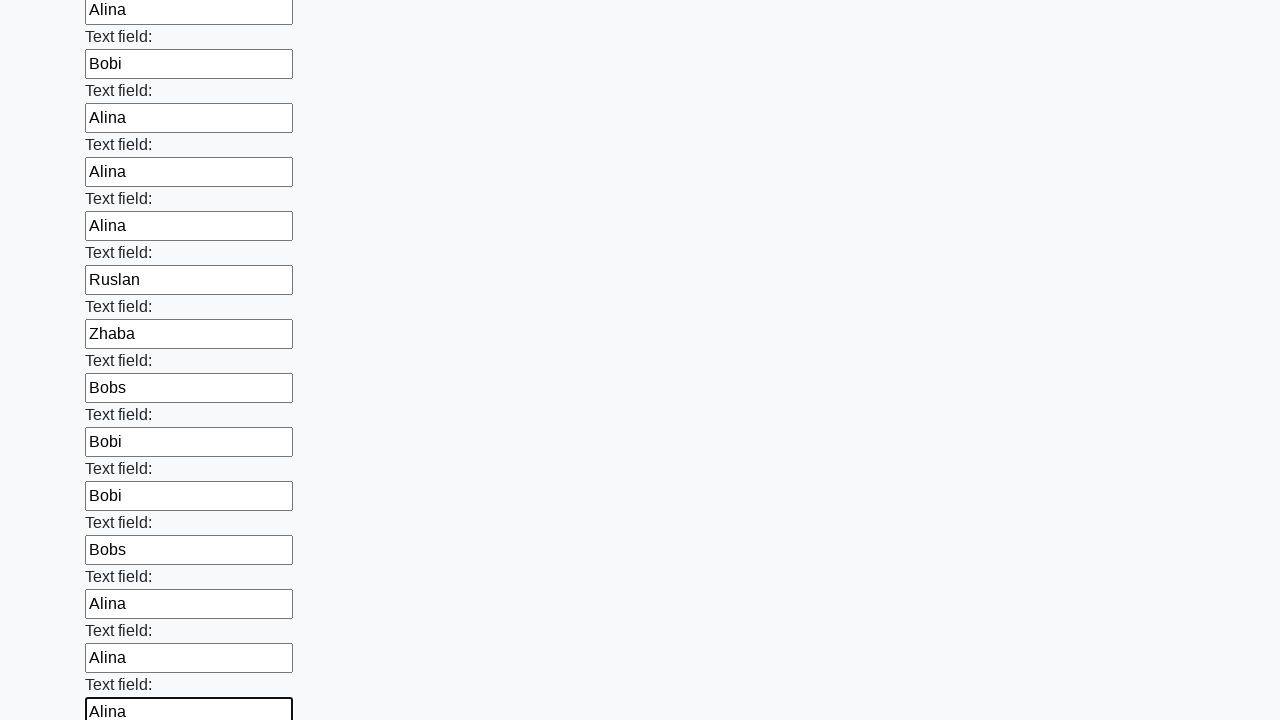

Filled an input field with a random name from the predefined list on input >> nth=55
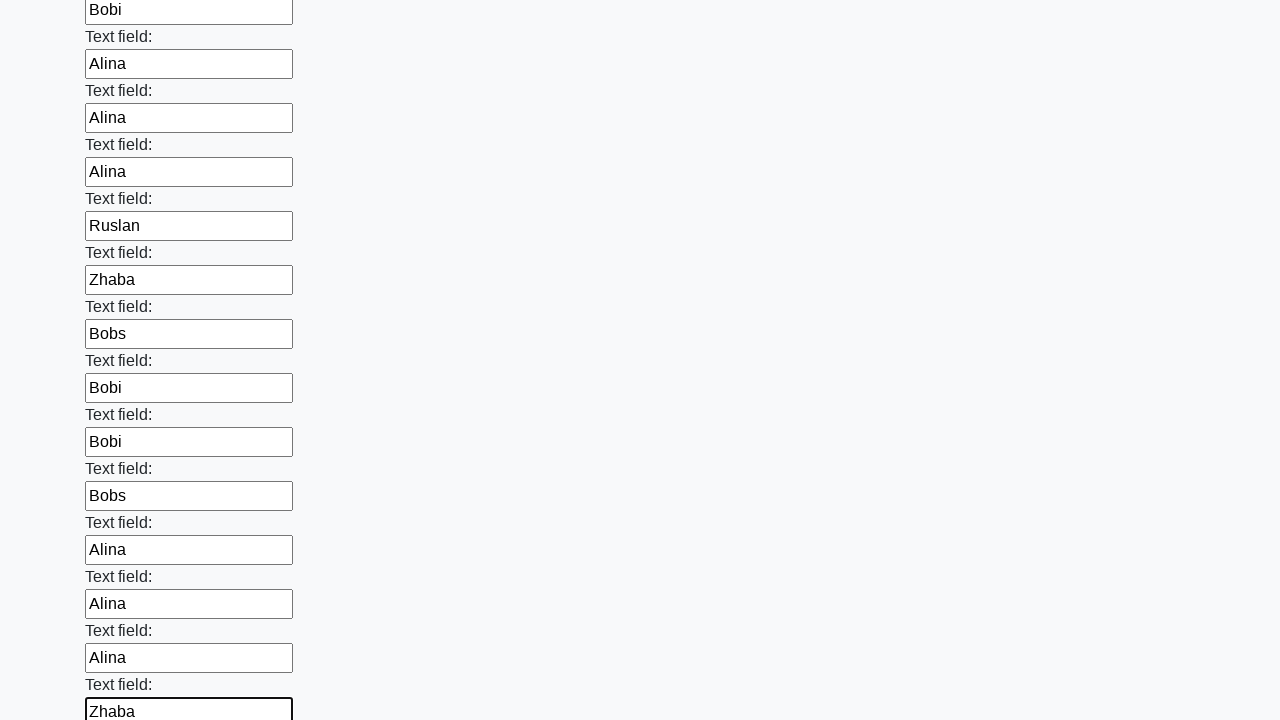

Filled an input field with a random name from the predefined list on input >> nth=56
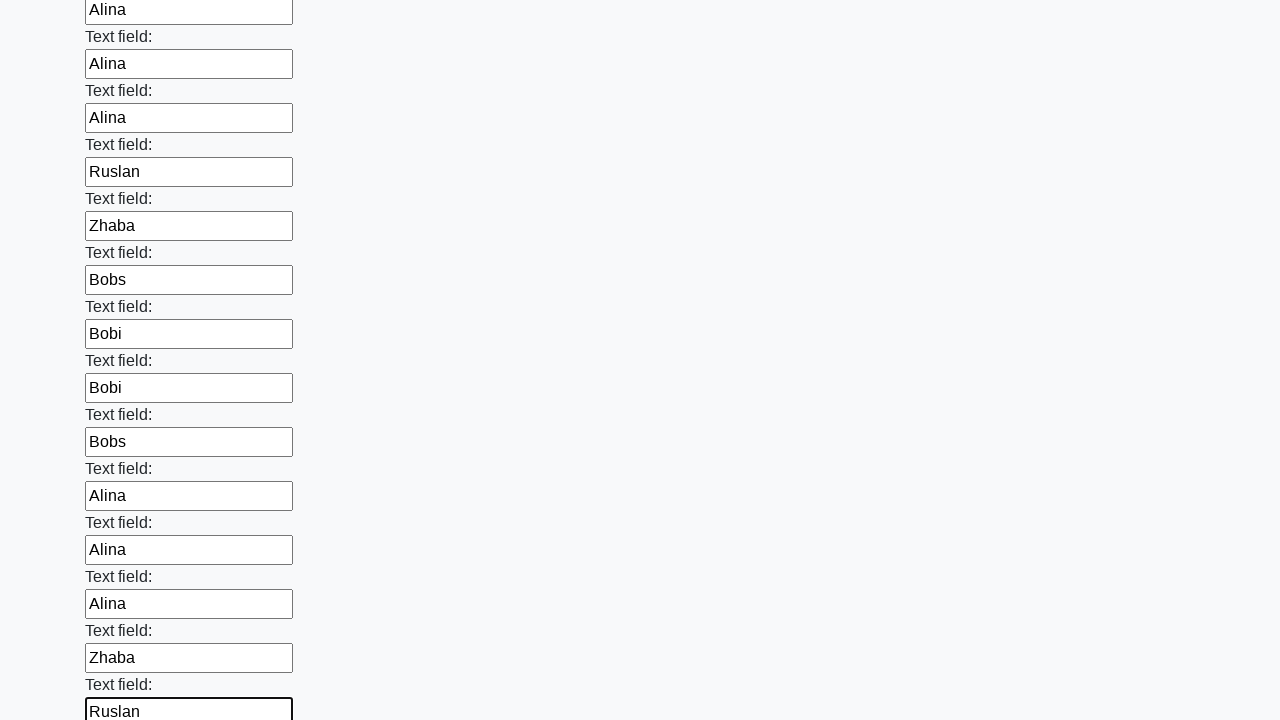

Filled an input field with a random name from the predefined list on input >> nth=57
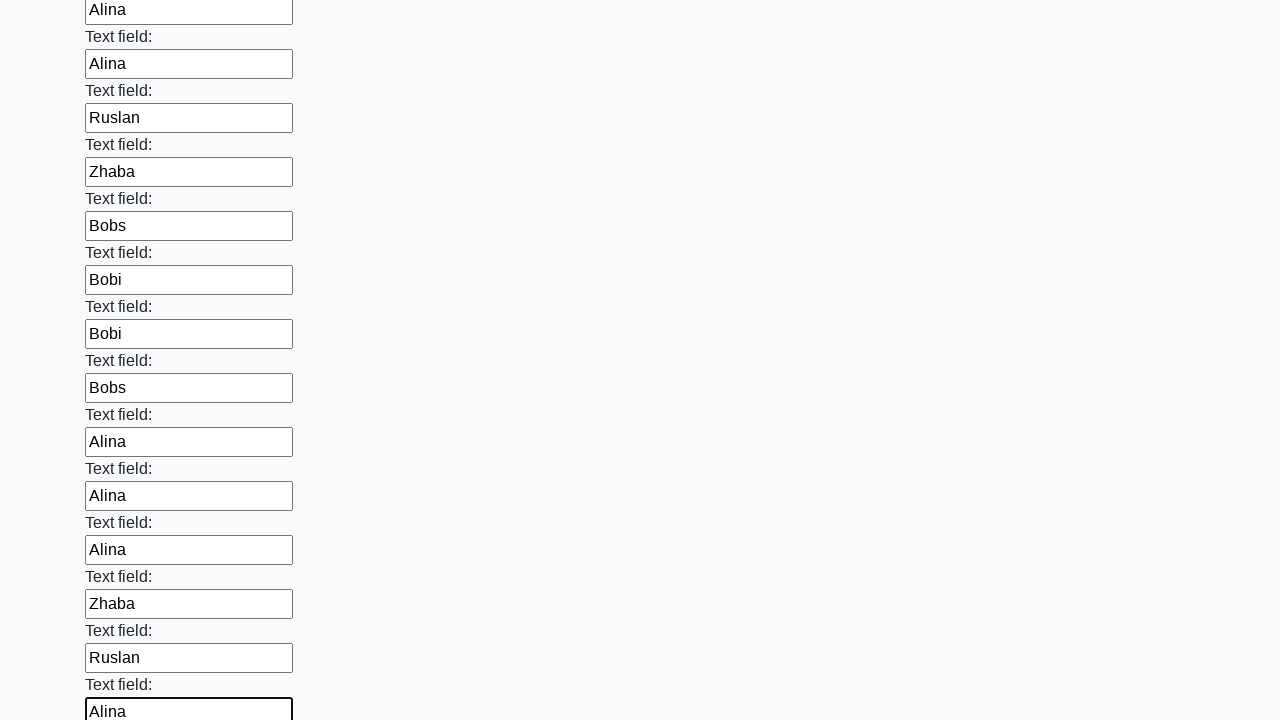

Filled an input field with a random name from the predefined list on input >> nth=58
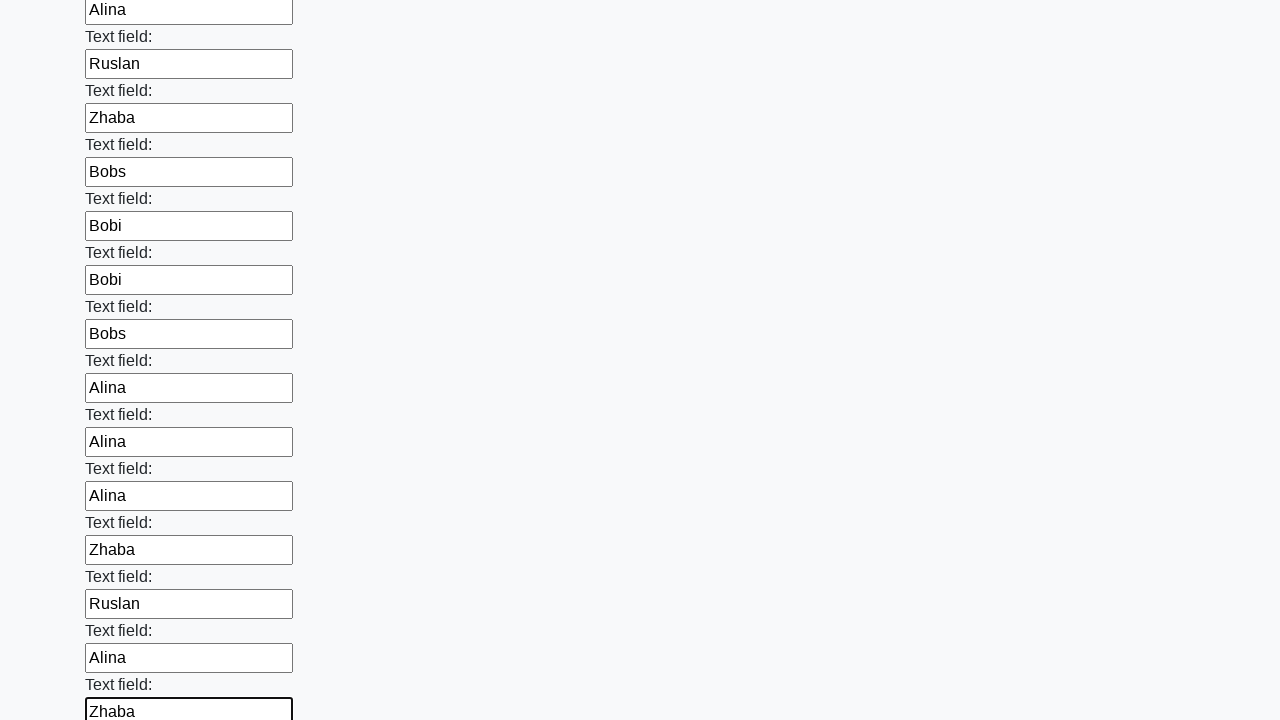

Filled an input field with a random name from the predefined list on input >> nth=59
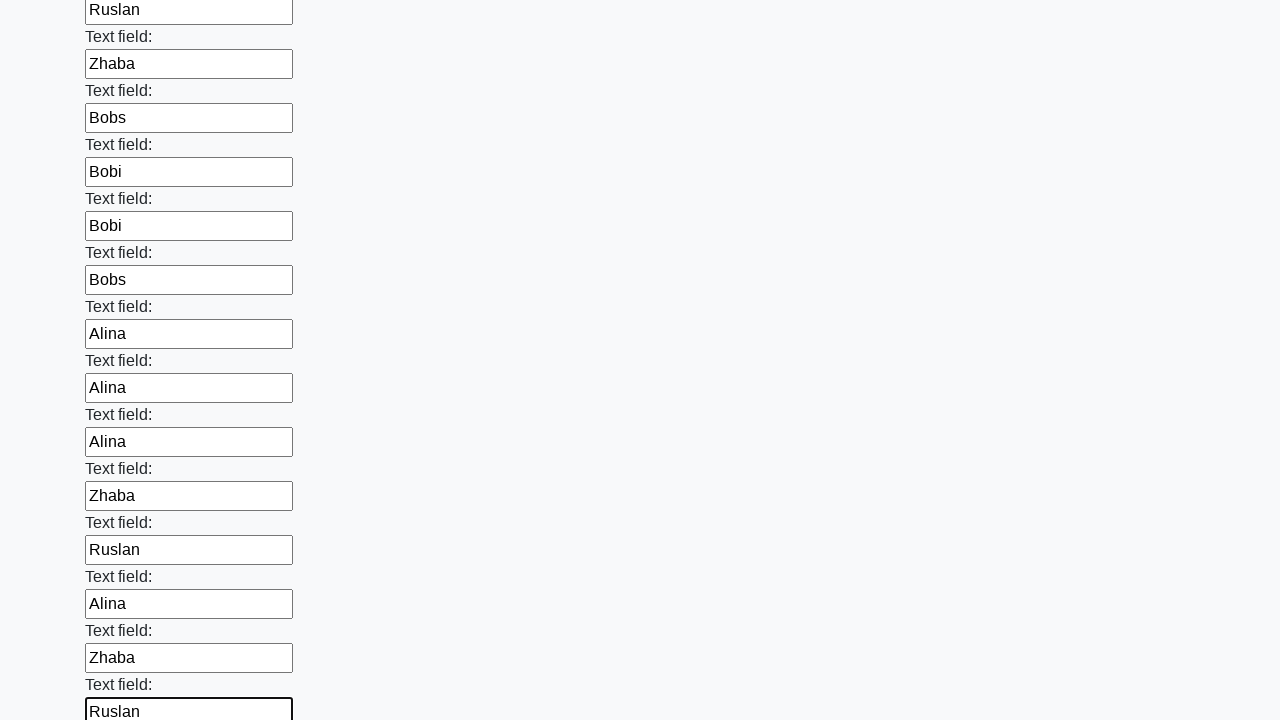

Filled an input field with a random name from the predefined list on input >> nth=60
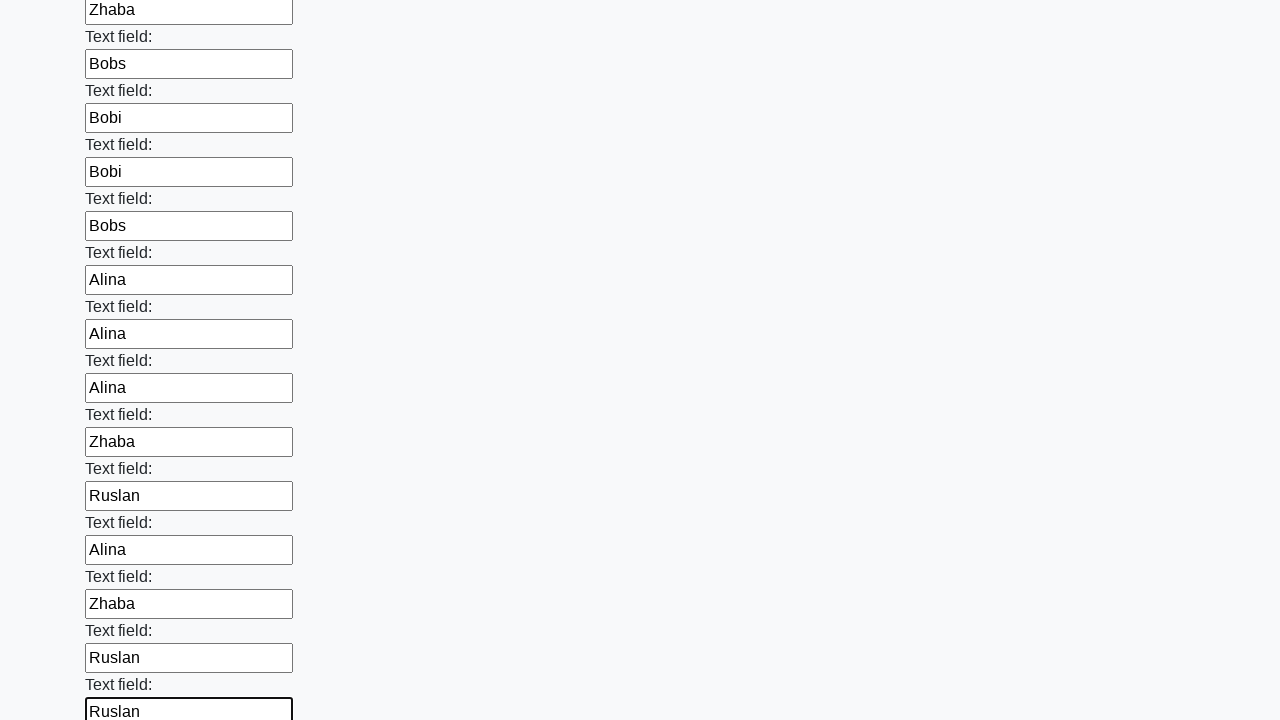

Filled an input field with a random name from the predefined list on input >> nth=61
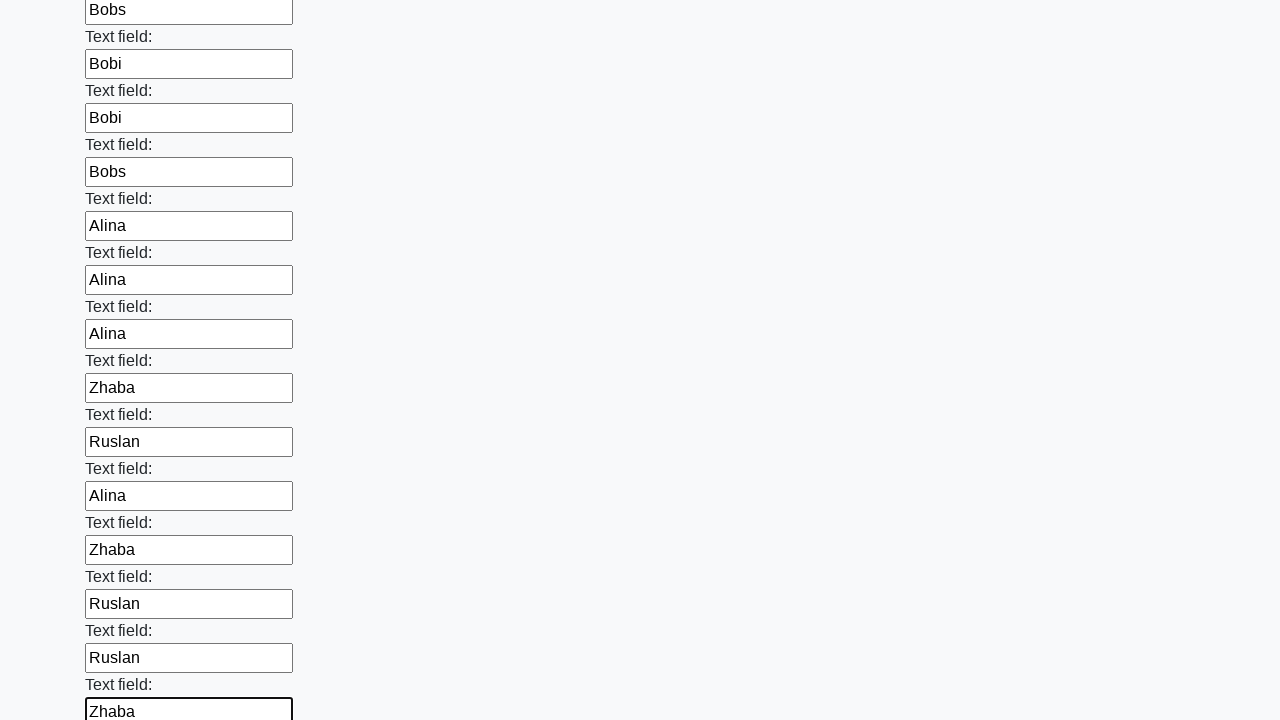

Filled an input field with a random name from the predefined list on input >> nth=62
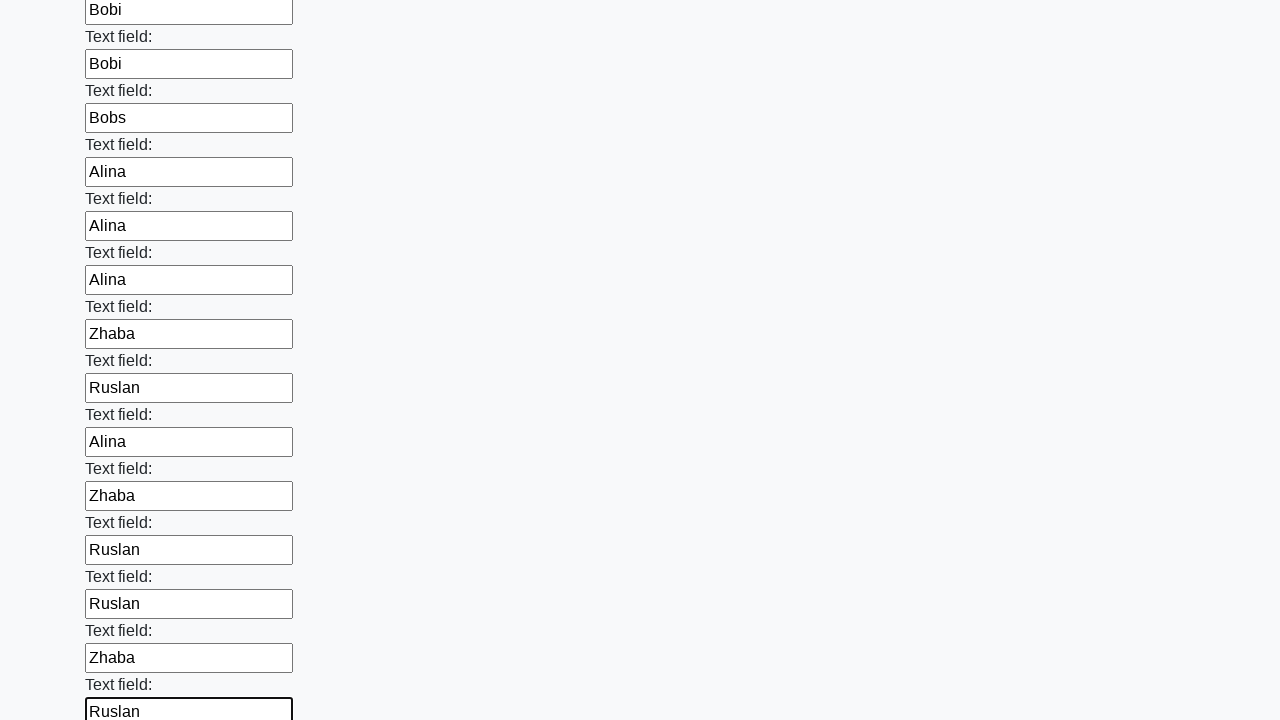

Filled an input field with a random name from the predefined list on input >> nth=63
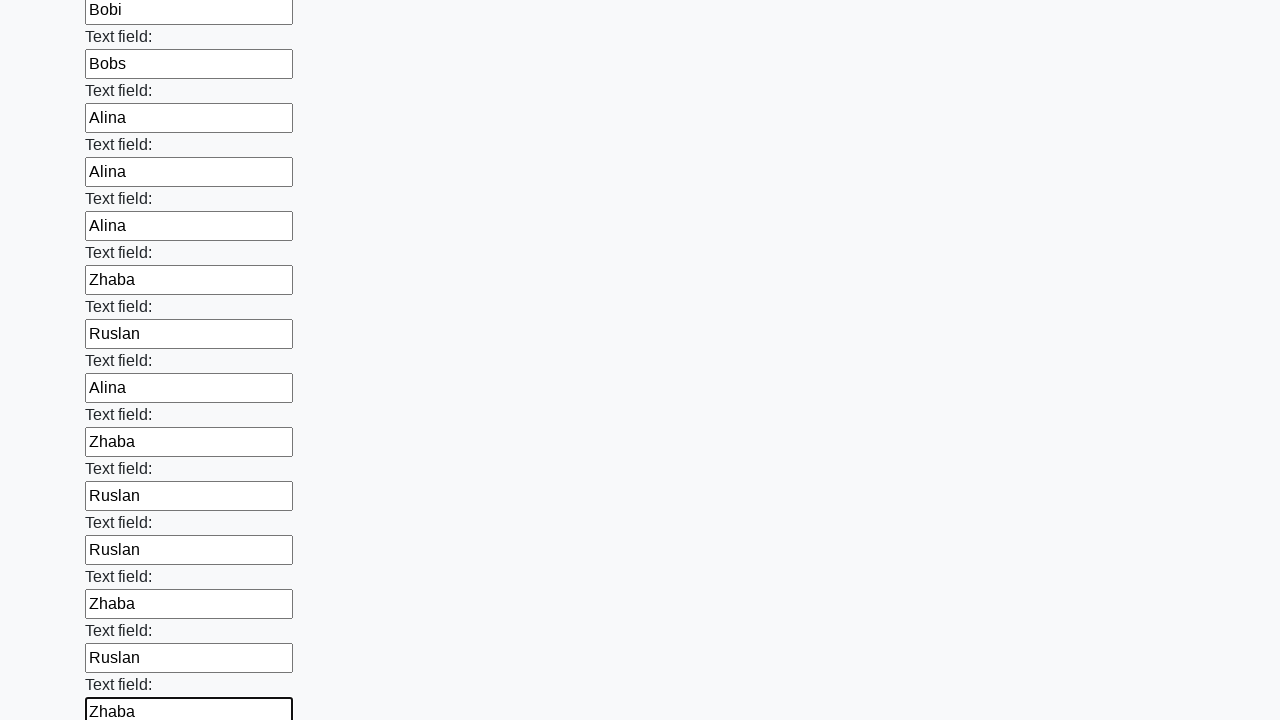

Filled an input field with a random name from the predefined list on input >> nth=64
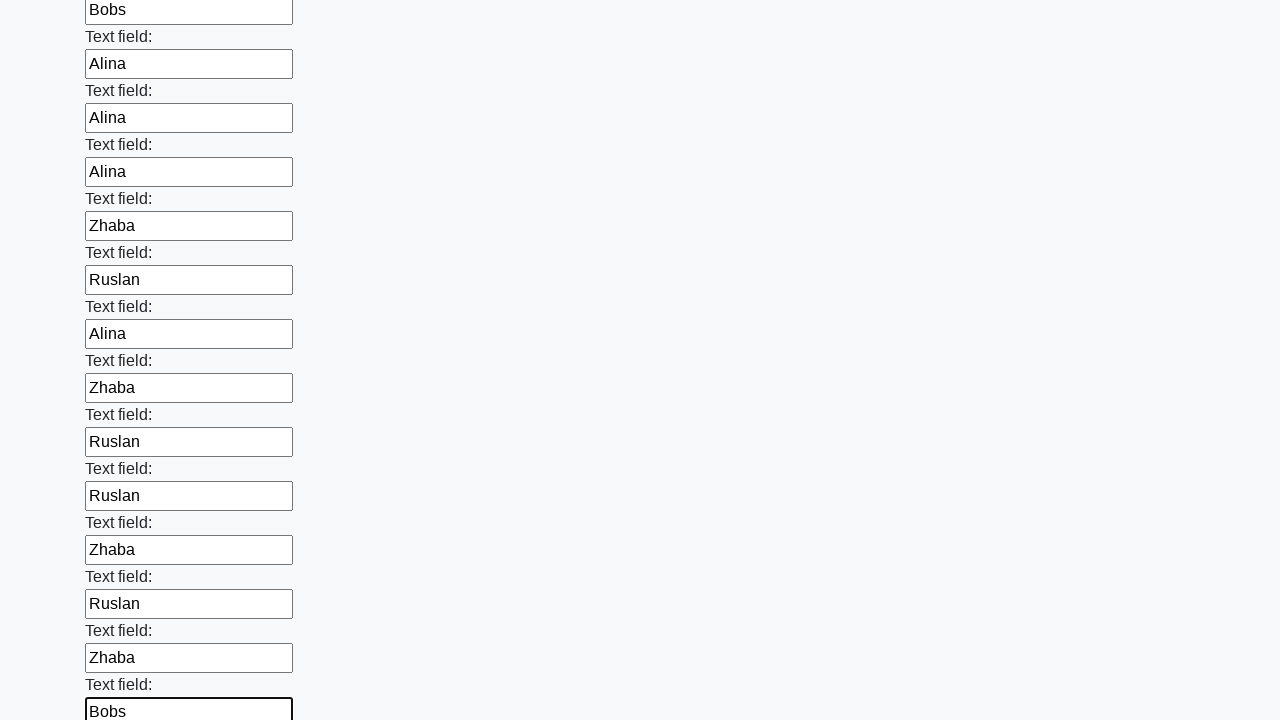

Filled an input field with a random name from the predefined list on input >> nth=65
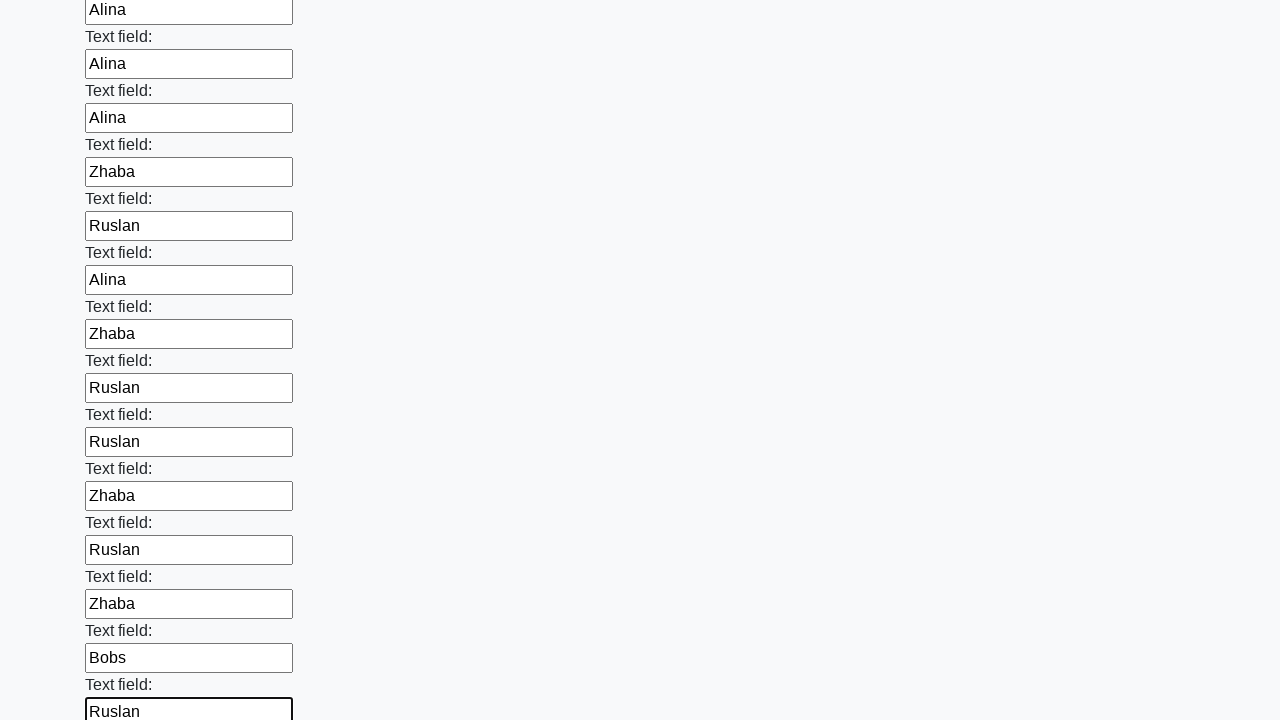

Filled an input field with a random name from the predefined list on input >> nth=66
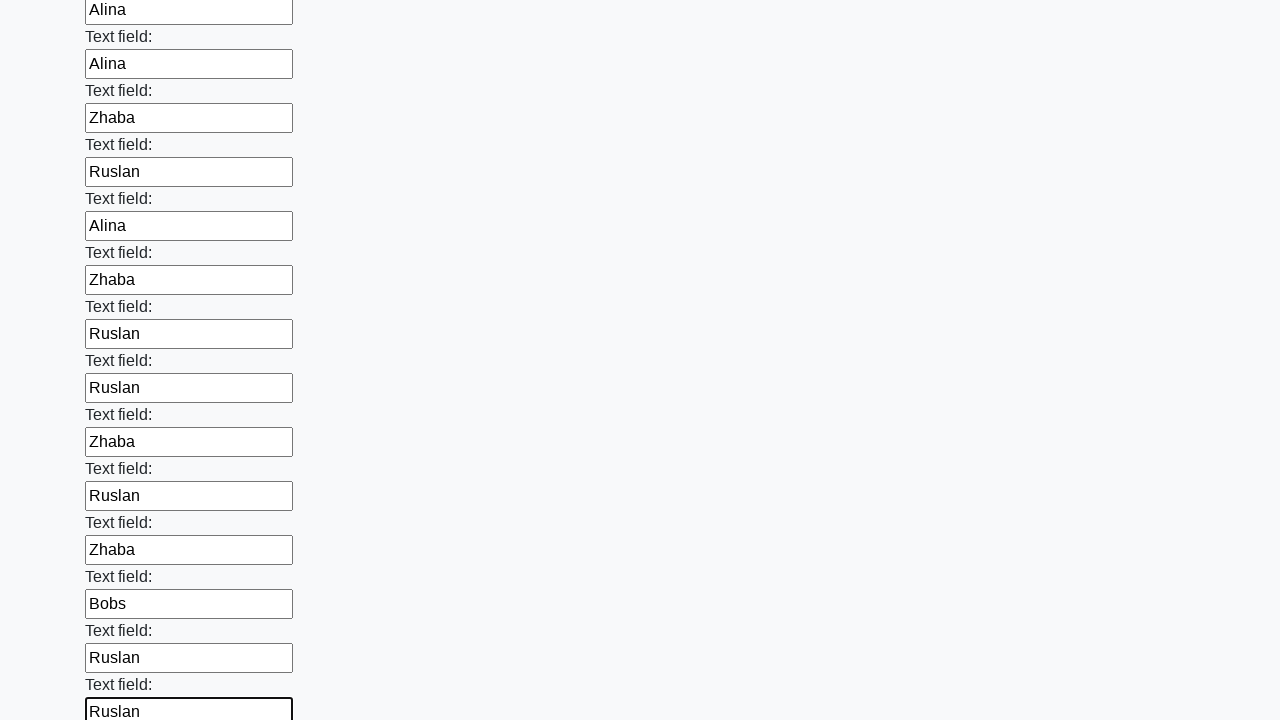

Filled an input field with a random name from the predefined list on input >> nth=67
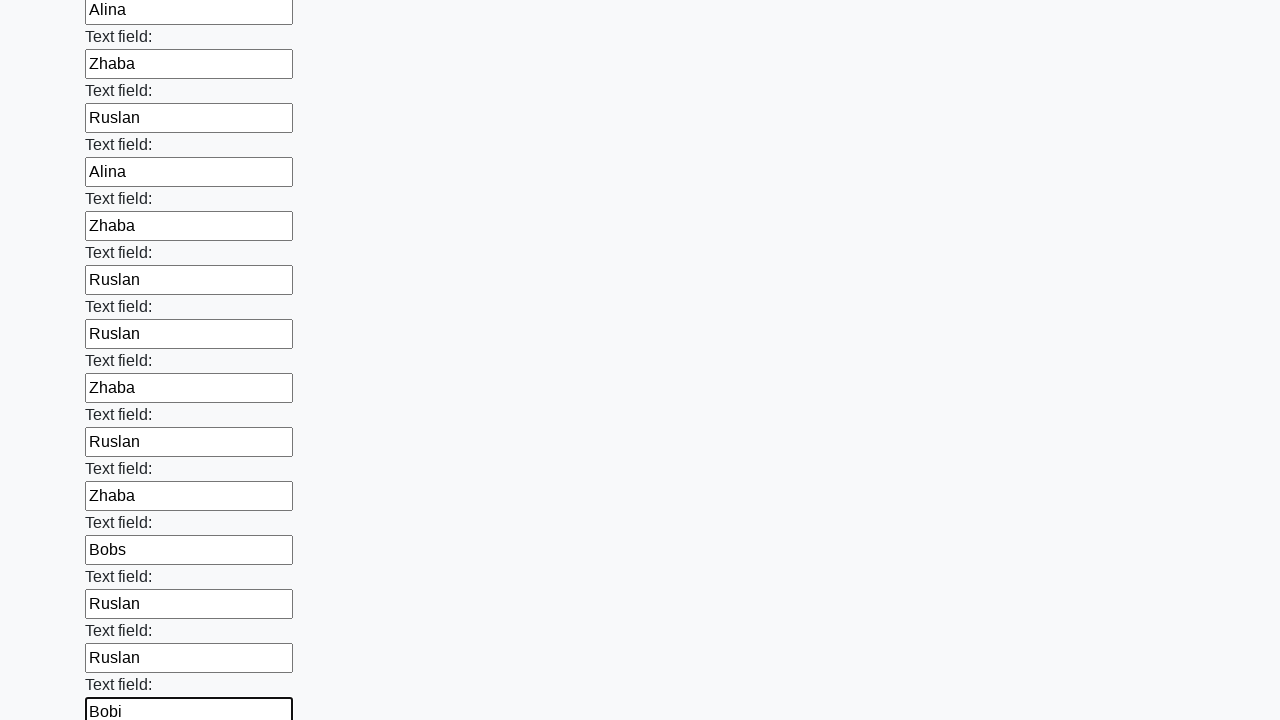

Filled an input field with a random name from the predefined list on input >> nth=68
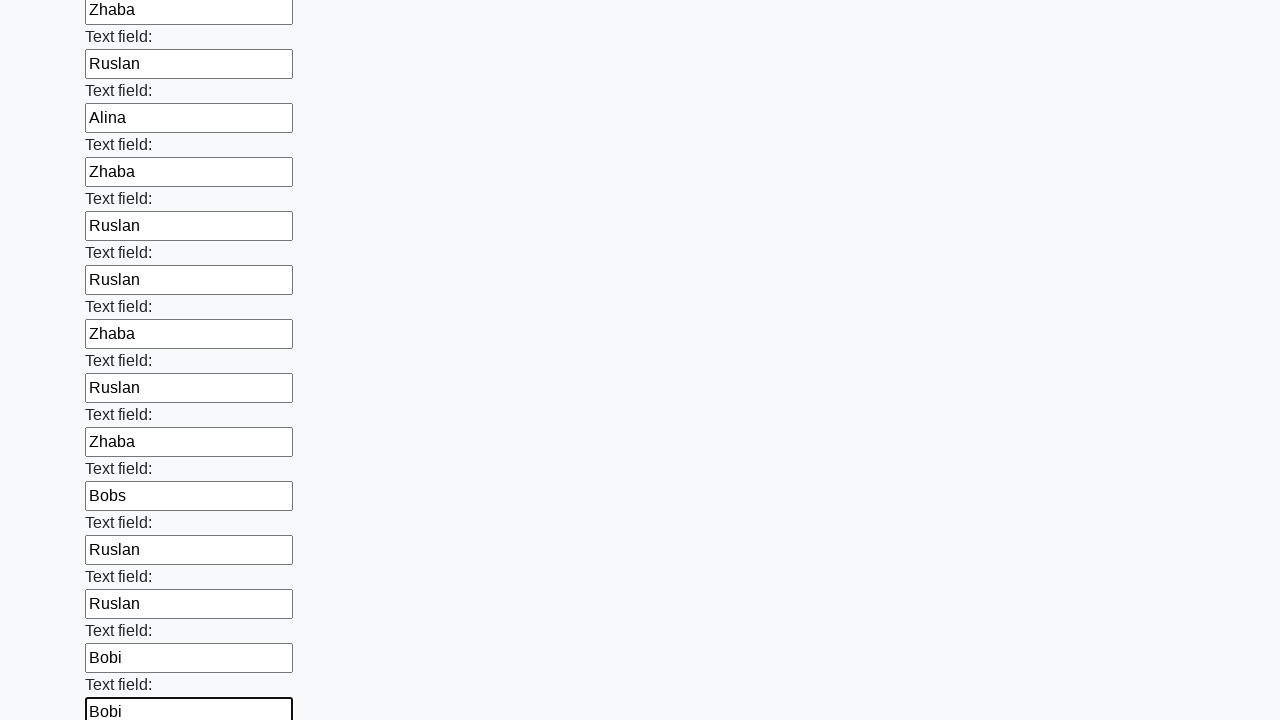

Filled an input field with a random name from the predefined list on input >> nth=69
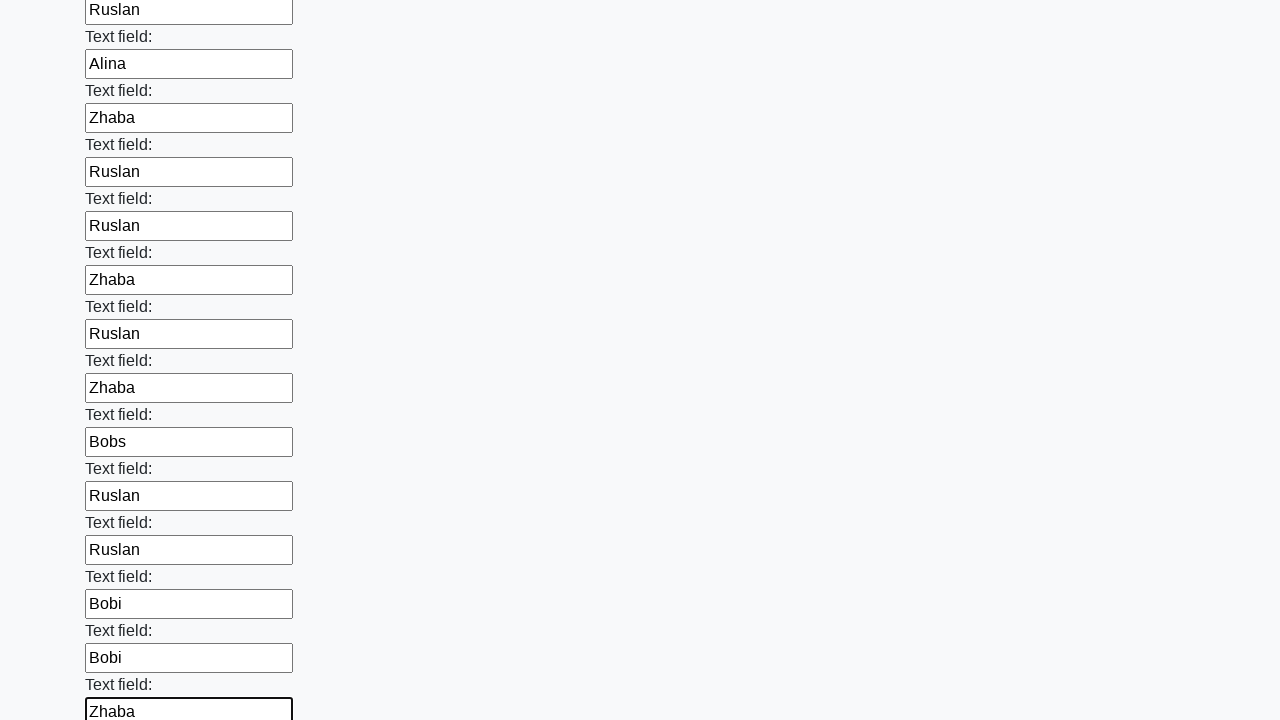

Filled an input field with a random name from the predefined list on input >> nth=70
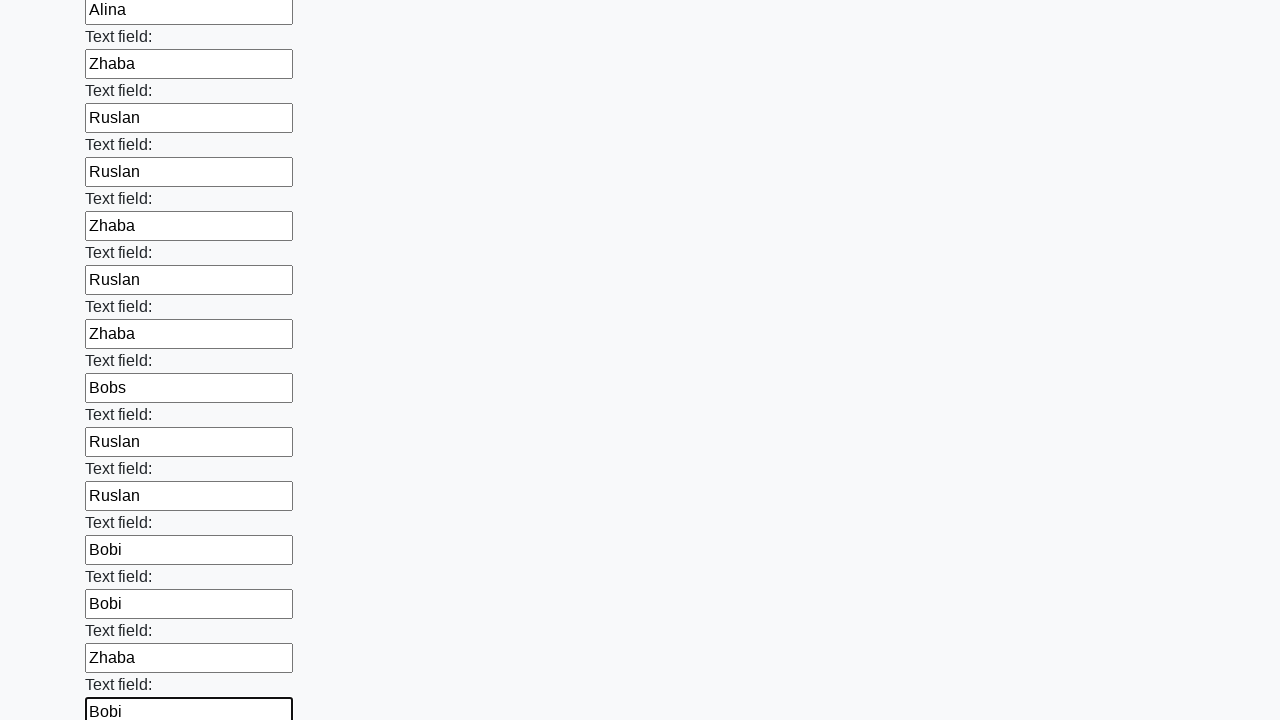

Filled an input field with a random name from the predefined list on input >> nth=71
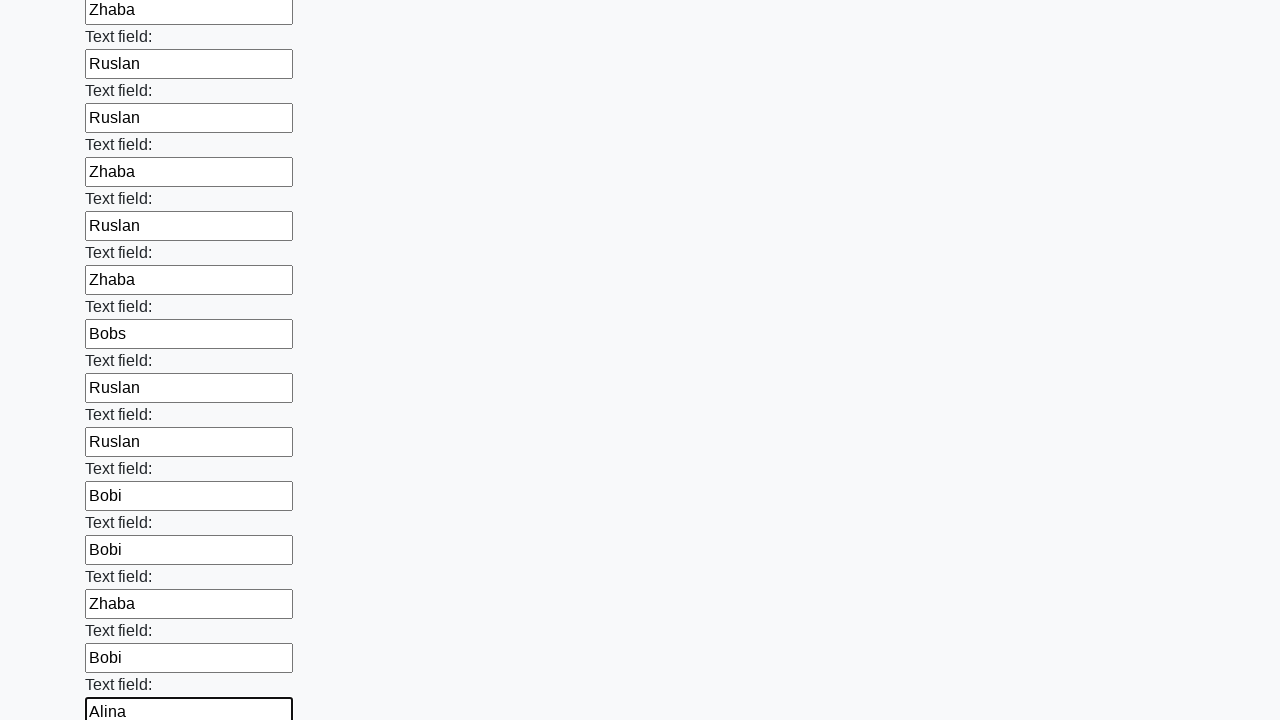

Filled an input field with a random name from the predefined list on input >> nth=72
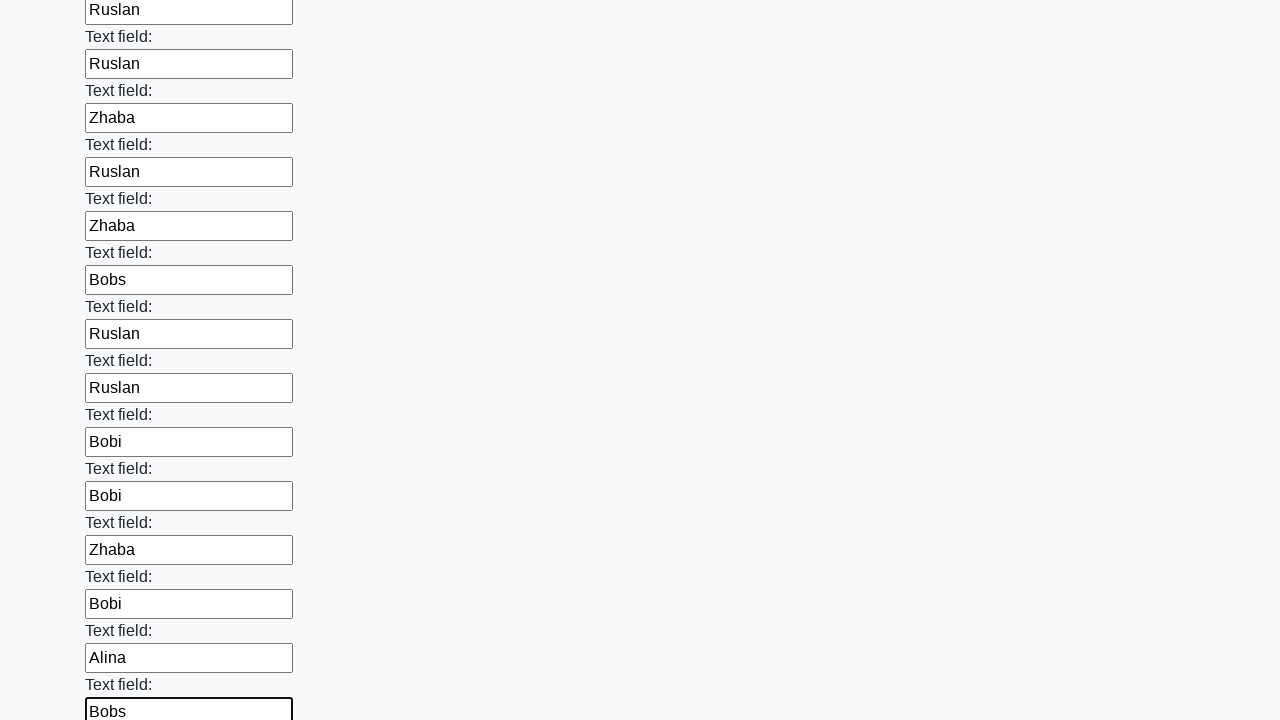

Filled an input field with a random name from the predefined list on input >> nth=73
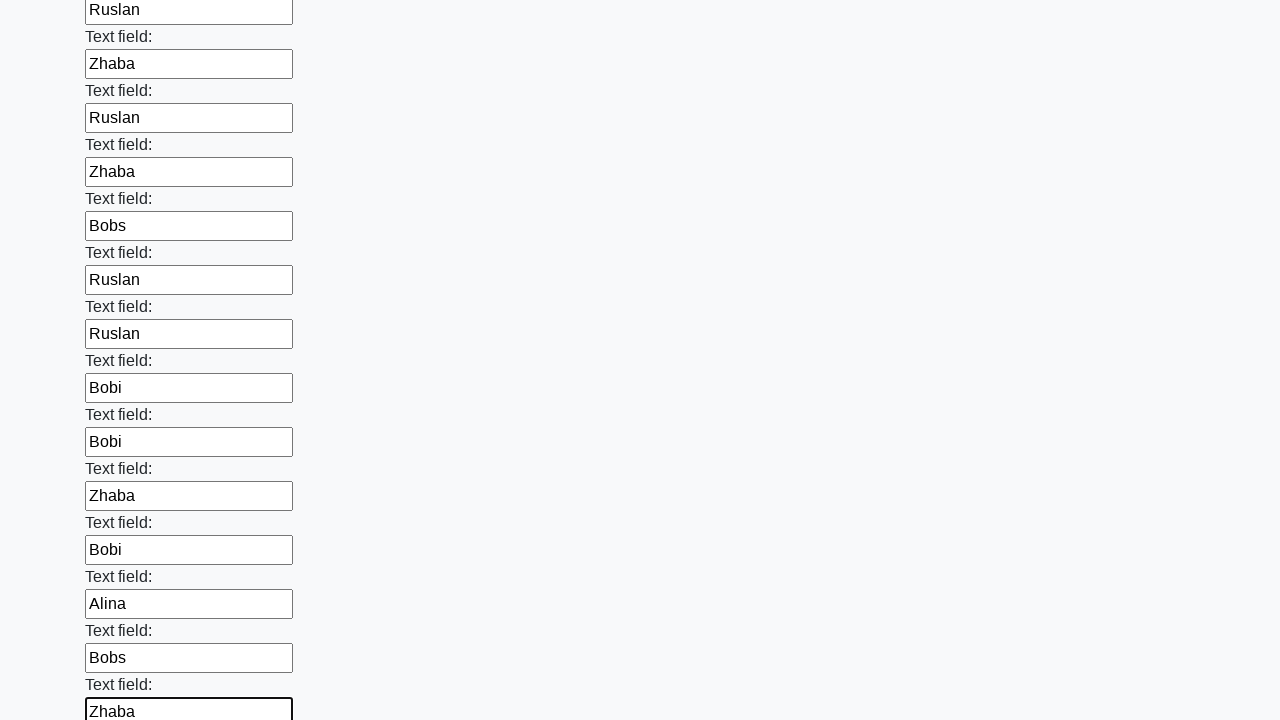

Filled an input field with a random name from the predefined list on input >> nth=74
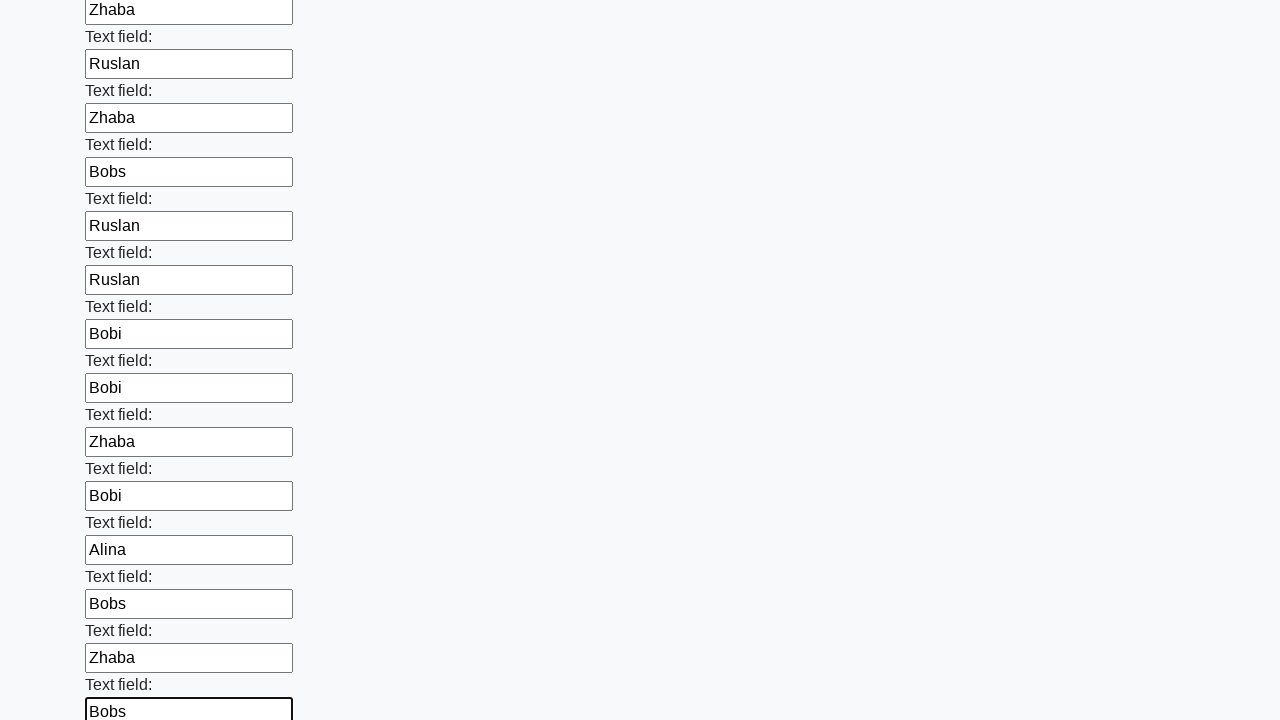

Filled an input field with a random name from the predefined list on input >> nth=75
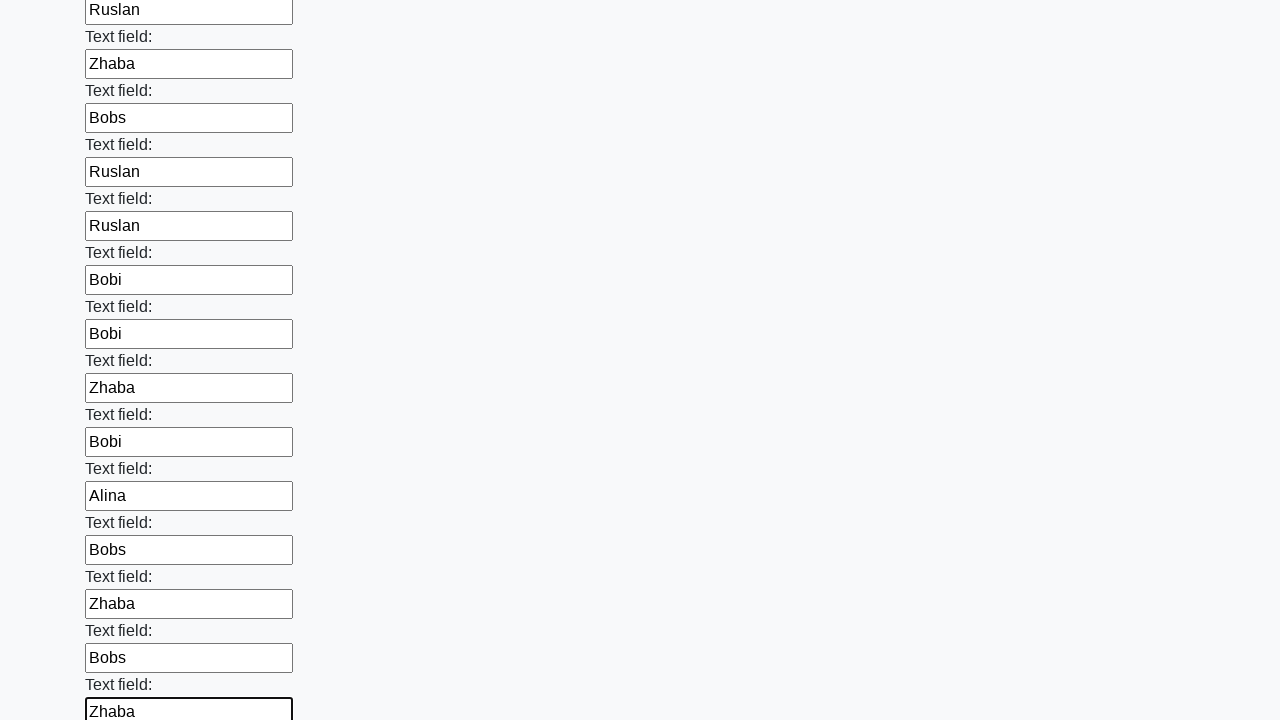

Filled an input field with a random name from the predefined list on input >> nth=76
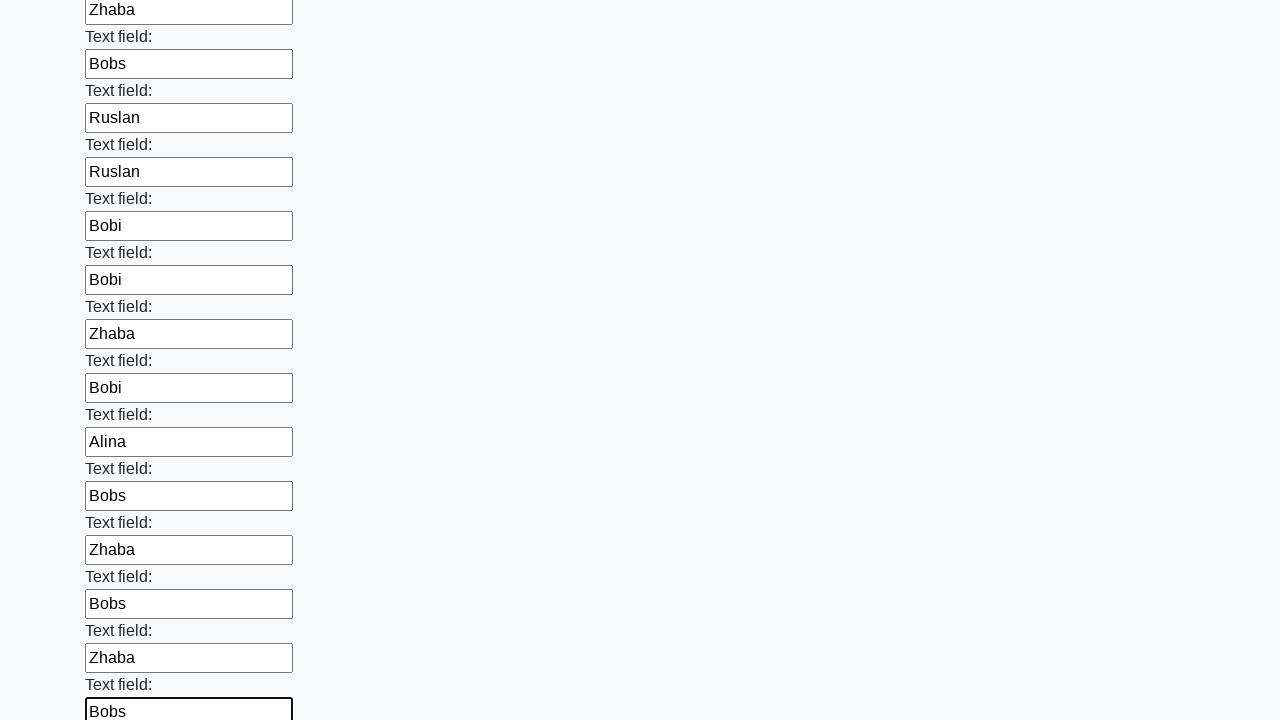

Filled an input field with a random name from the predefined list on input >> nth=77
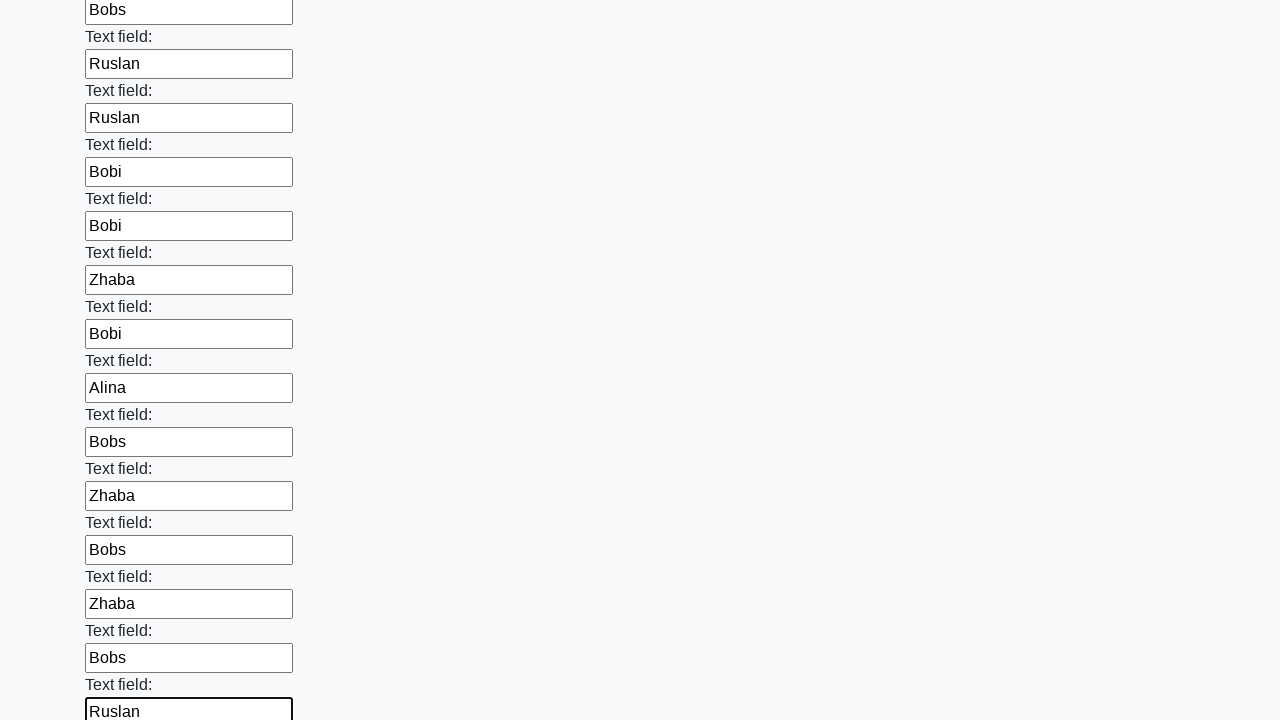

Filled an input field with a random name from the predefined list on input >> nth=78
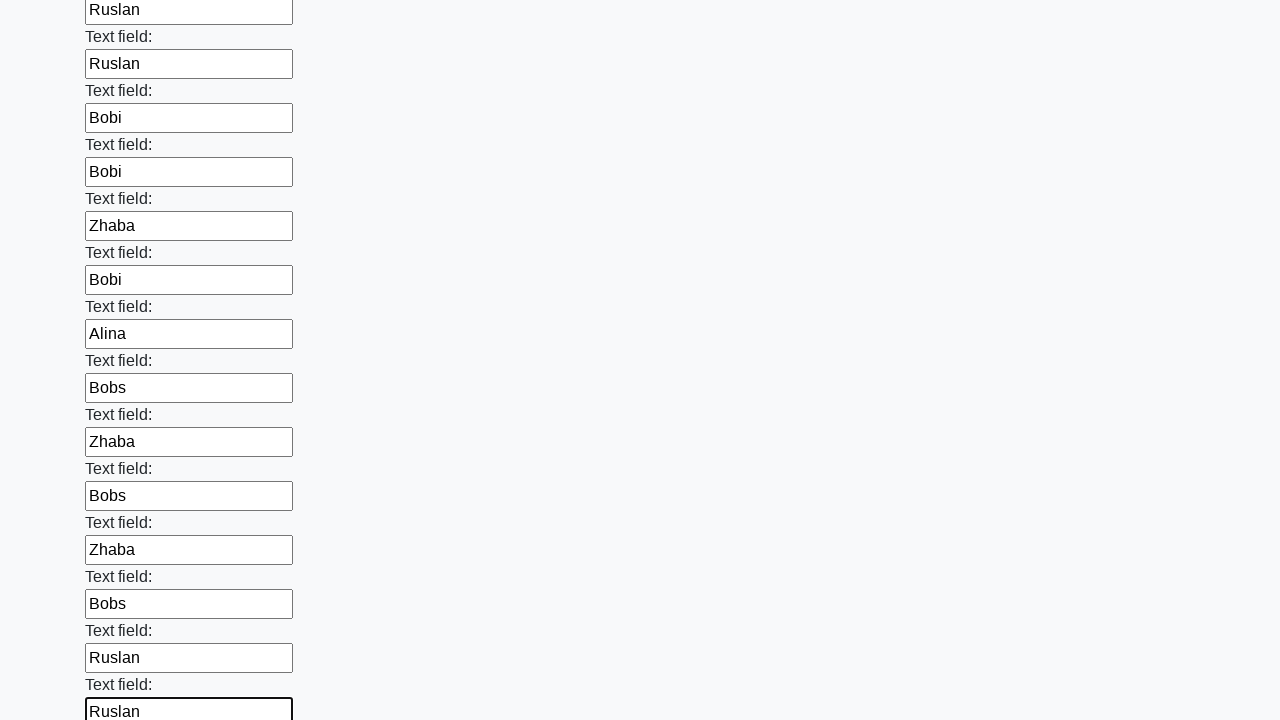

Filled an input field with a random name from the predefined list on input >> nth=79
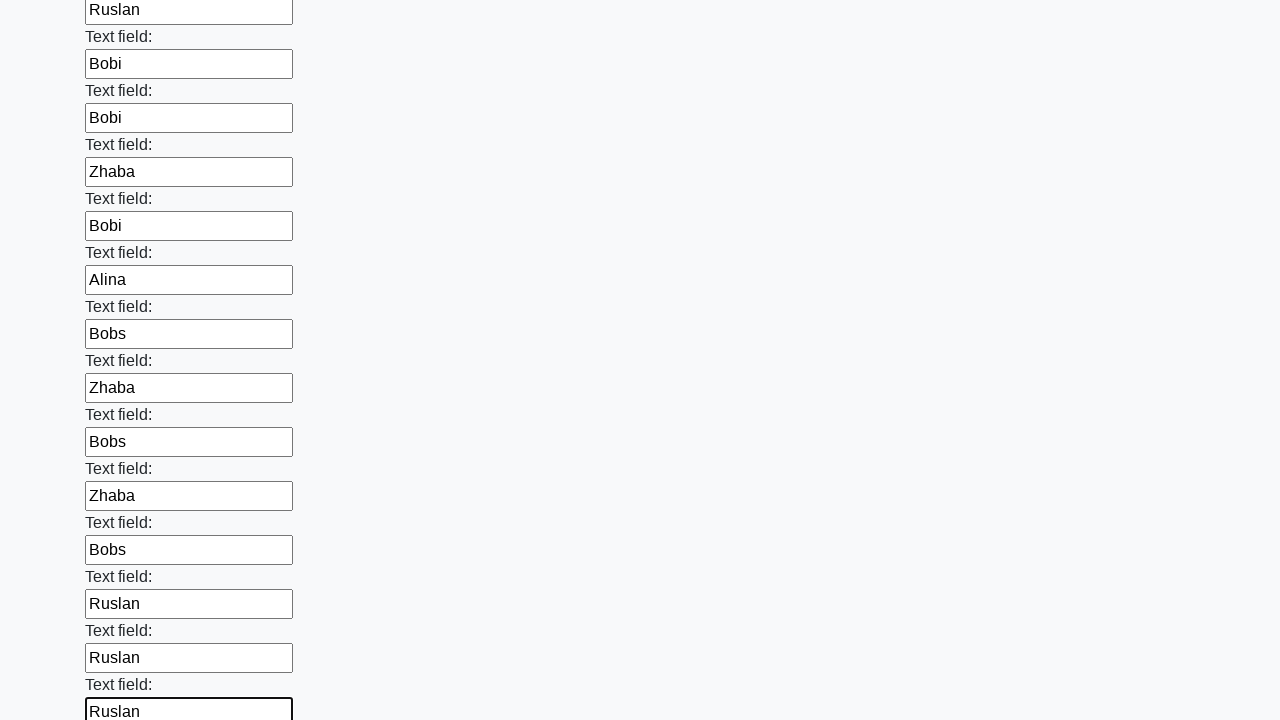

Filled an input field with a random name from the predefined list on input >> nth=80
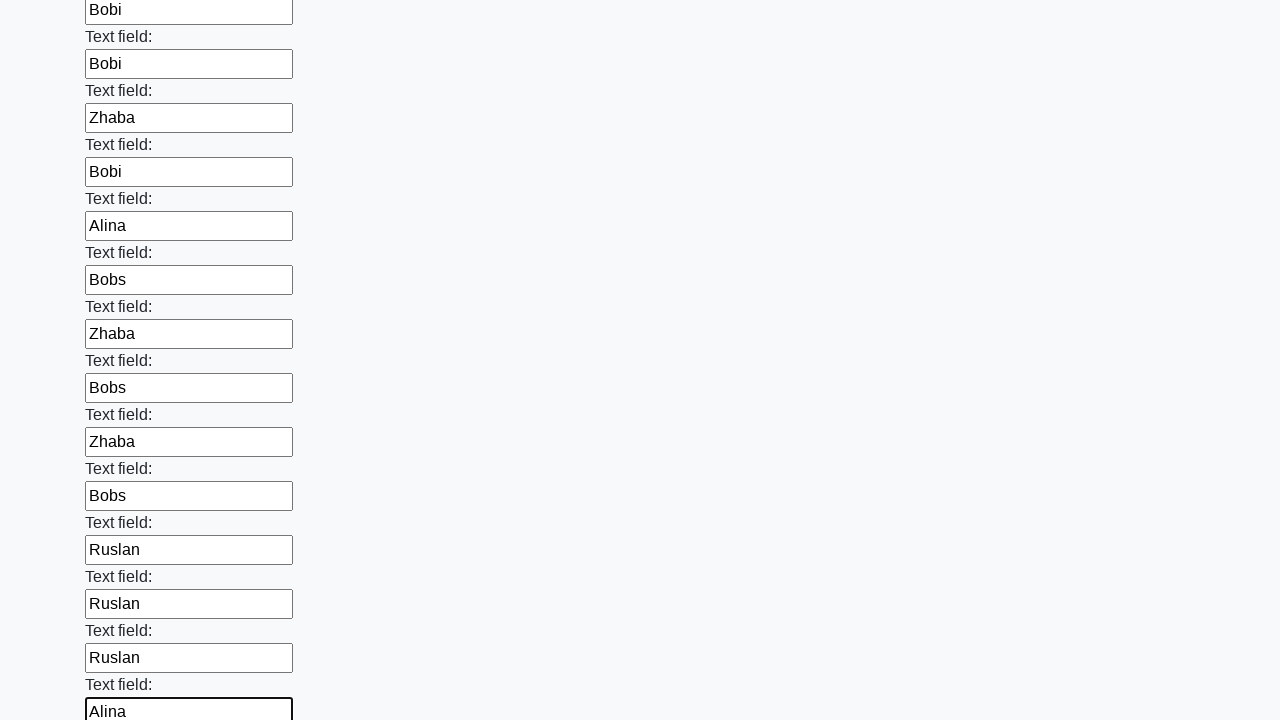

Filled an input field with a random name from the predefined list on input >> nth=81
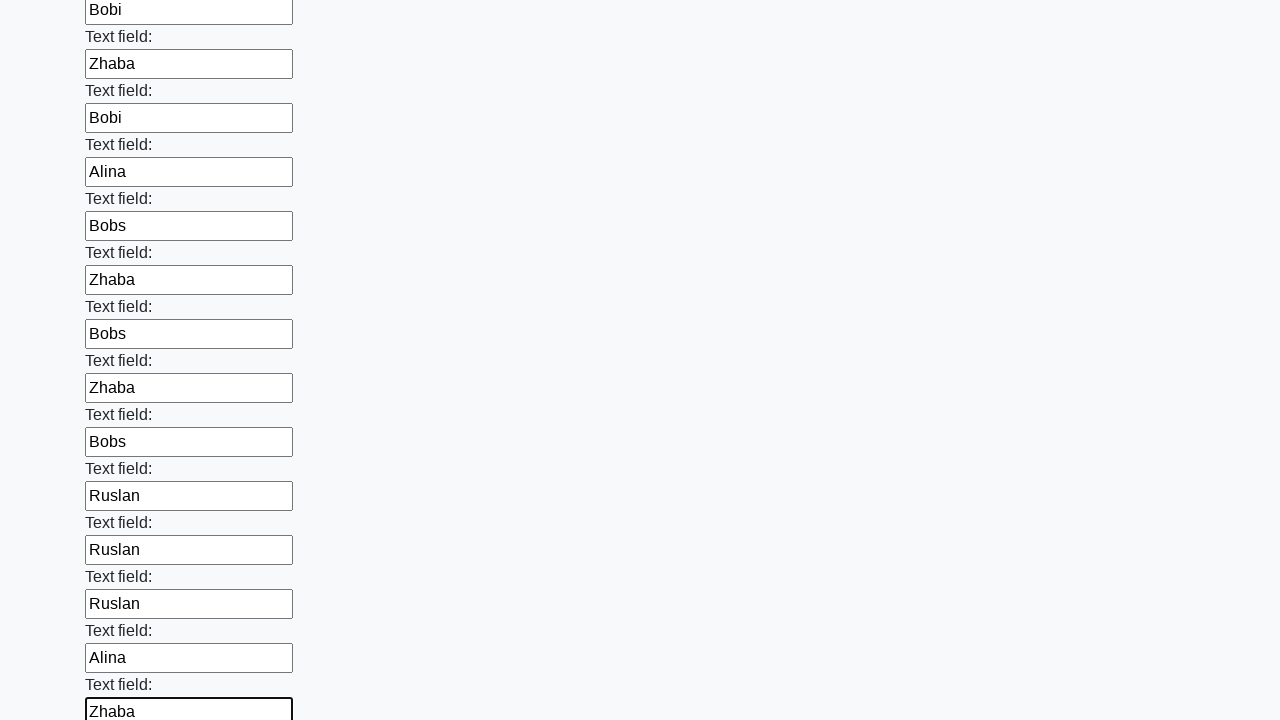

Filled an input field with a random name from the predefined list on input >> nth=82
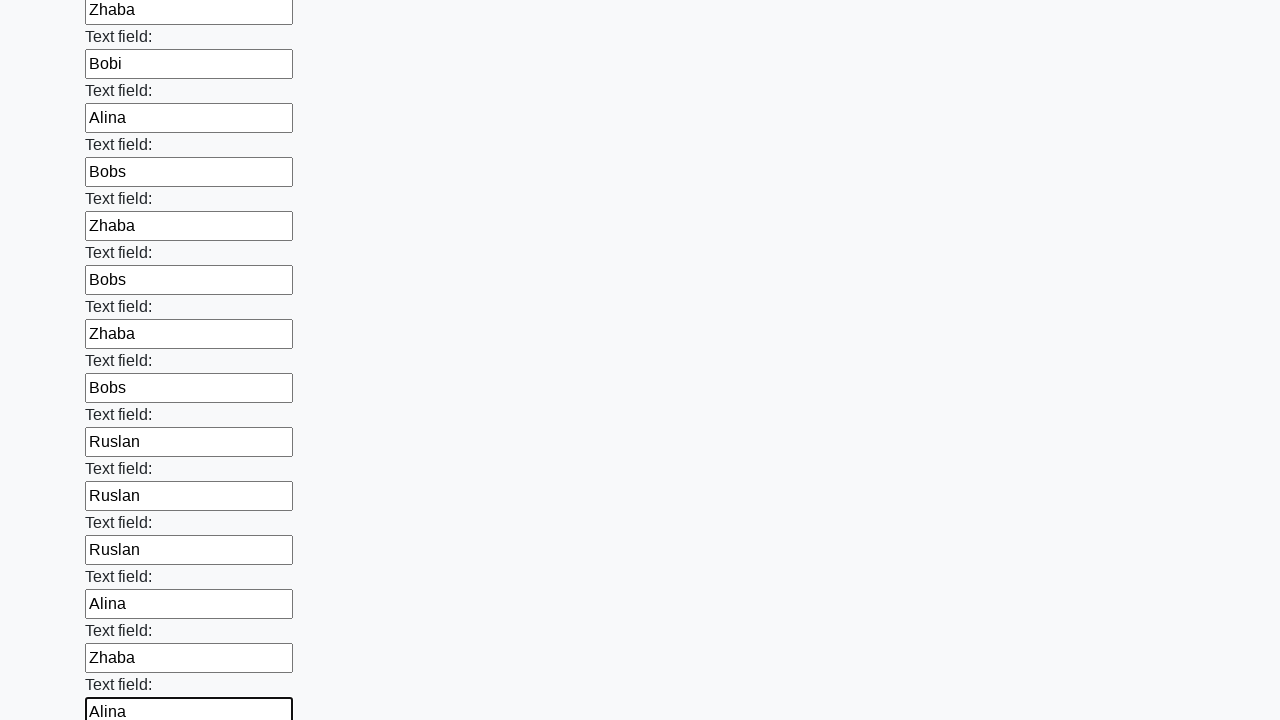

Filled an input field with a random name from the predefined list on input >> nth=83
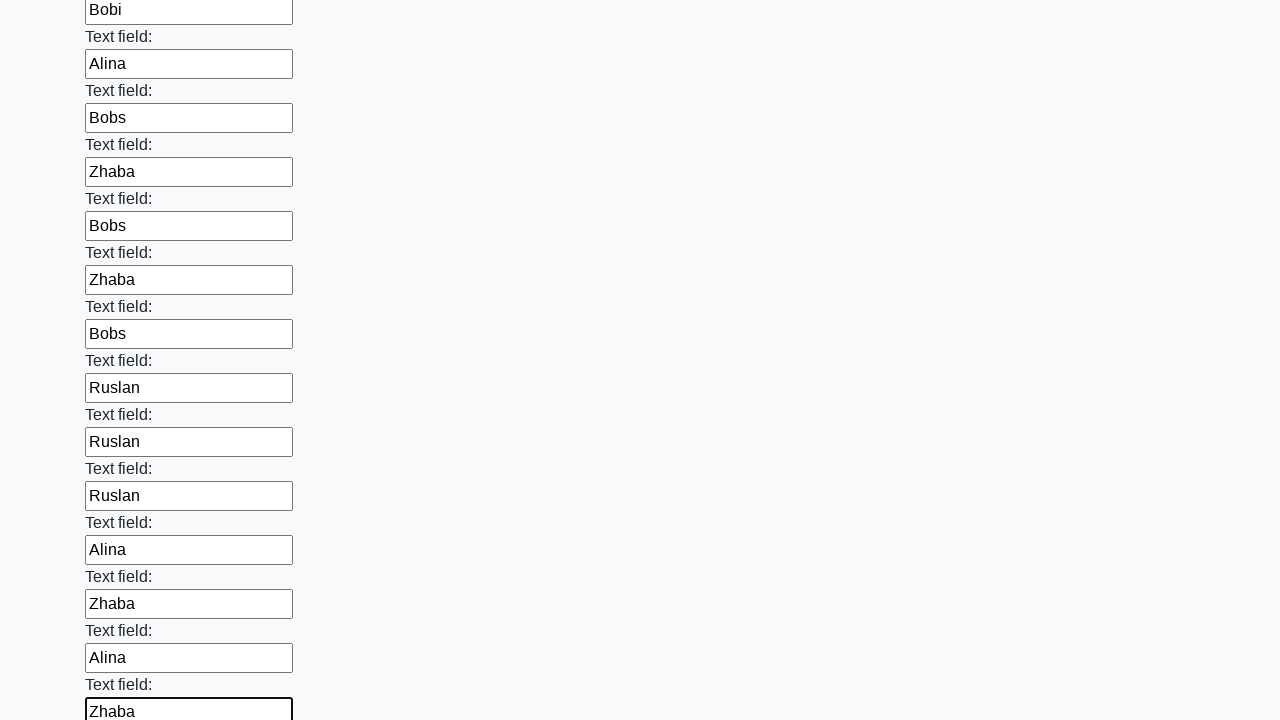

Filled an input field with a random name from the predefined list on input >> nth=84
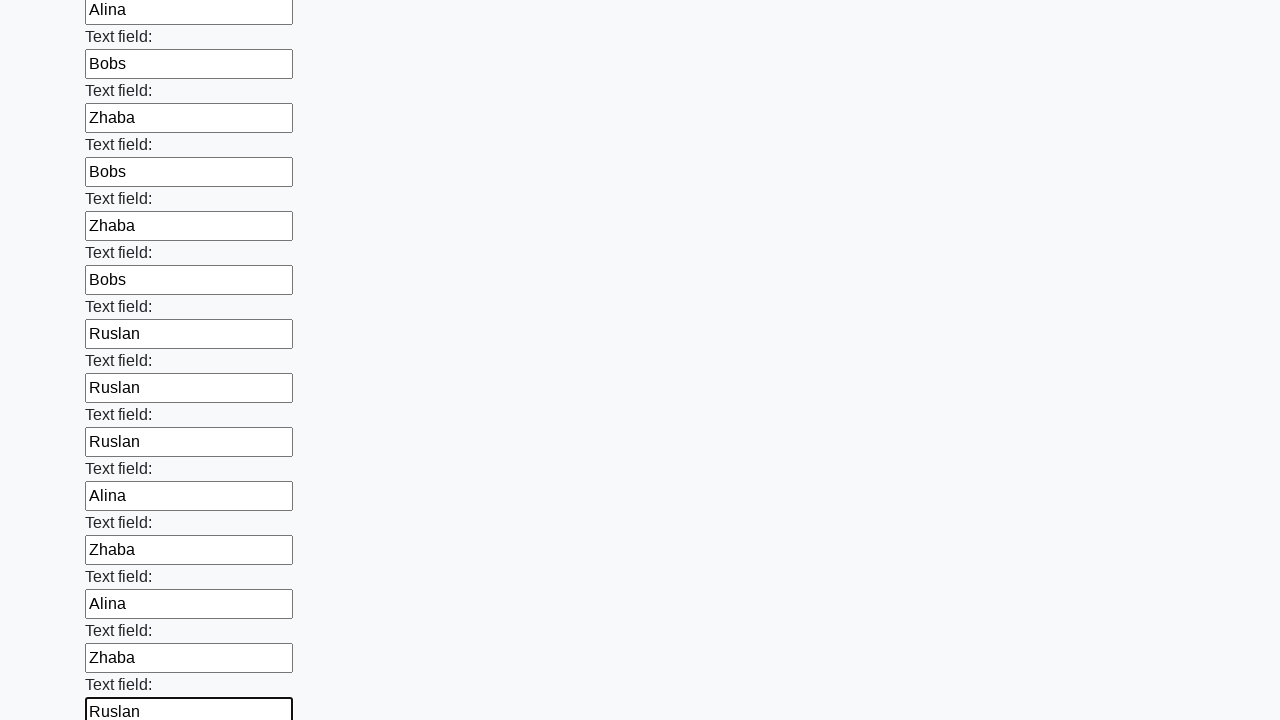

Filled an input field with a random name from the predefined list on input >> nth=85
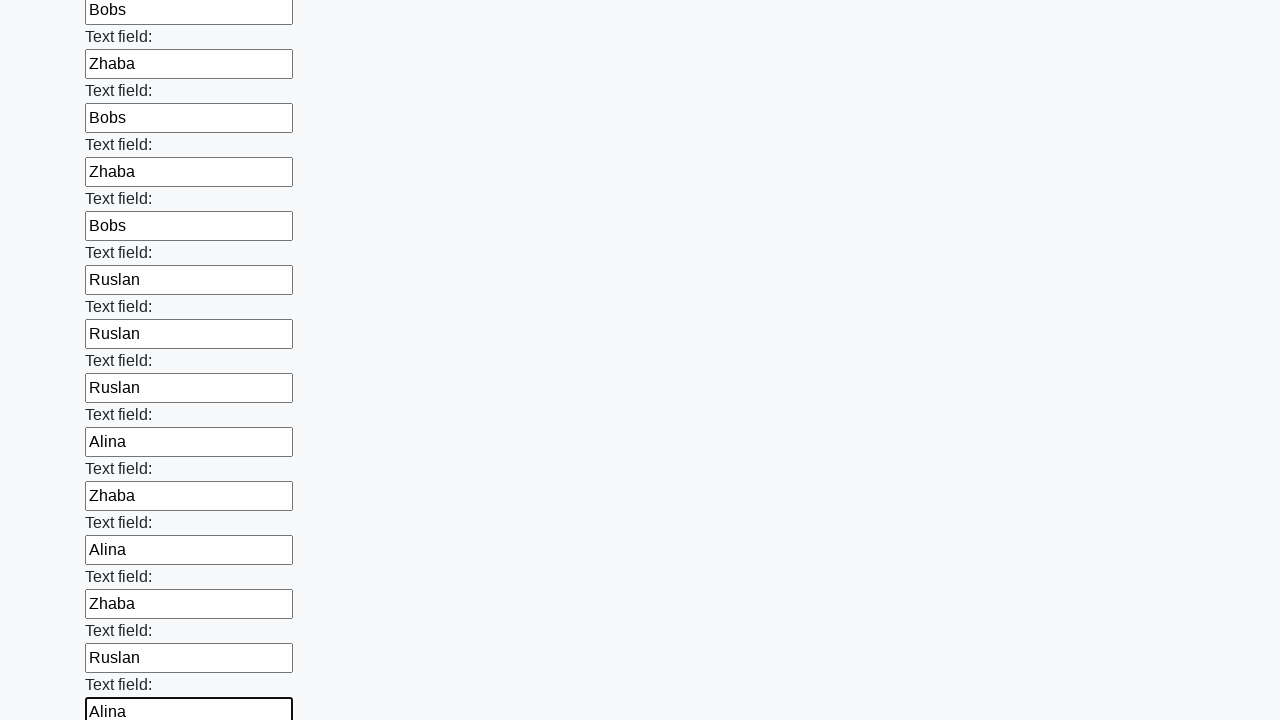

Filled an input field with a random name from the predefined list on input >> nth=86
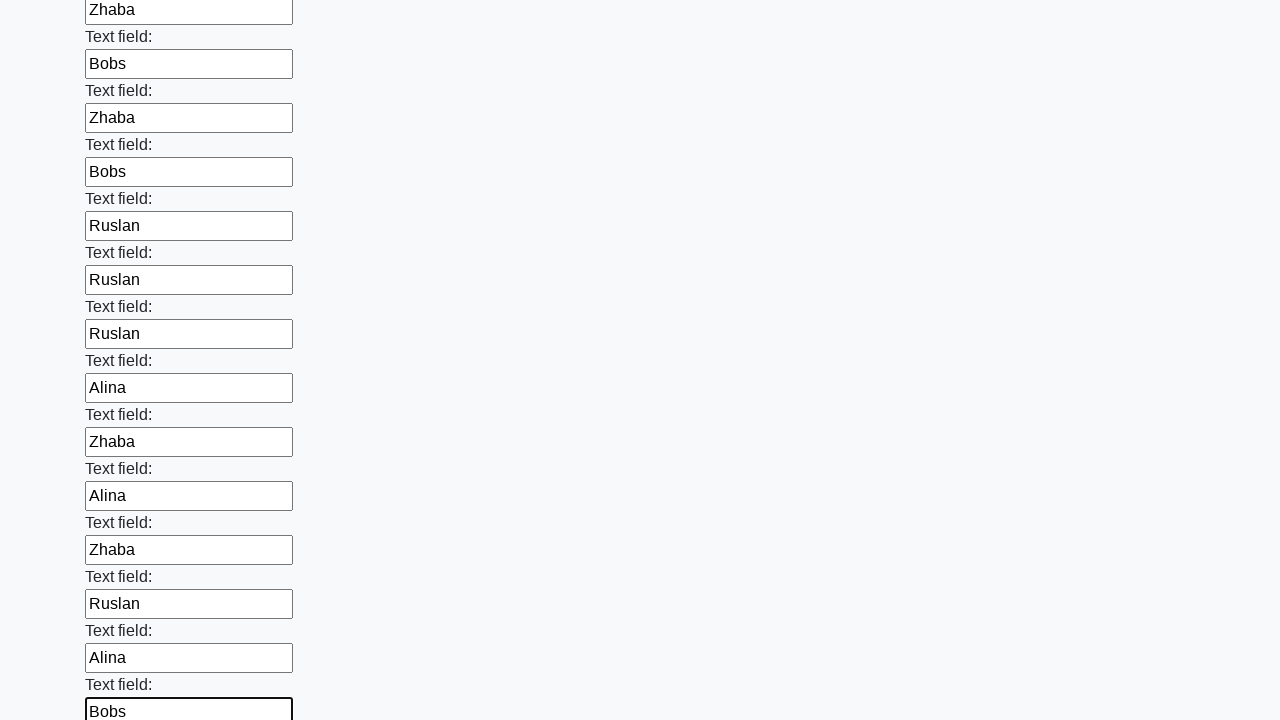

Filled an input field with a random name from the predefined list on input >> nth=87
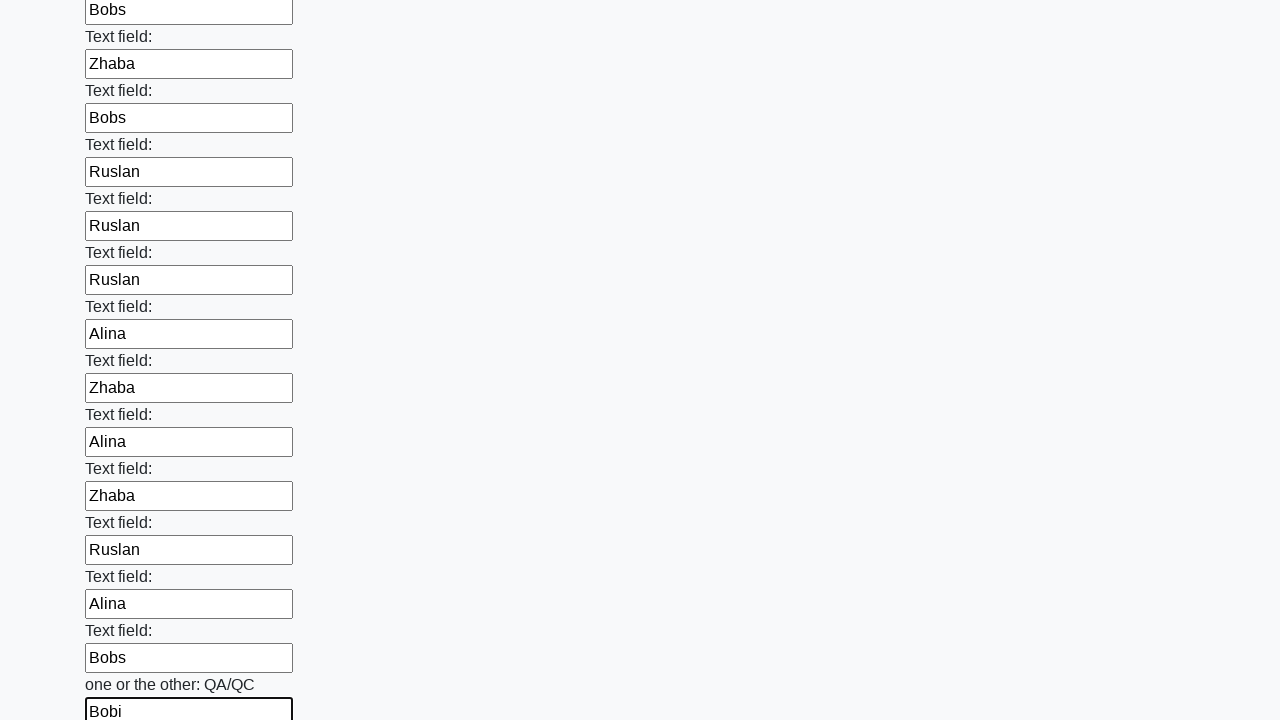

Filled an input field with a random name from the predefined list on input >> nth=88
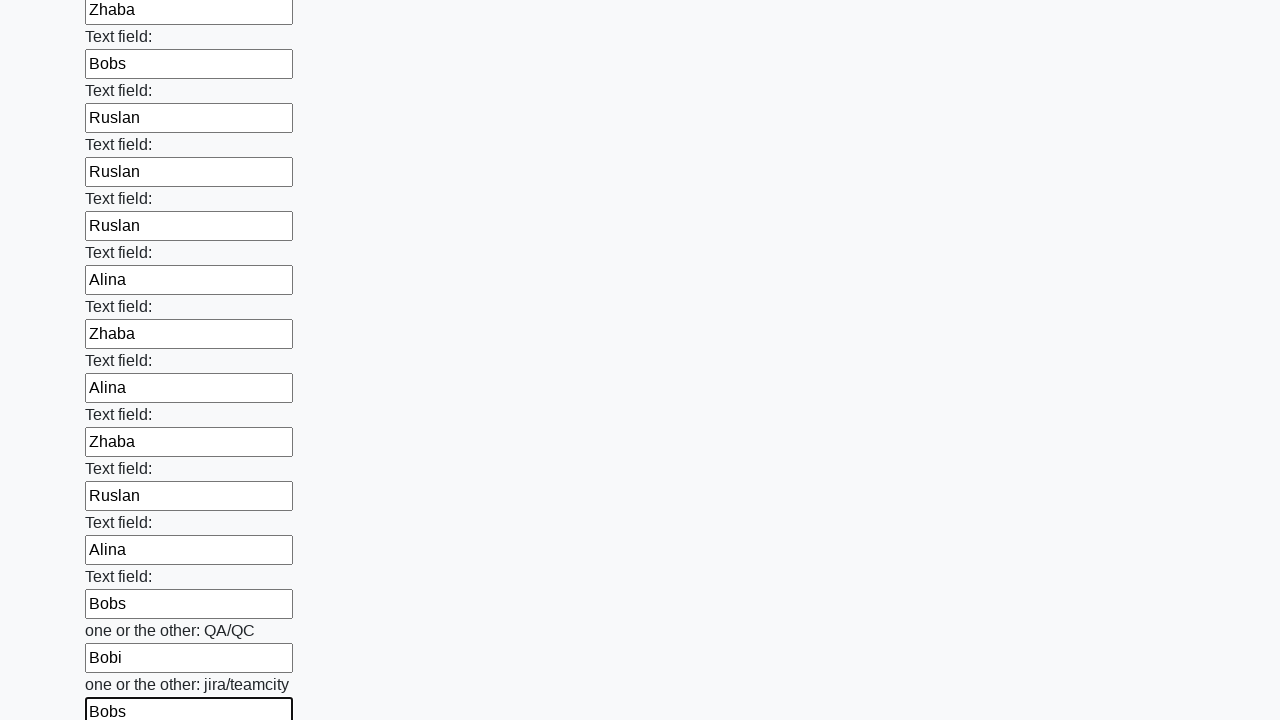

Filled an input field with a random name from the predefined list on input >> nth=89
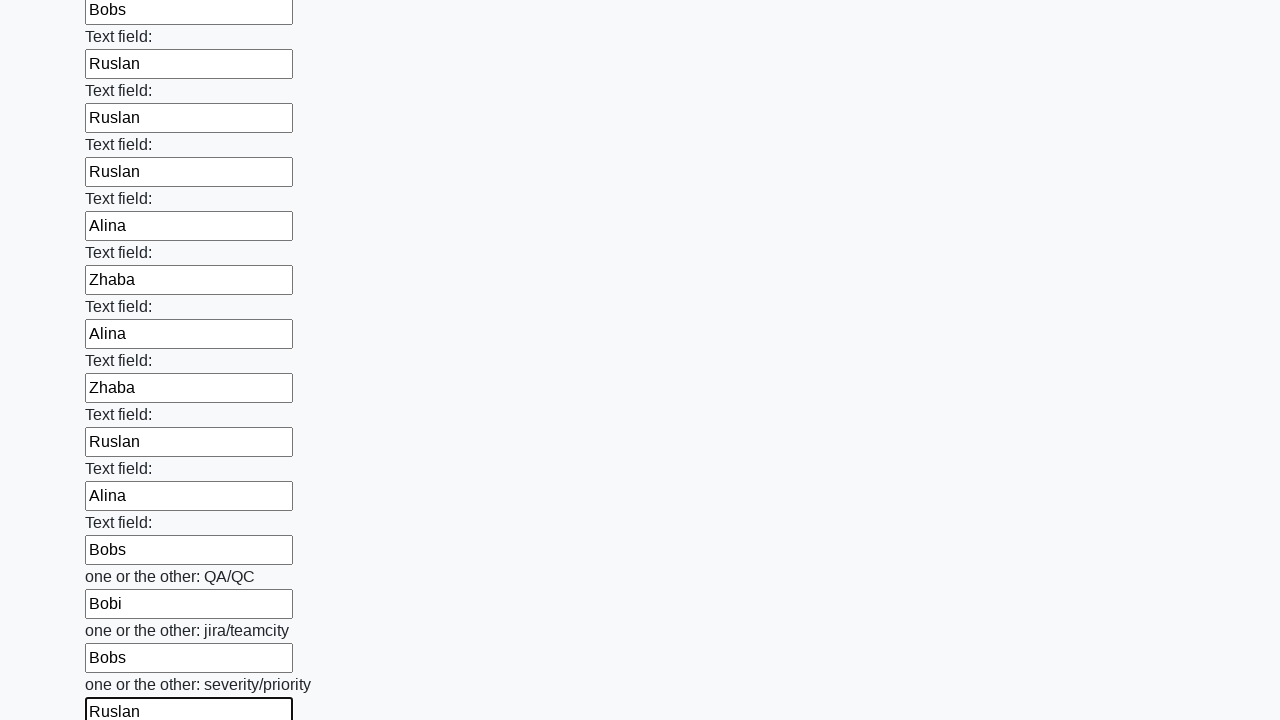

Filled an input field with a random name from the predefined list on input >> nth=90
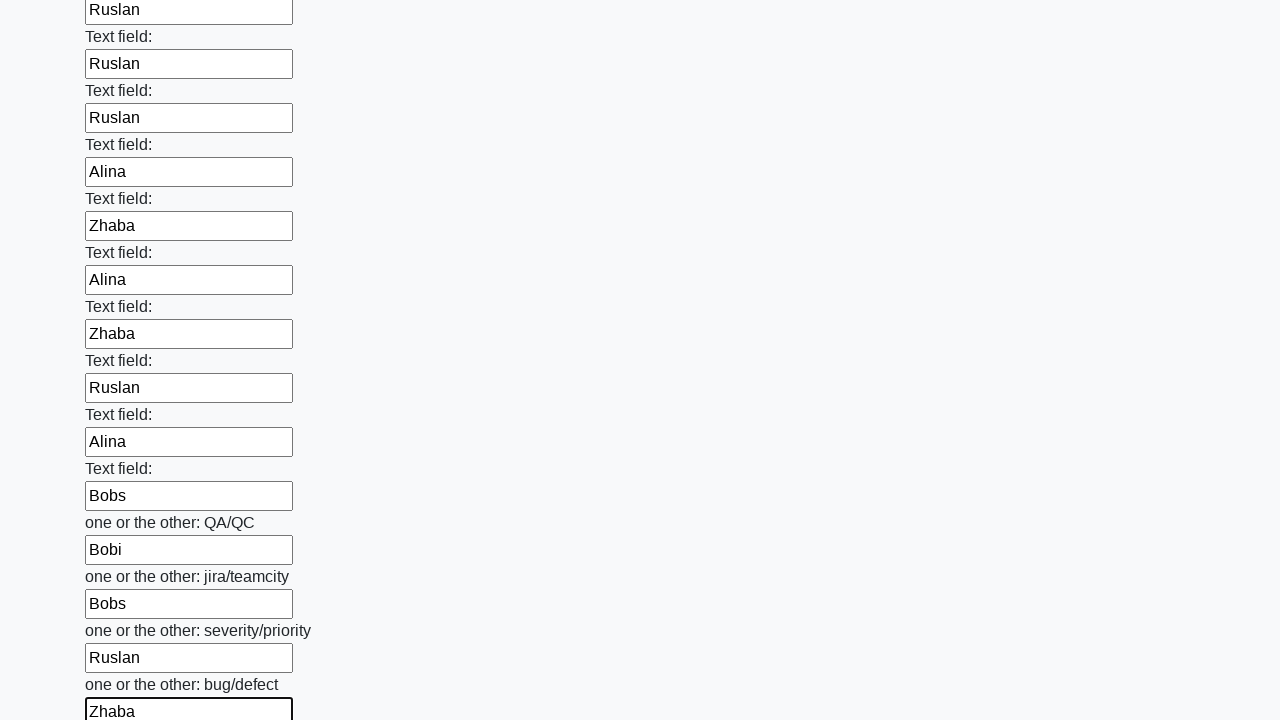

Filled an input field with a random name from the predefined list on input >> nth=91
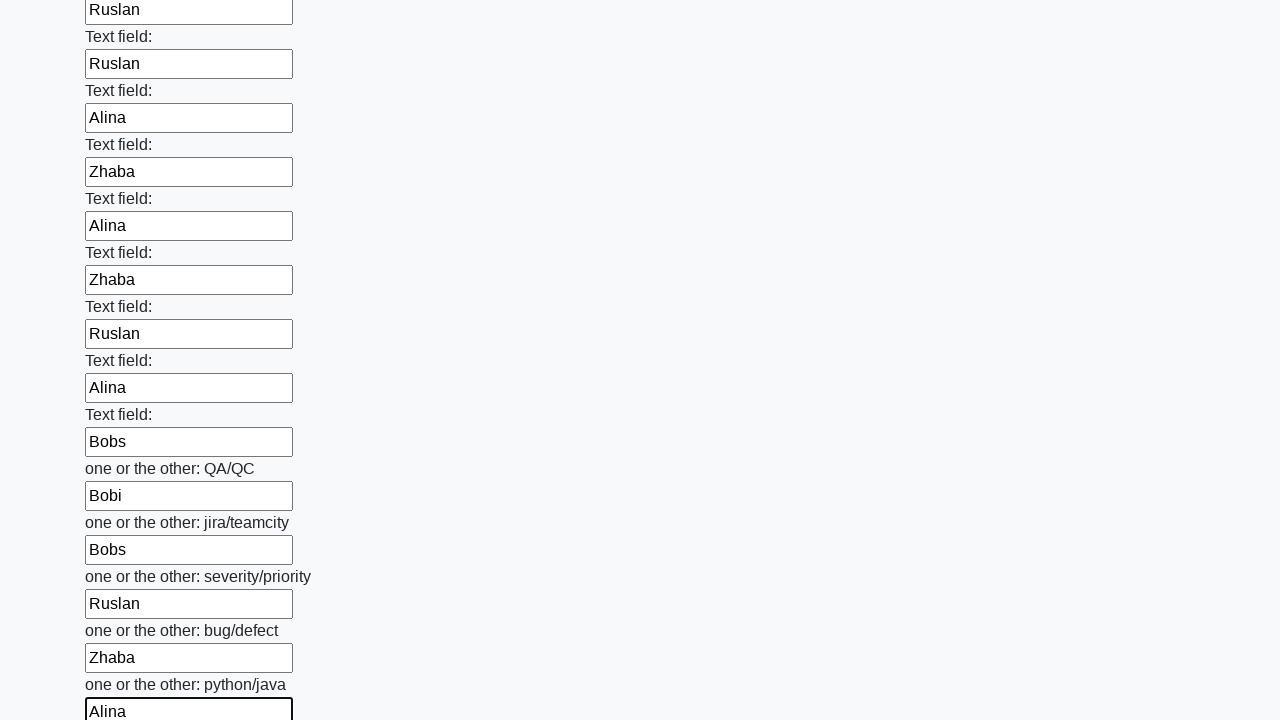

Filled an input field with a random name from the predefined list on input >> nth=92
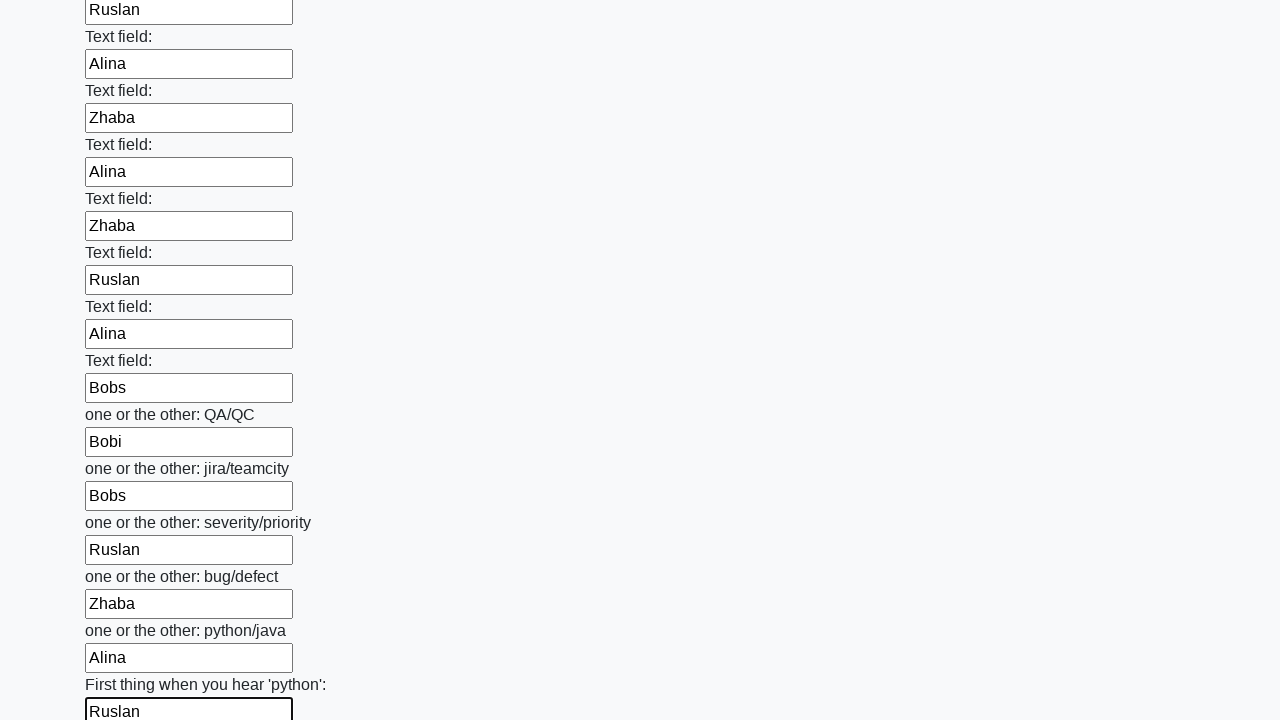

Filled an input field with a random name from the predefined list on input >> nth=93
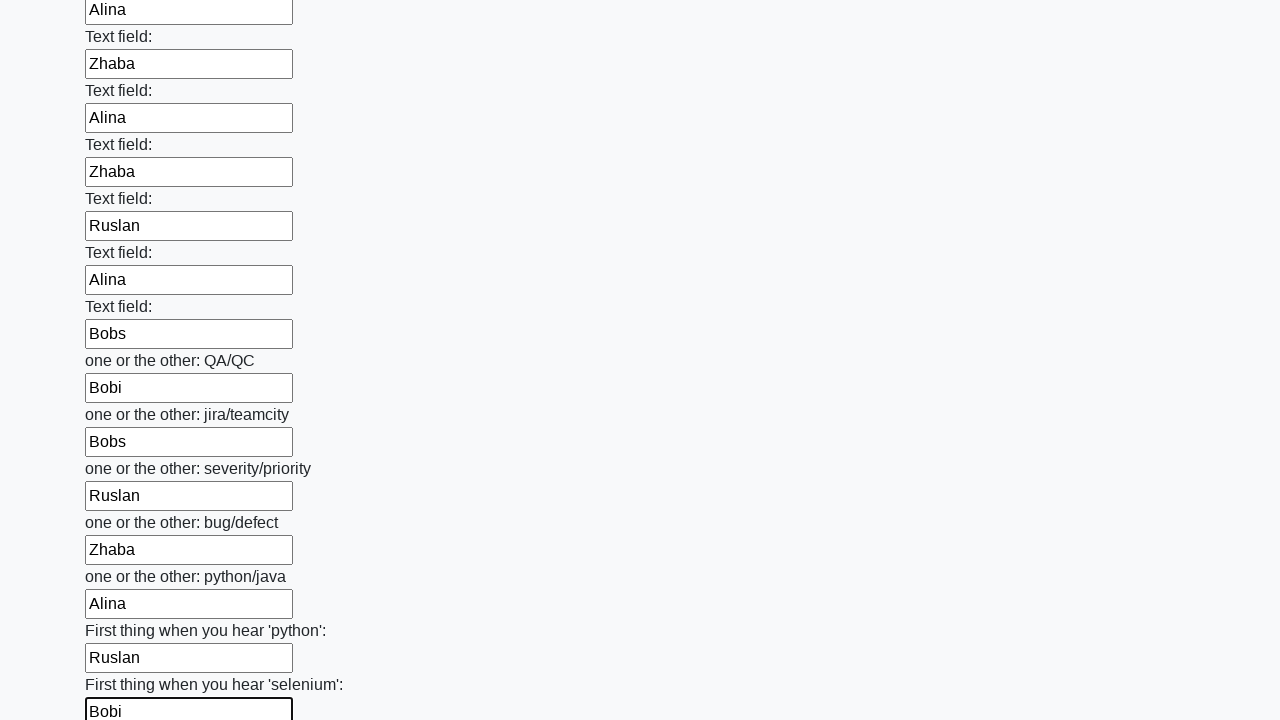

Filled an input field with a random name from the predefined list on input >> nth=94
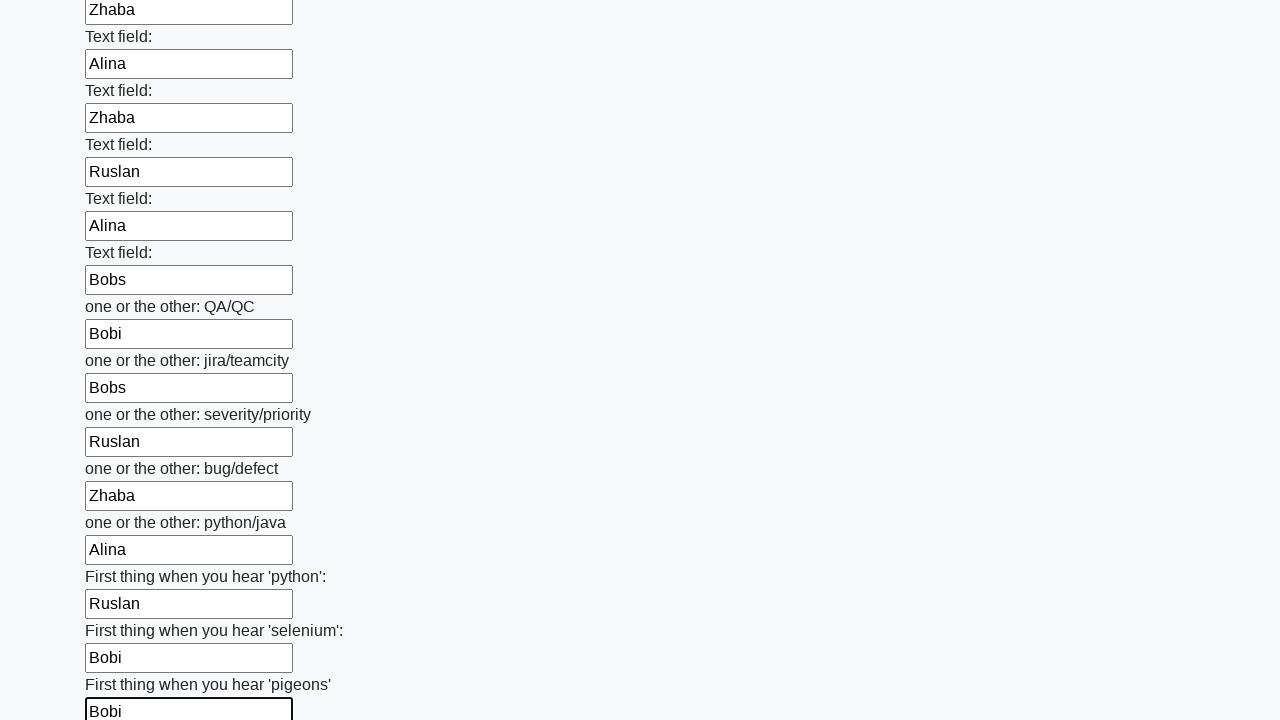

Filled an input field with a random name from the predefined list on input >> nth=95
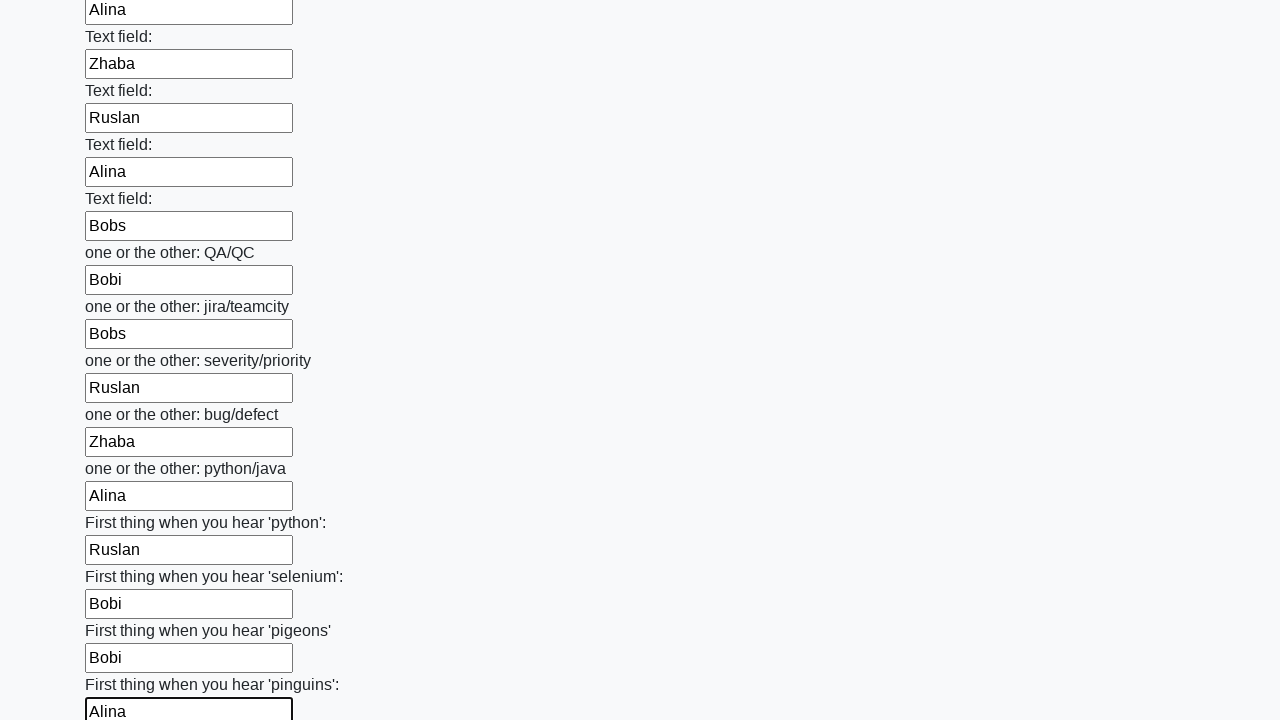

Filled an input field with a random name from the predefined list on input >> nth=96
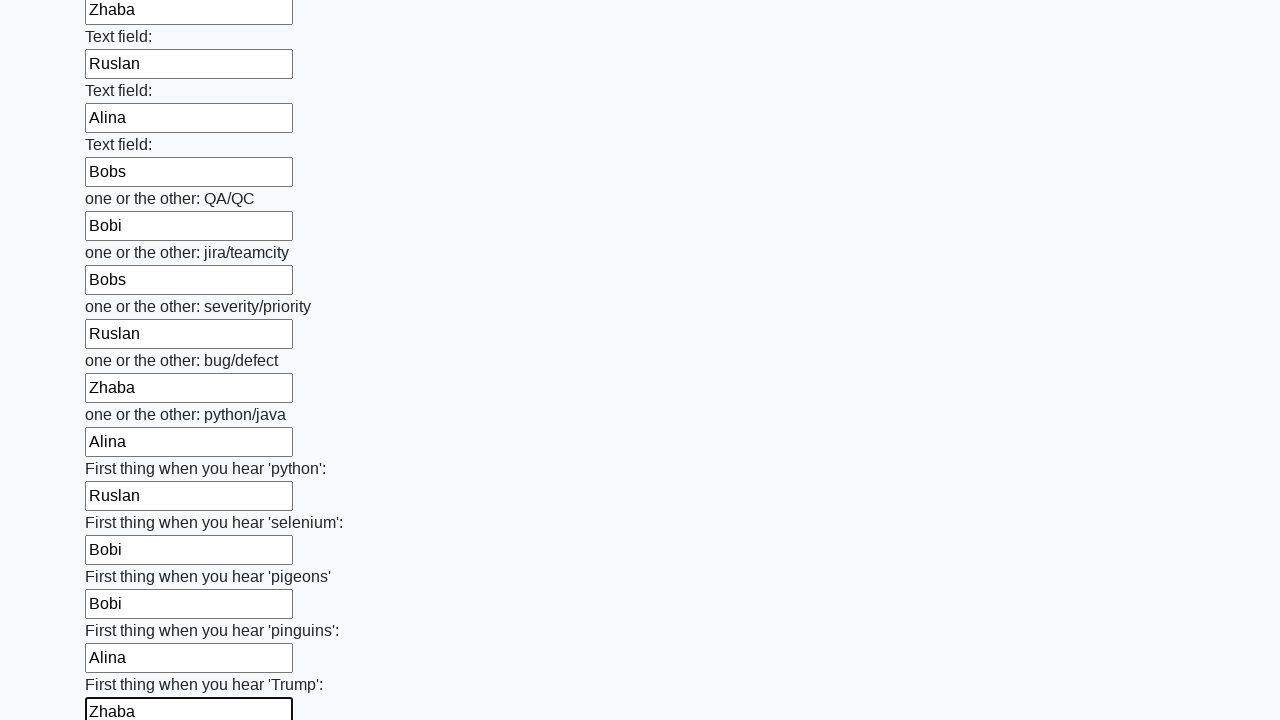

Filled an input field with a random name from the predefined list on input >> nth=97
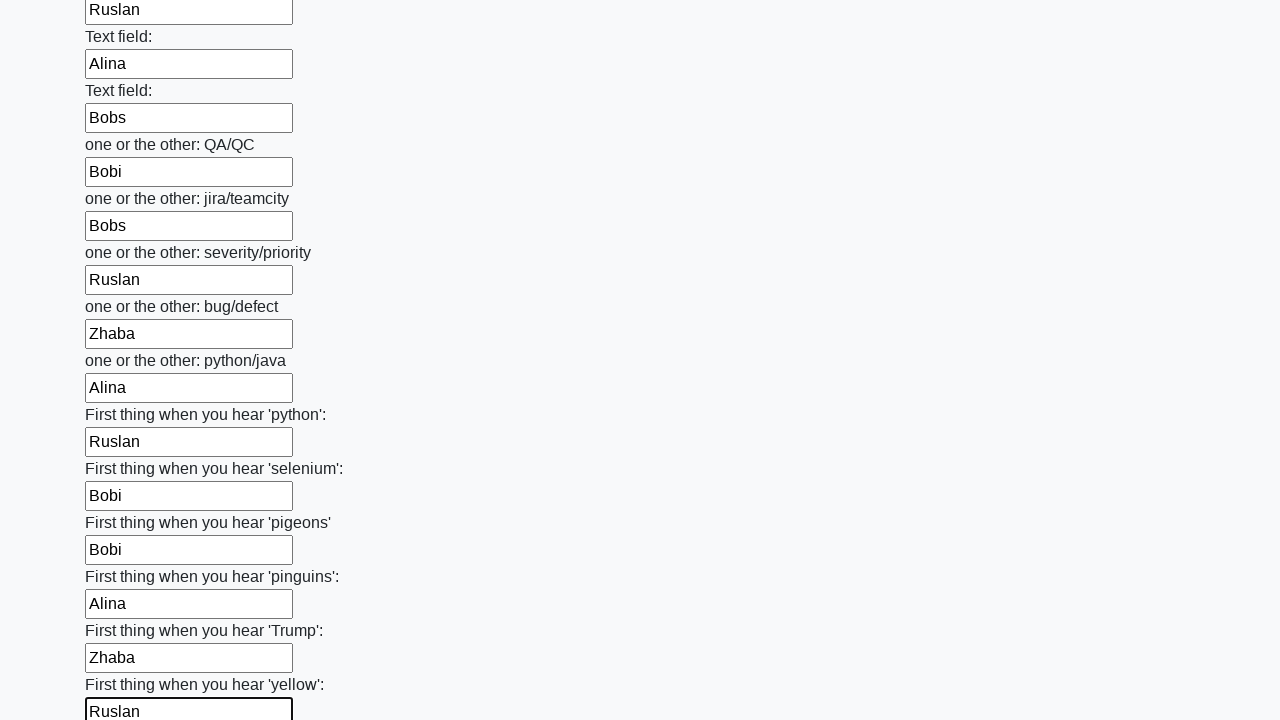

Filled an input field with a random name from the predefined list on input >> nth=98
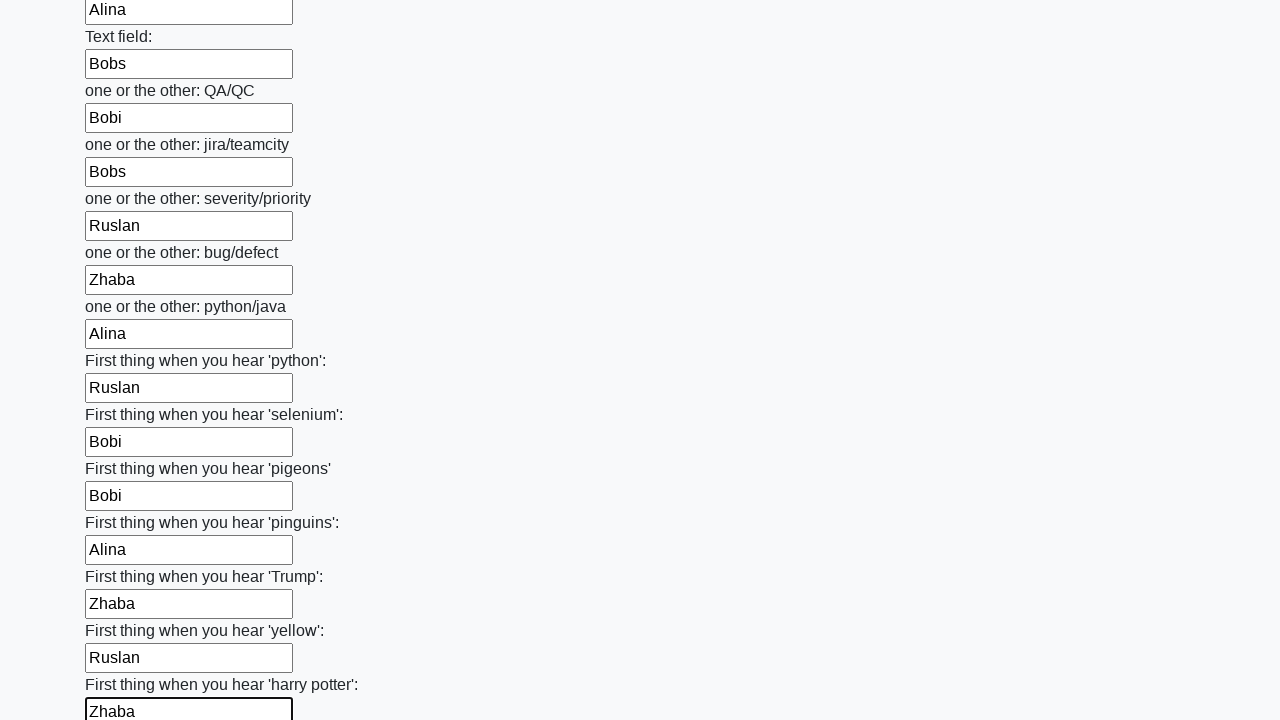

Filled an input field with a random name from the predefined list on input >> nth=99
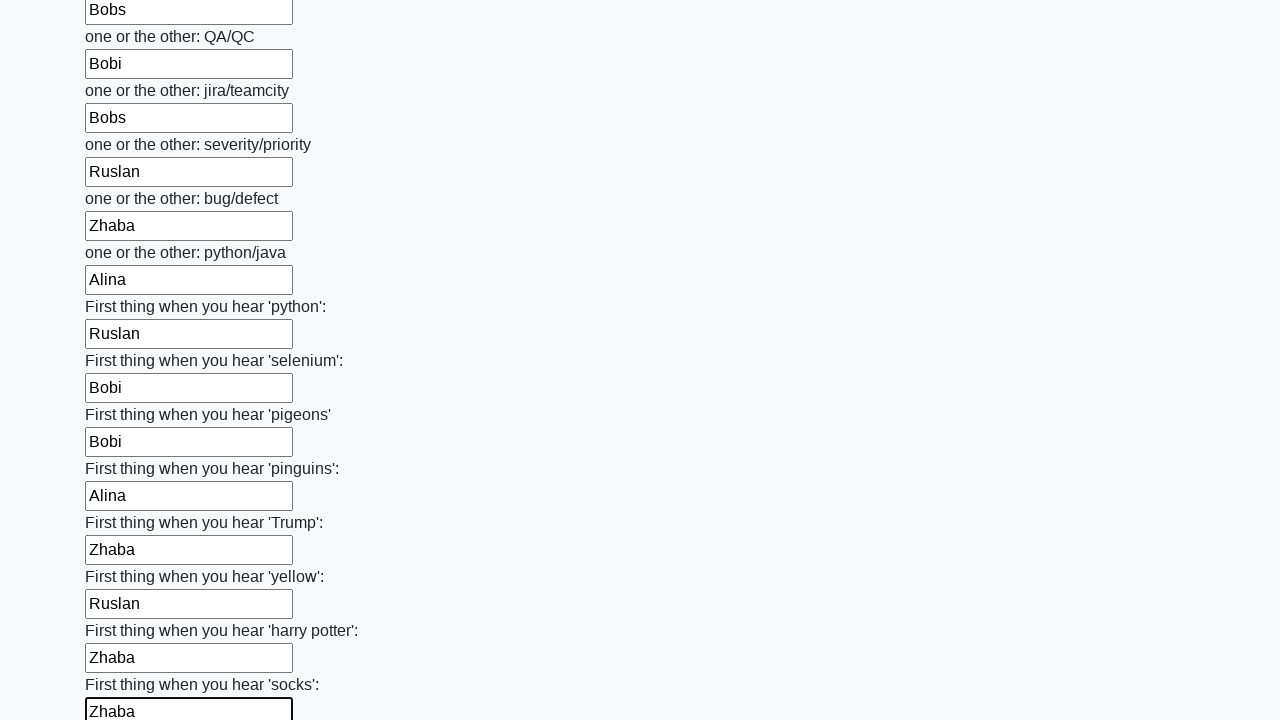

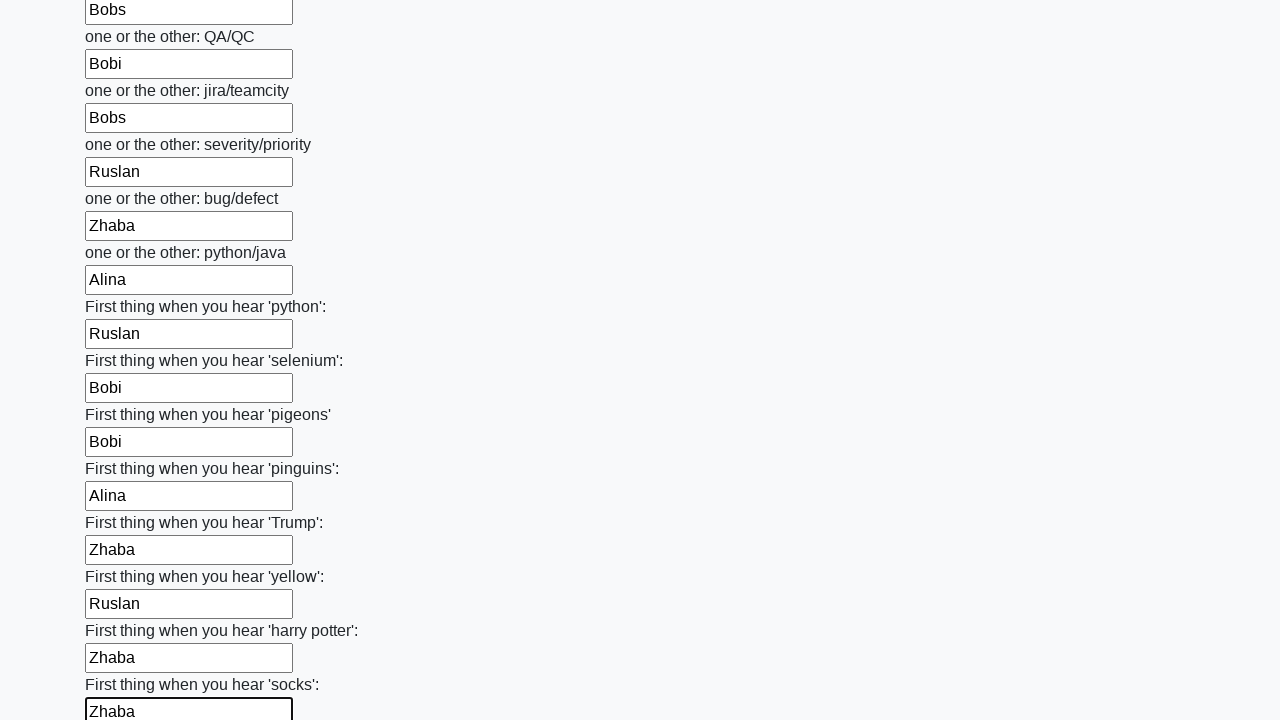